Iterates through all links on the homepage, clicking each one and verifying the page loads successfully

Starting URL: https://the-internet.herokuapp.com

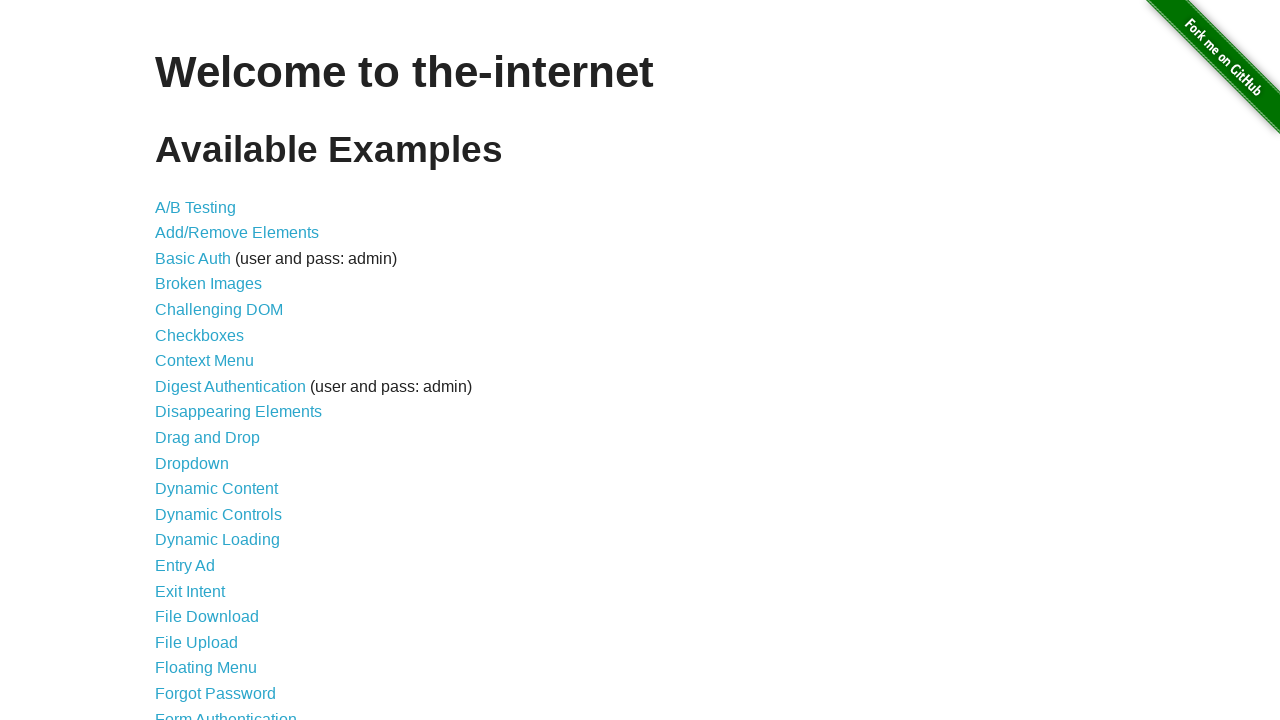

Retrieved all link text content from list items on homepage
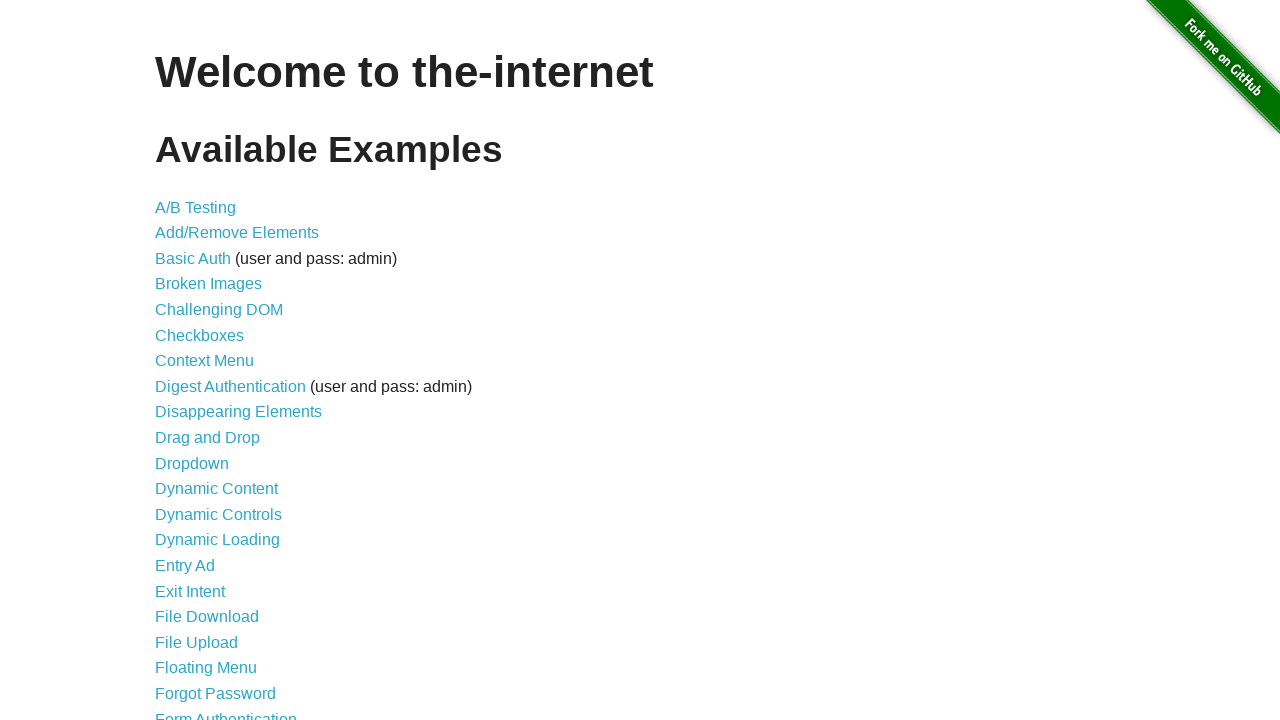

Navigated back to homepage
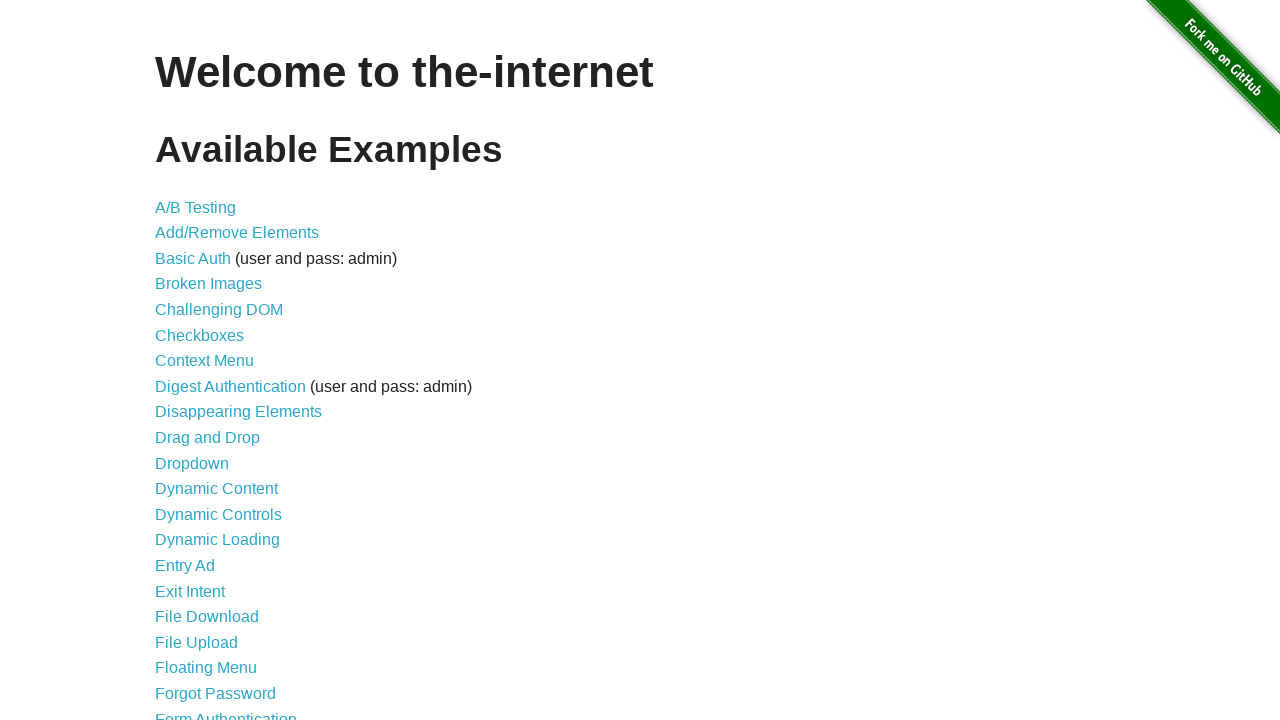

Clicked on link: A/B Testing at (196, 207) on internal:text="A/B Testing"s
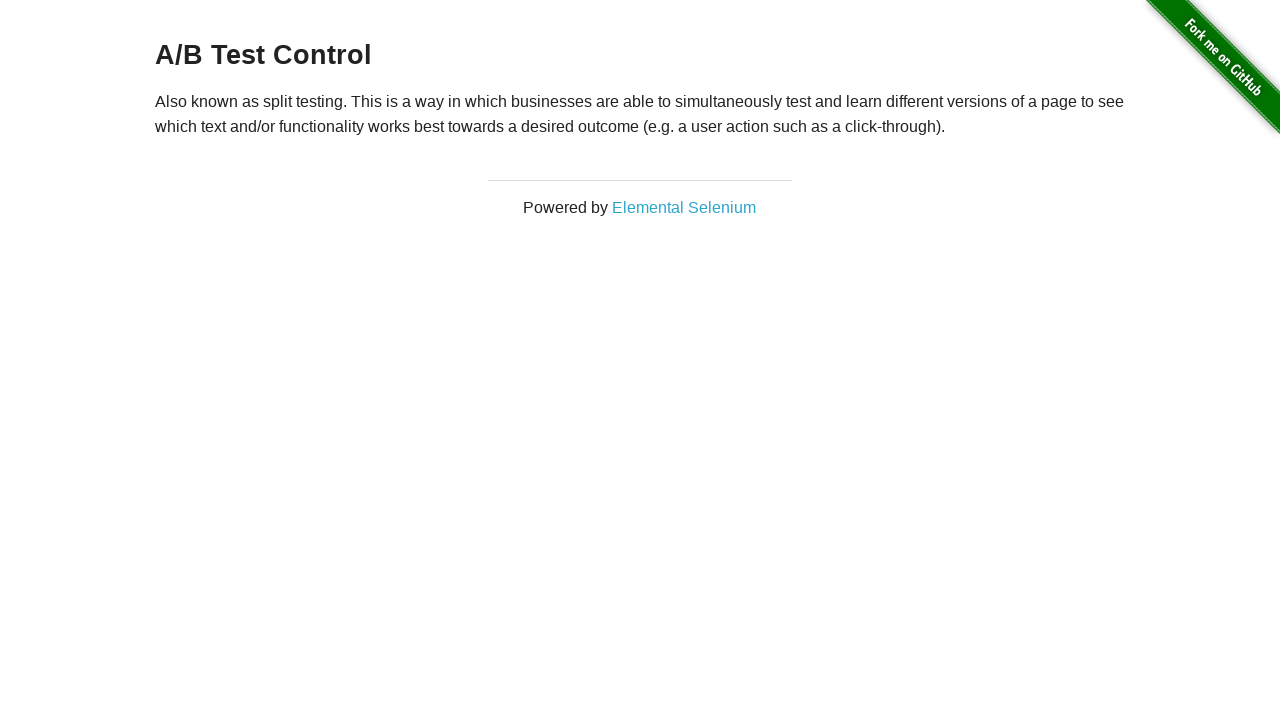

Page loaded successfully after clicking A/B Testing
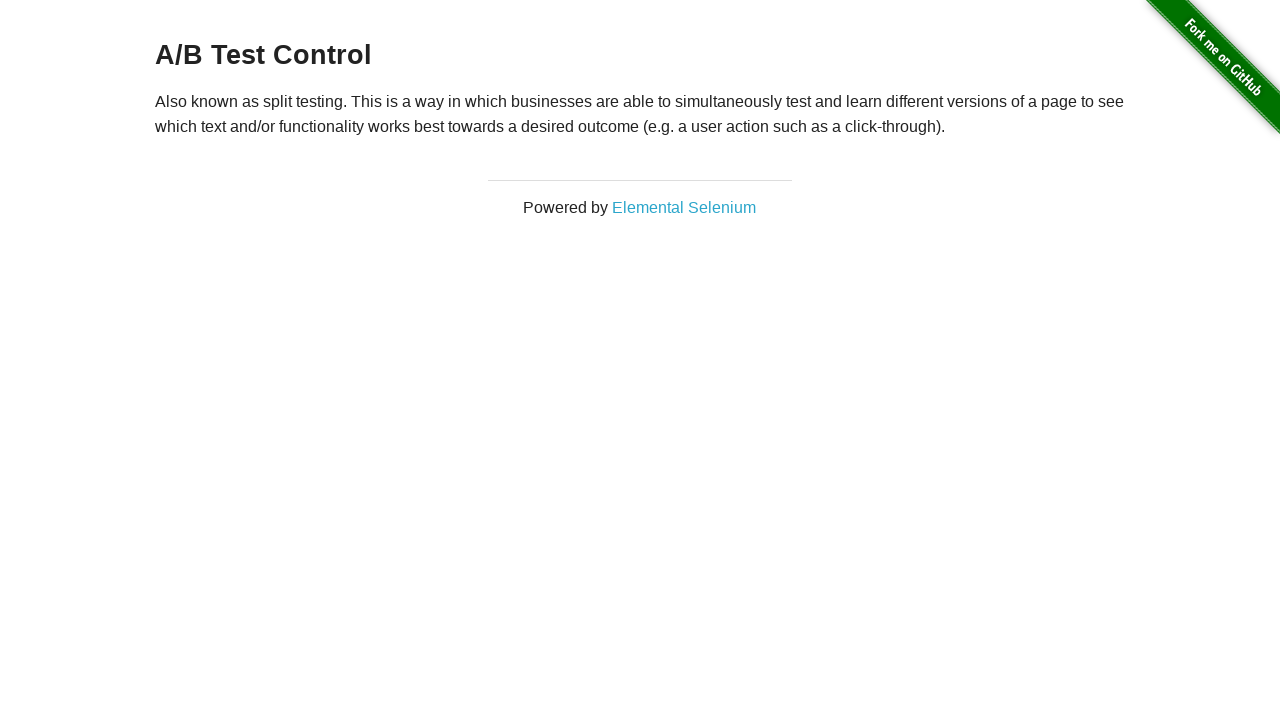

Navigated back to homepage
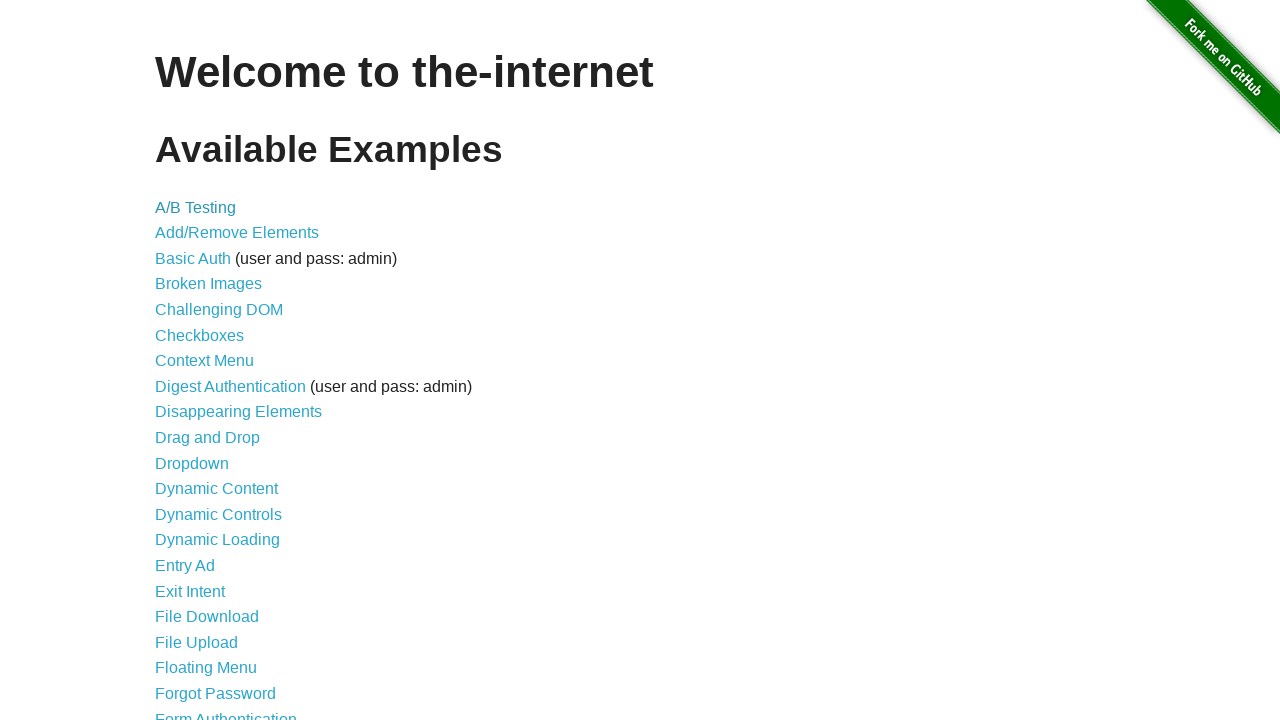

Clicked on link: Add/Remove Elements at (237, 233) on internal:text="Add/Remove Elements"s
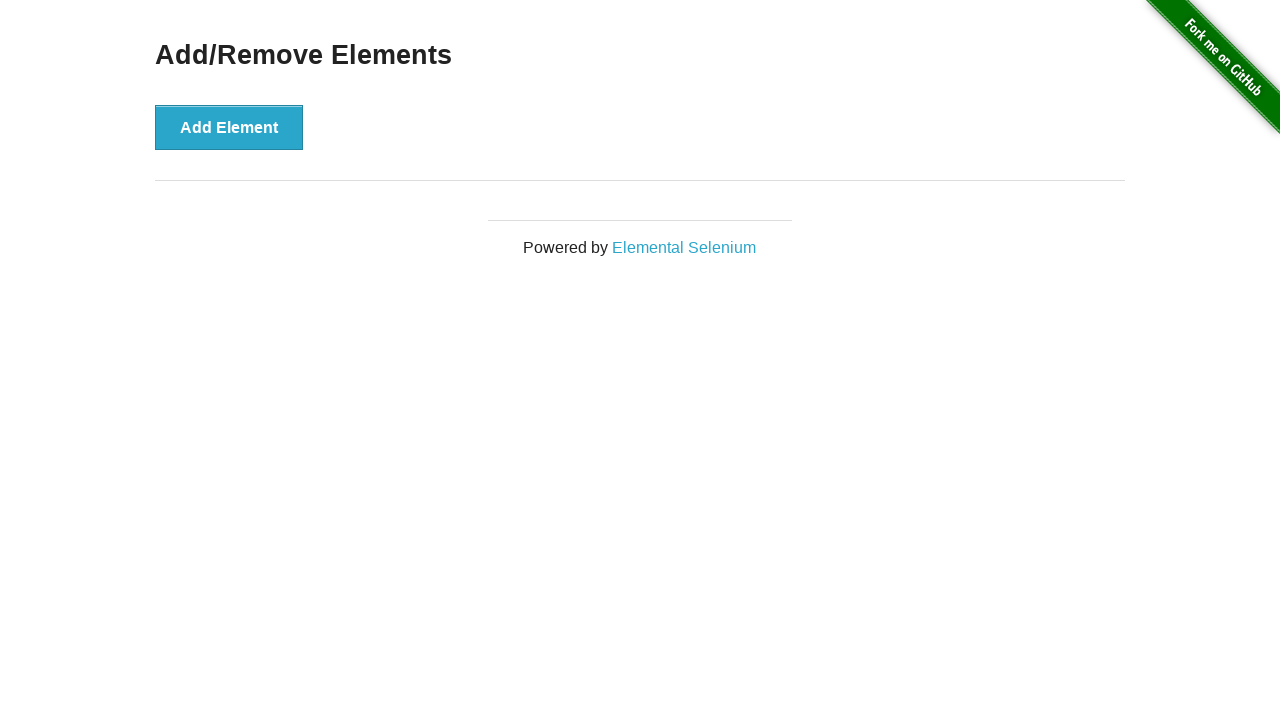

Page loaded successfully after clicking Add/Remove Elements
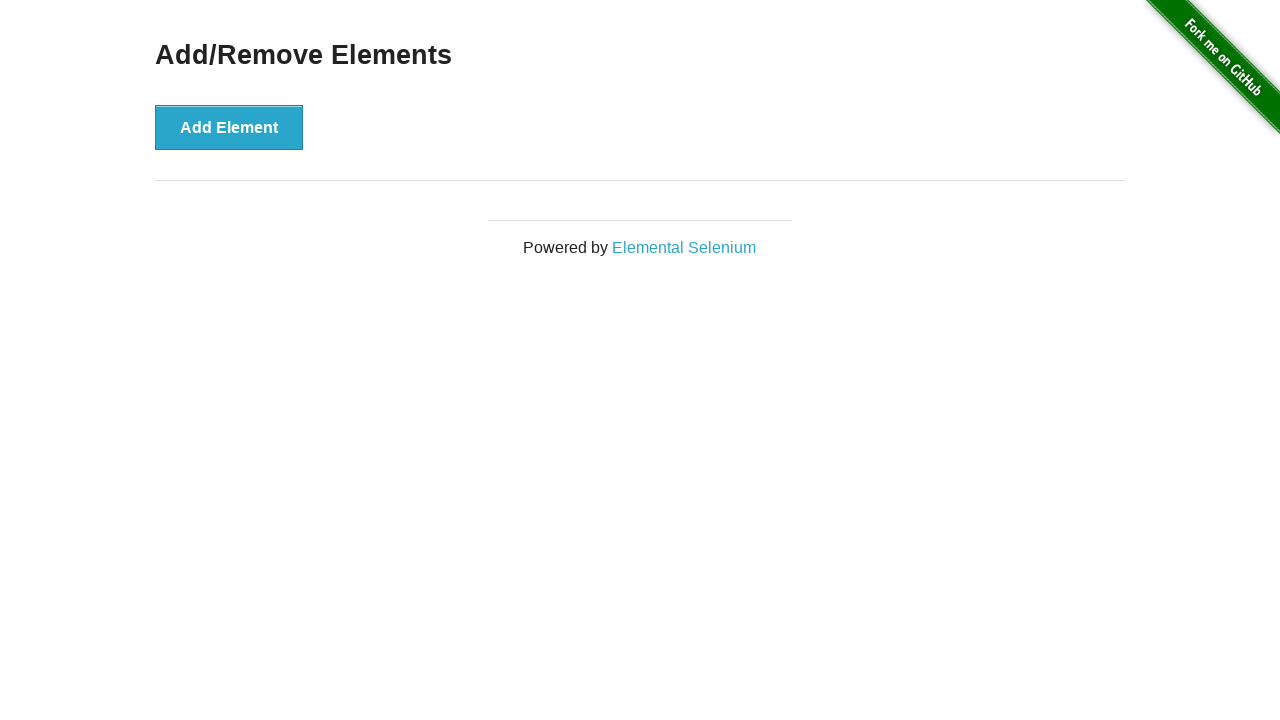

Navigated back to homepage
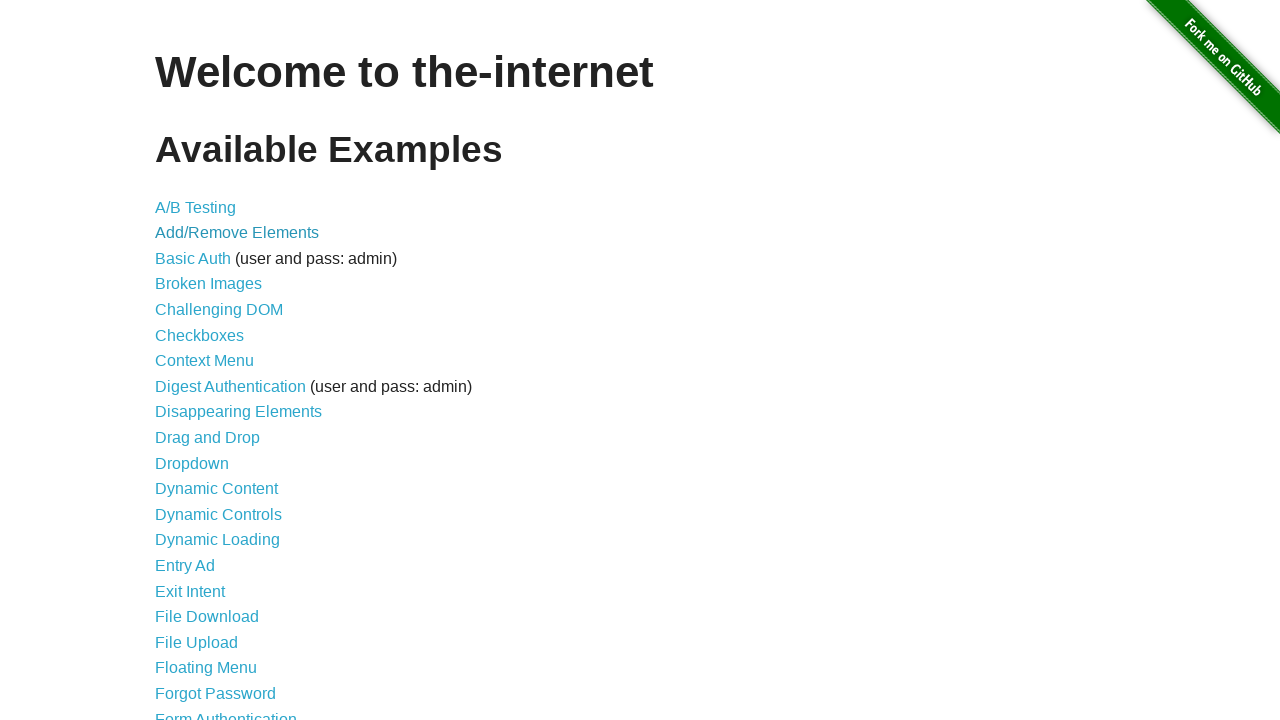

Clicked on link: Basic Auth (user and pass: admin) at (640, 259) on internal:text="Basic Auth (user and pass: admin)"s
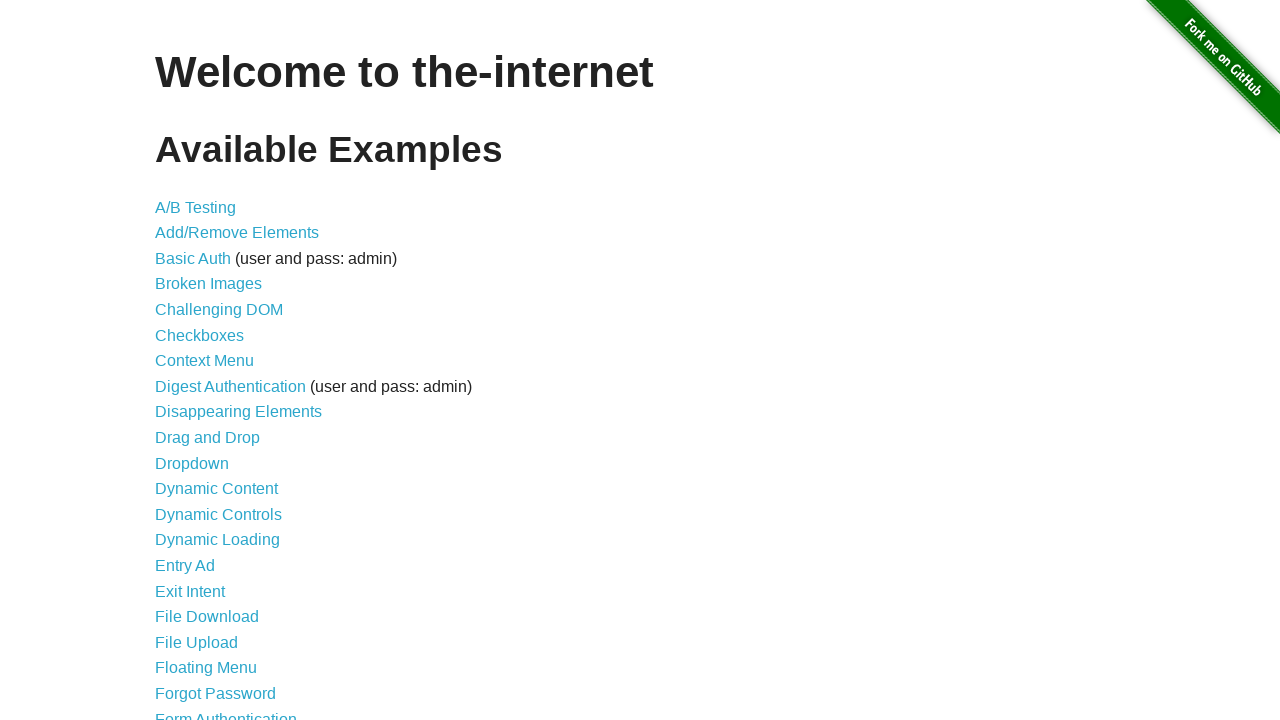

Page loaded successfully after clicking Basic Auth (user and pass: admin)
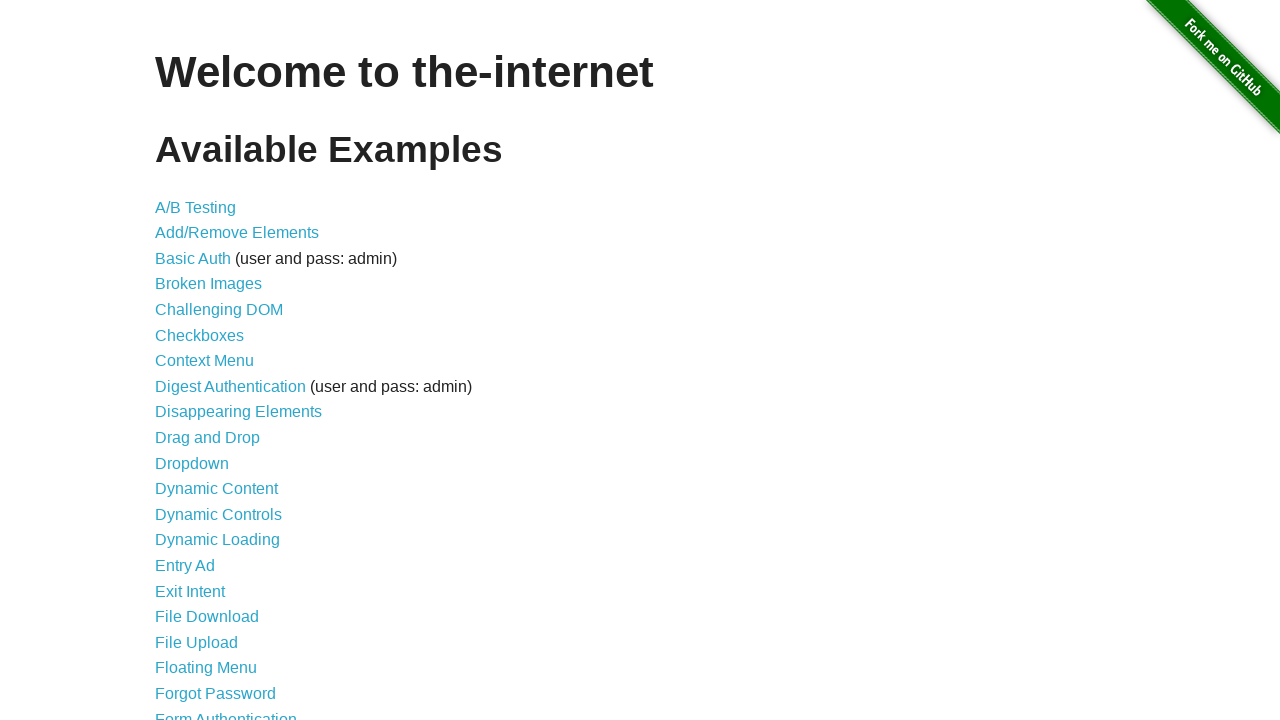

Navigated back to homepage
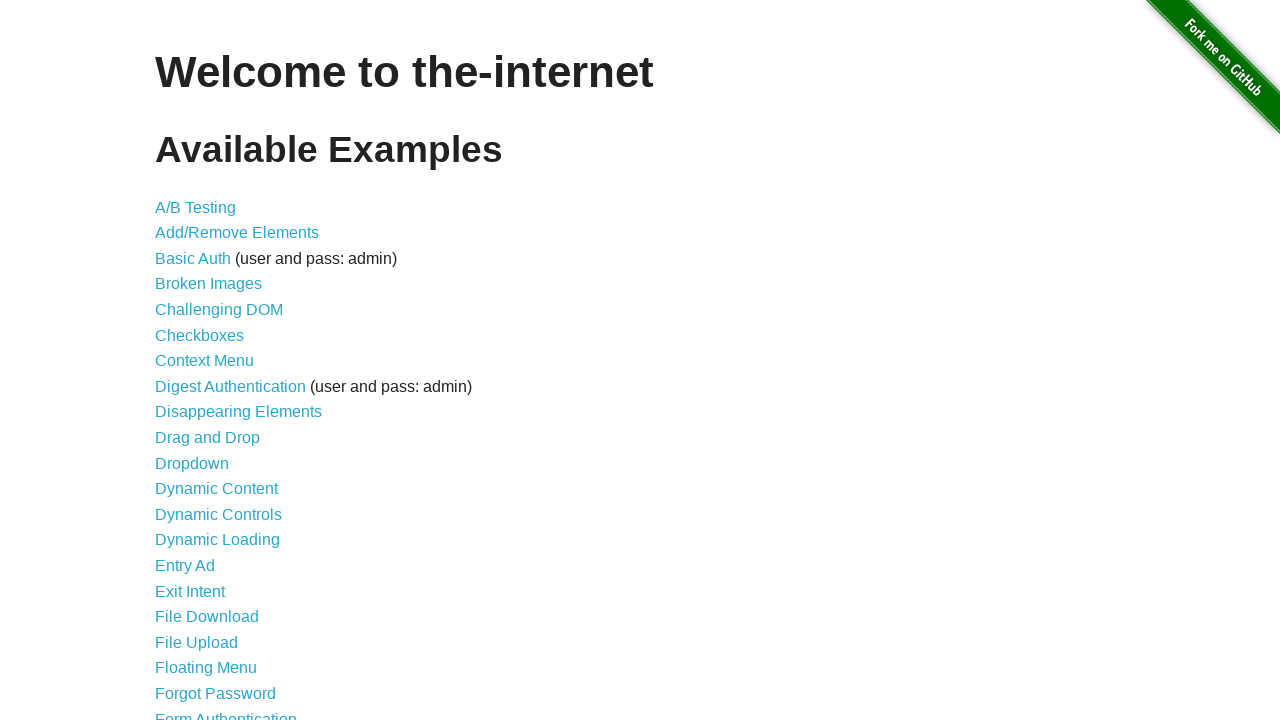

Clicked on link: Broken Images at (208, 284) on internal:text="Broken Images"s
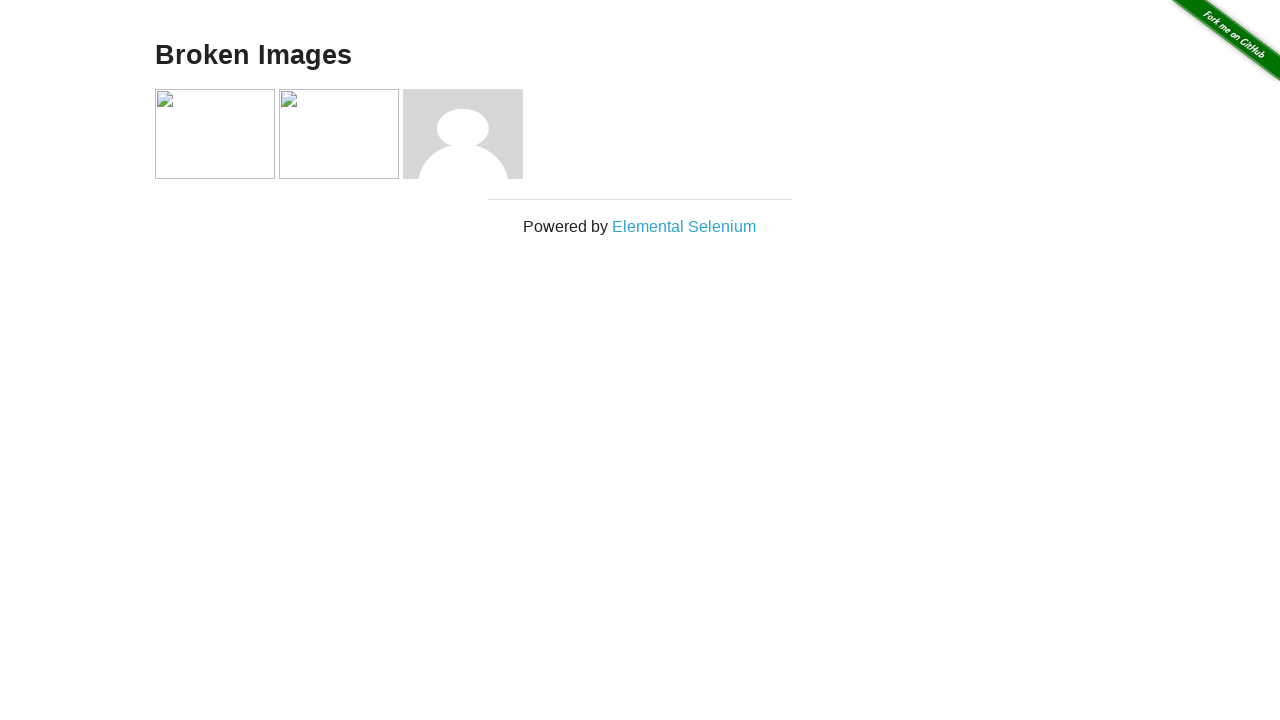

Page loaded successfully after clicking Broken Images
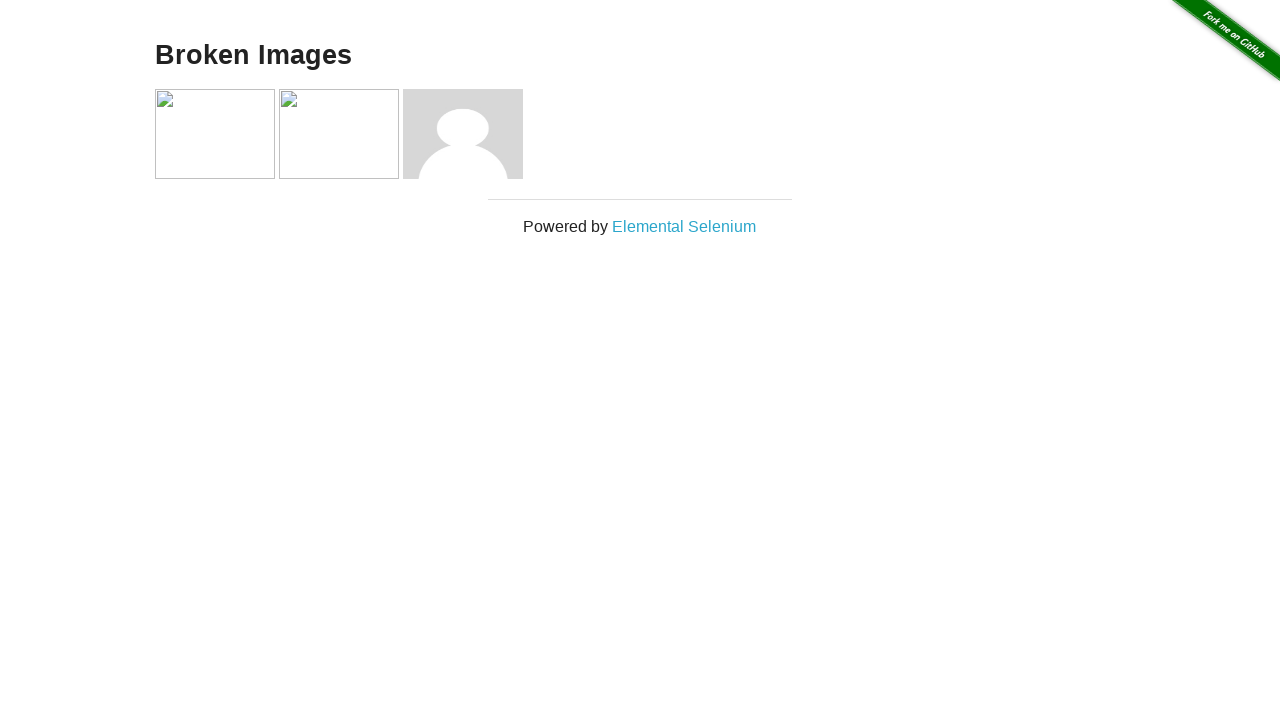

Navigated back to homepage
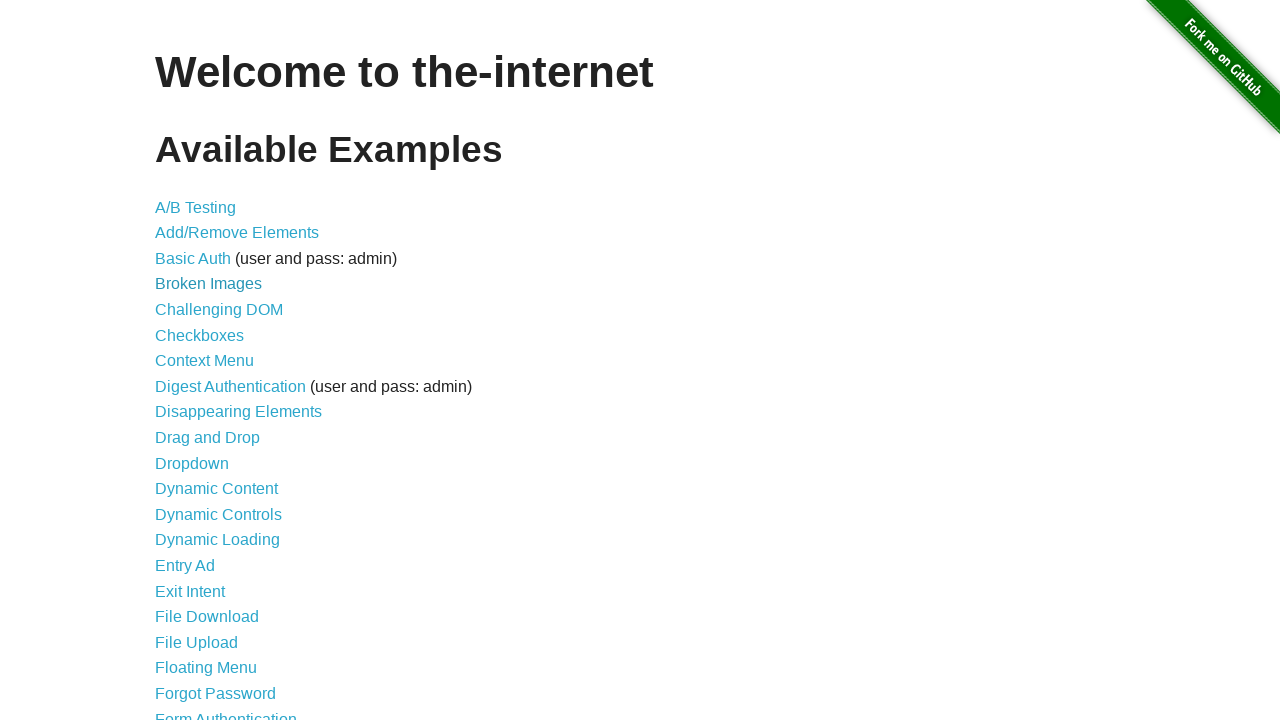

Clicked on link: Challenging DOM at (219, 310) on internal:text="Challenging DOM"s
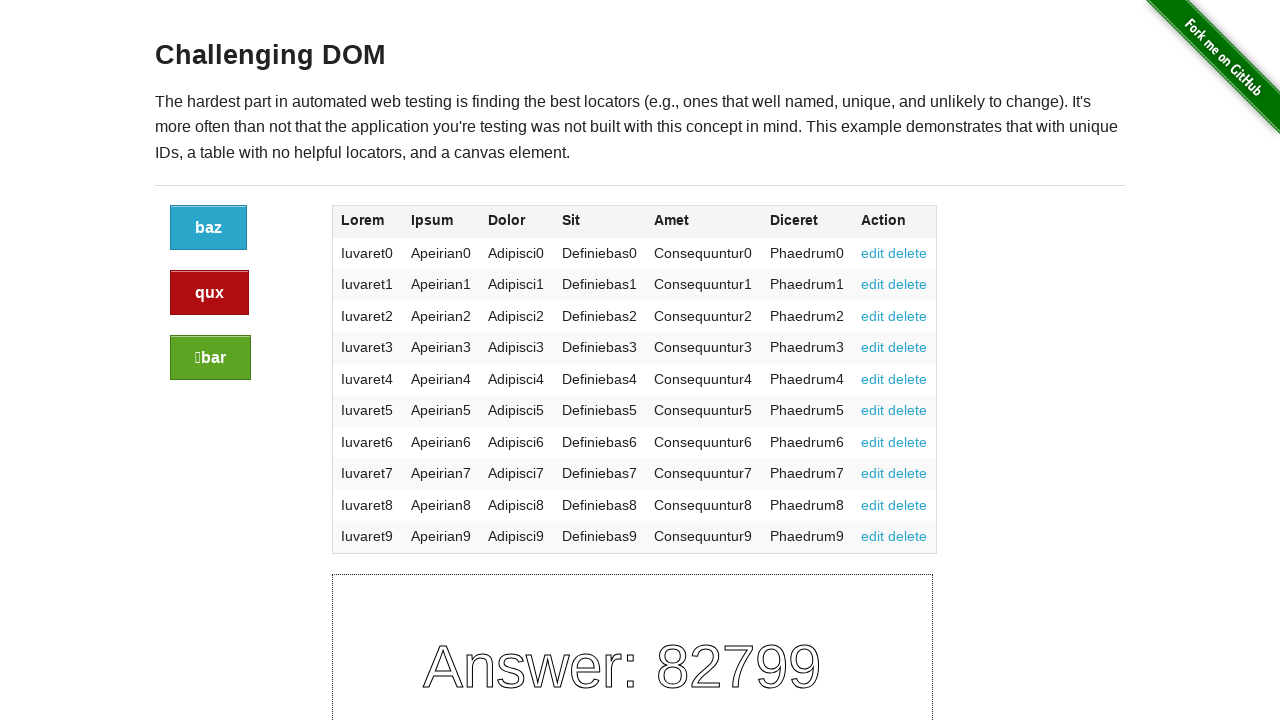

Page loaded successfully after clicking Challenging DOM
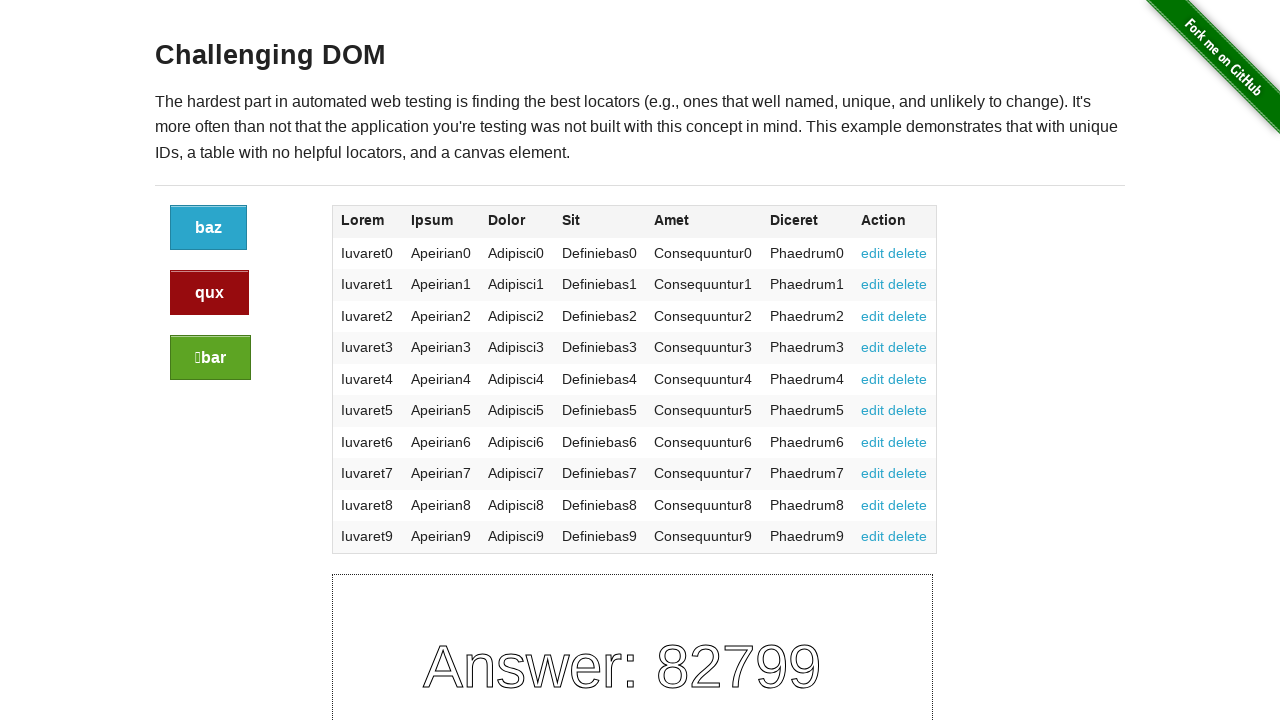

Navigated back to homepage
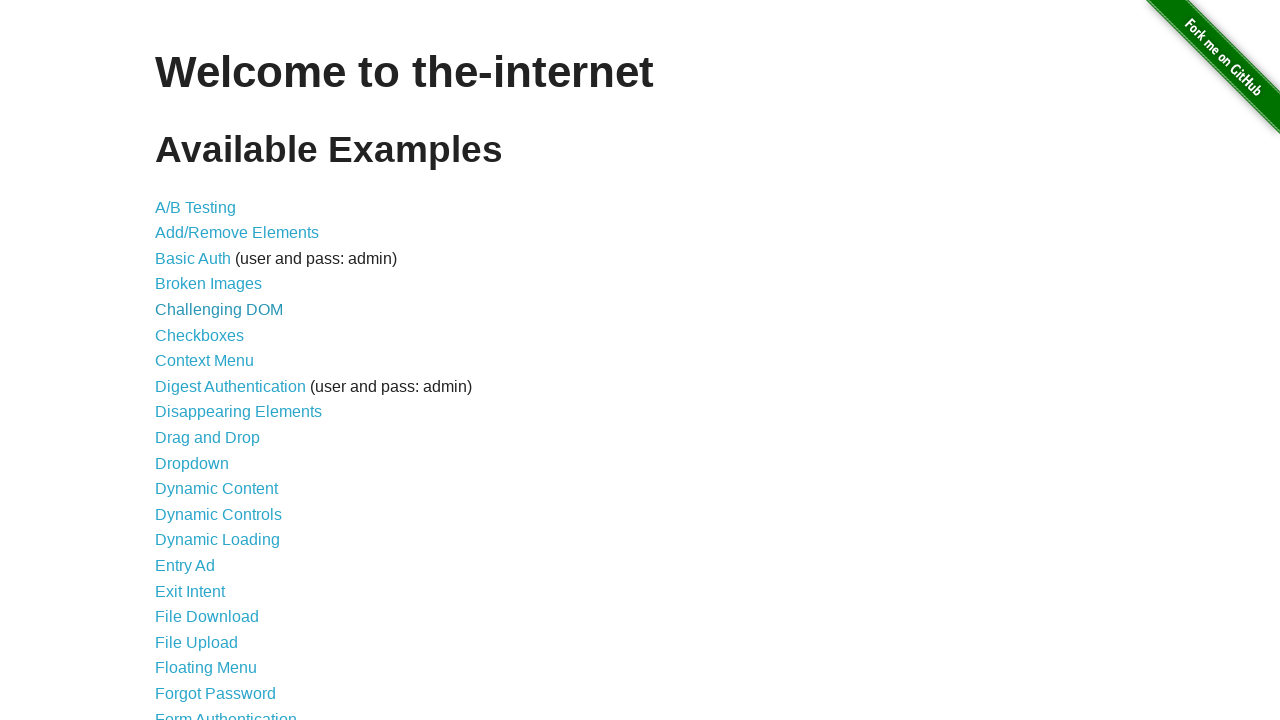

Clicked on link: Checkboxes at (200, 335) on internal:text="Checkboxes"s
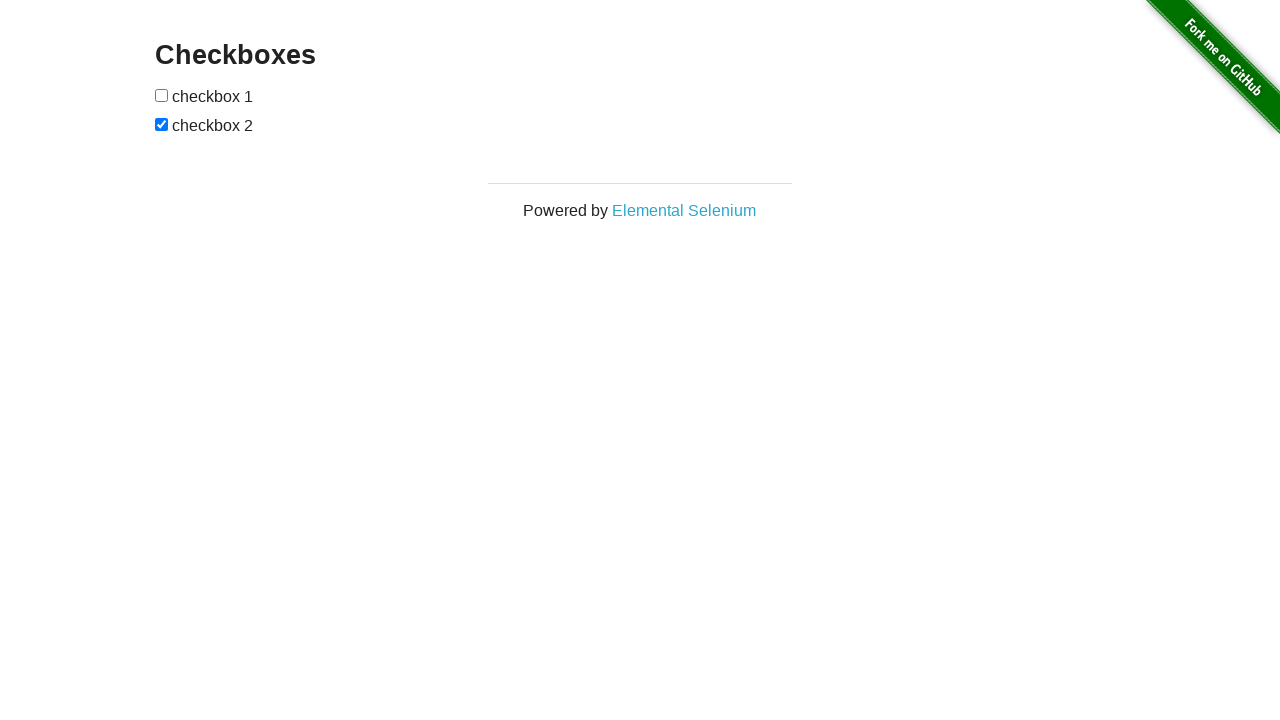

Page loaded successfully after clicking Checkboxes
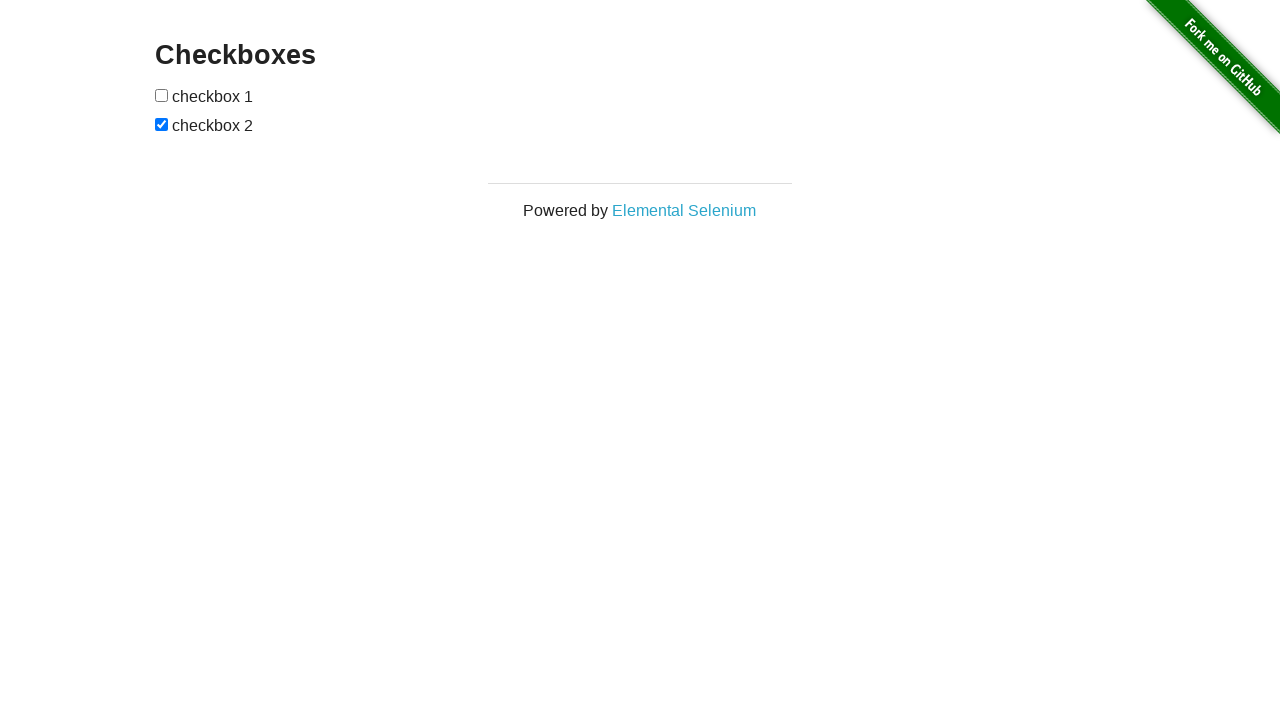

Navigated back to homepage
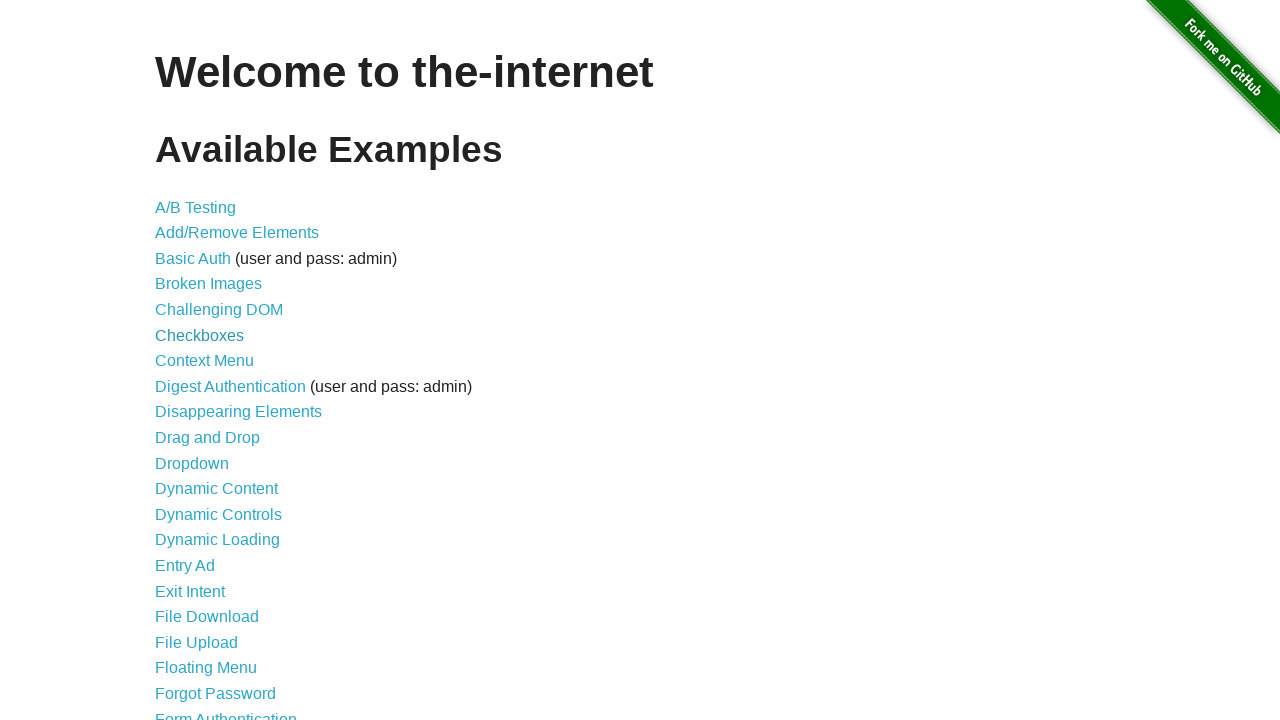

Clicked on link: Context Menu at (204, 361) on internal:text="Context Menu"s
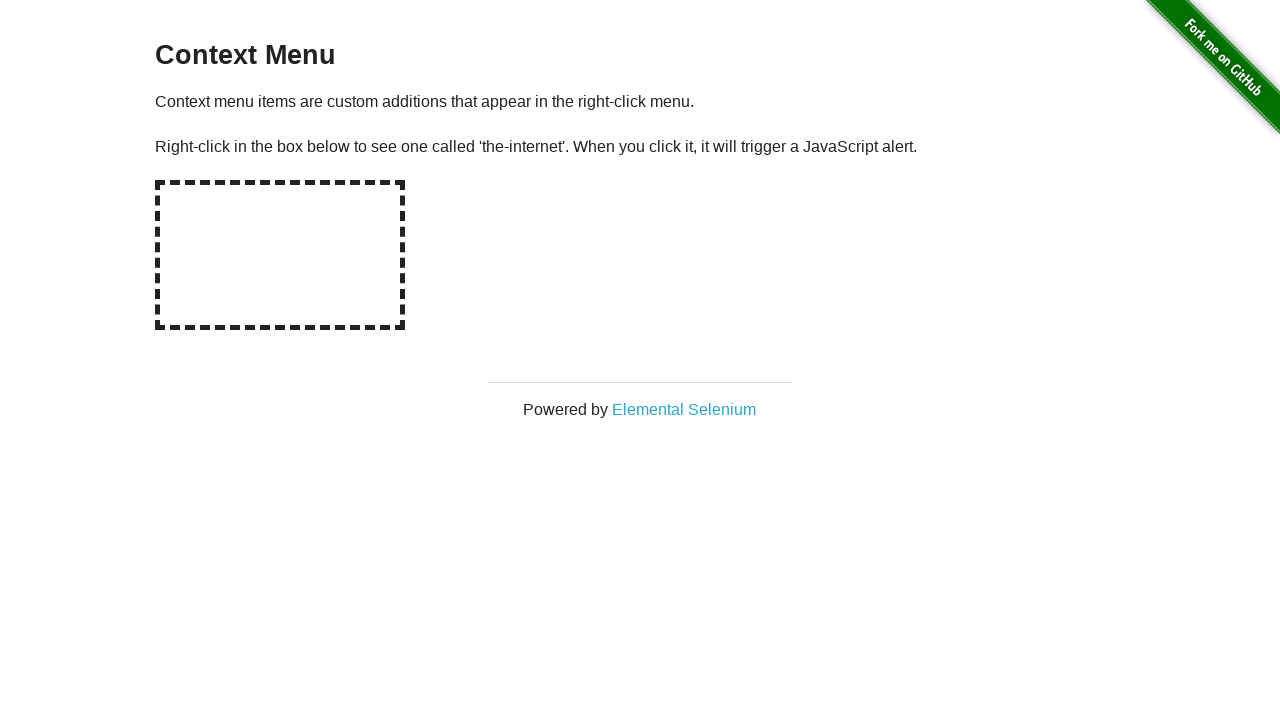

Page loaded successfully after clicking Context Menu
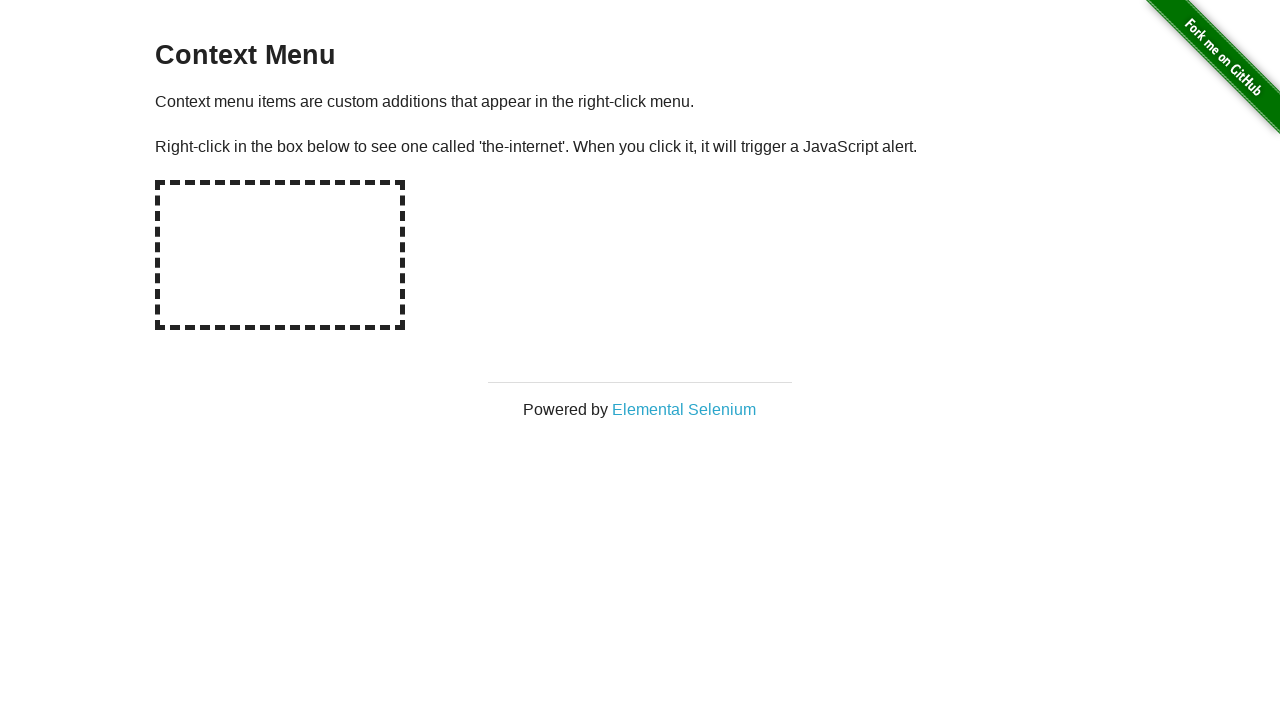

Navigated back to homepage
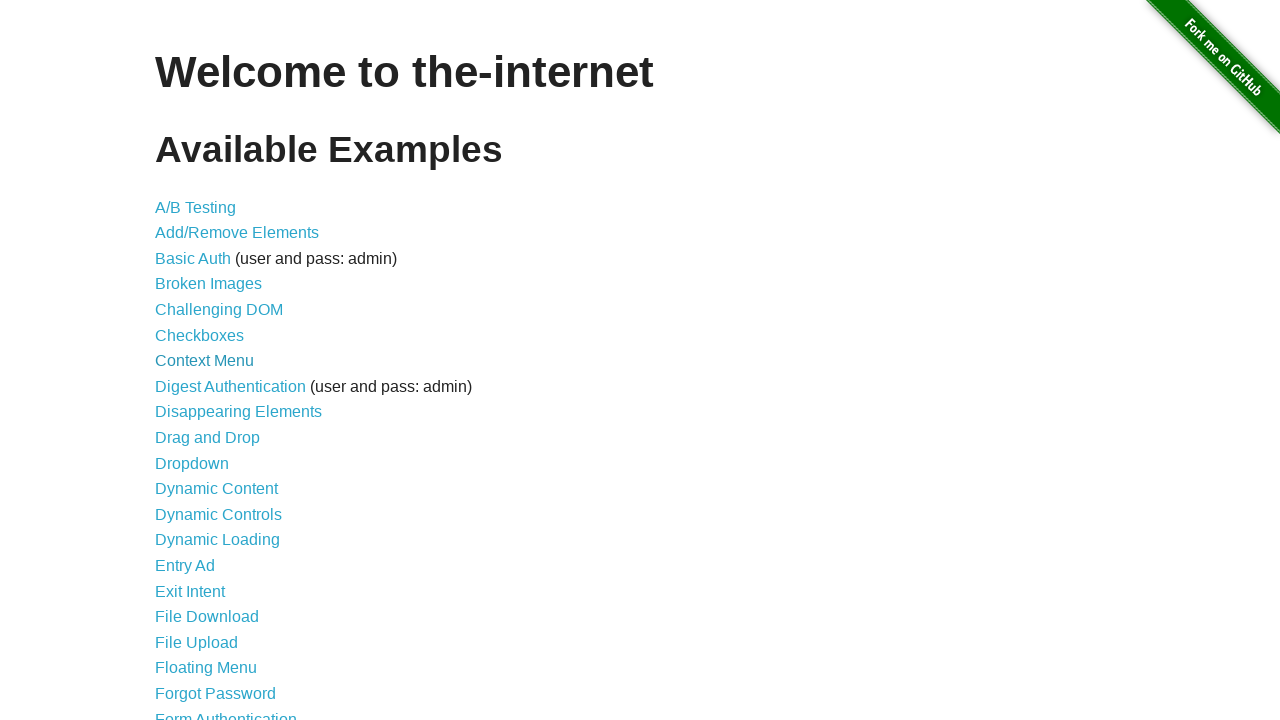

Clicked on link: Digest Authentication (user and pass: admin) at (640, 387) on internal:text="Digest Authentication (user and pass: admin)"s
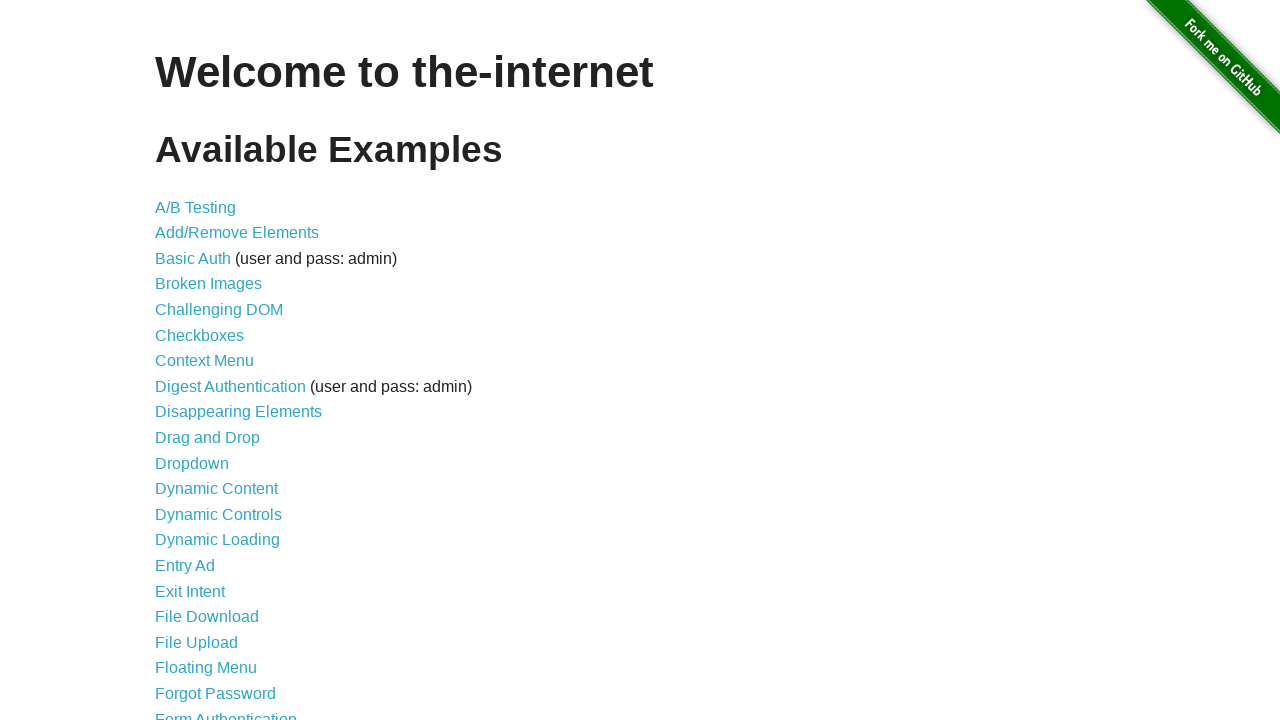

Page loaded successfully after clicking Digest Authentication (user and pass: admin)
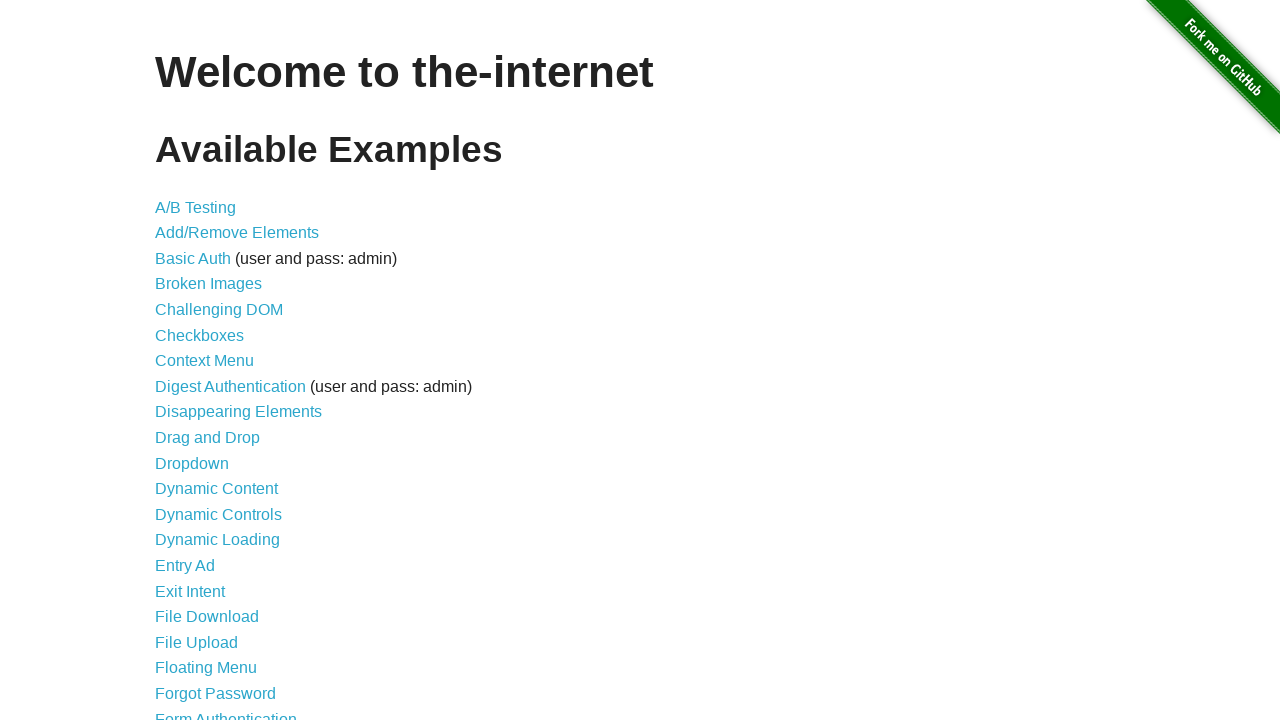

Navigated back to homepage
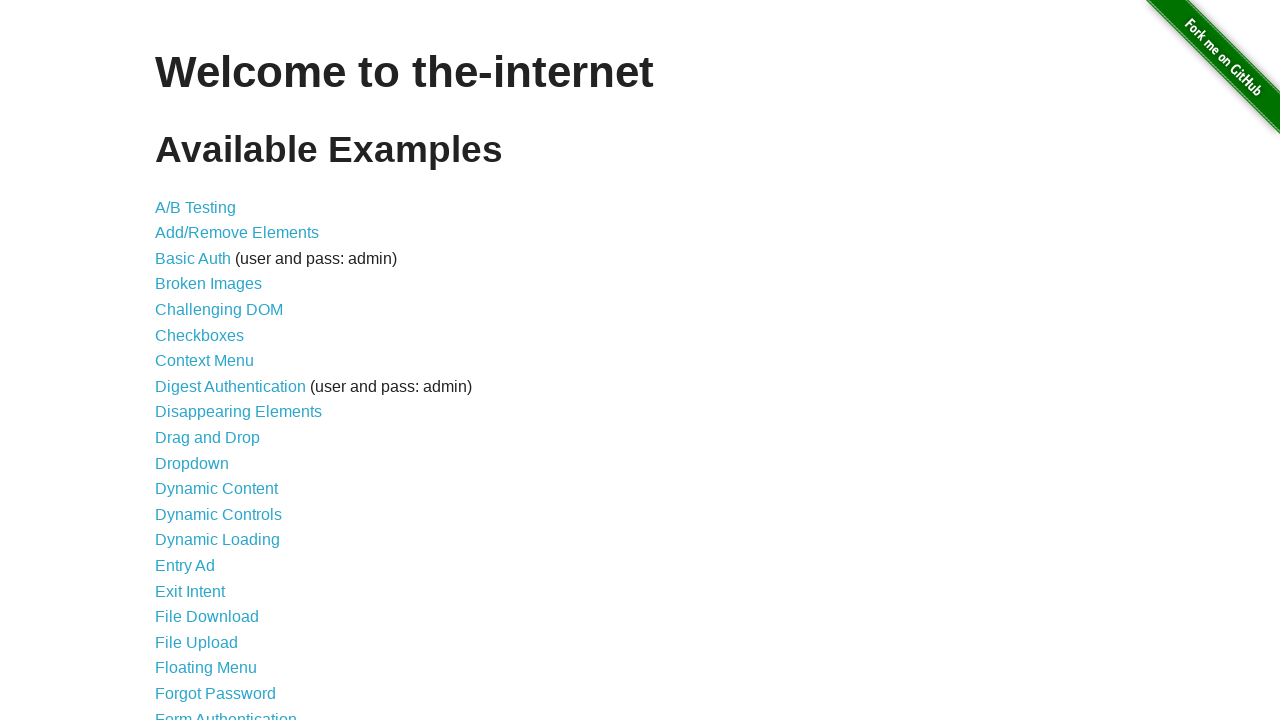

Clicked on link: Disappearing Elements at (238, 412) on internal:text="Disappearing Elements"s
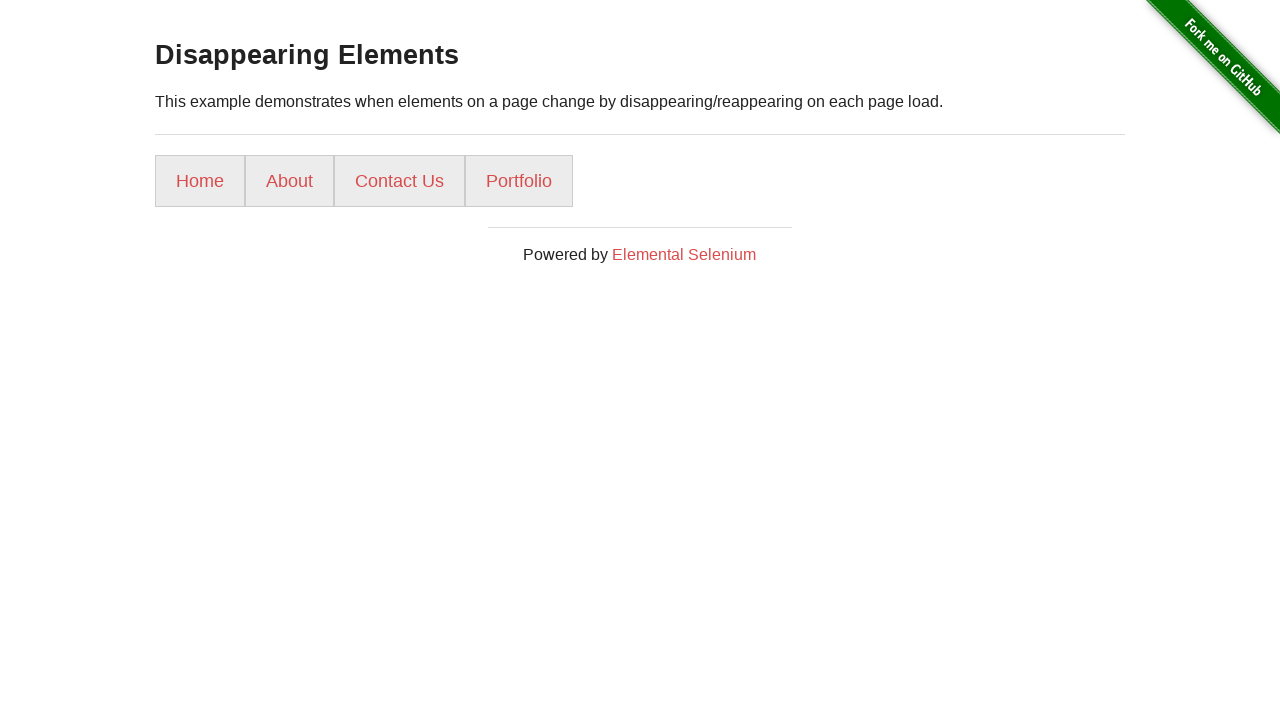

Page loaded successfully after clicking Disappearing Elements
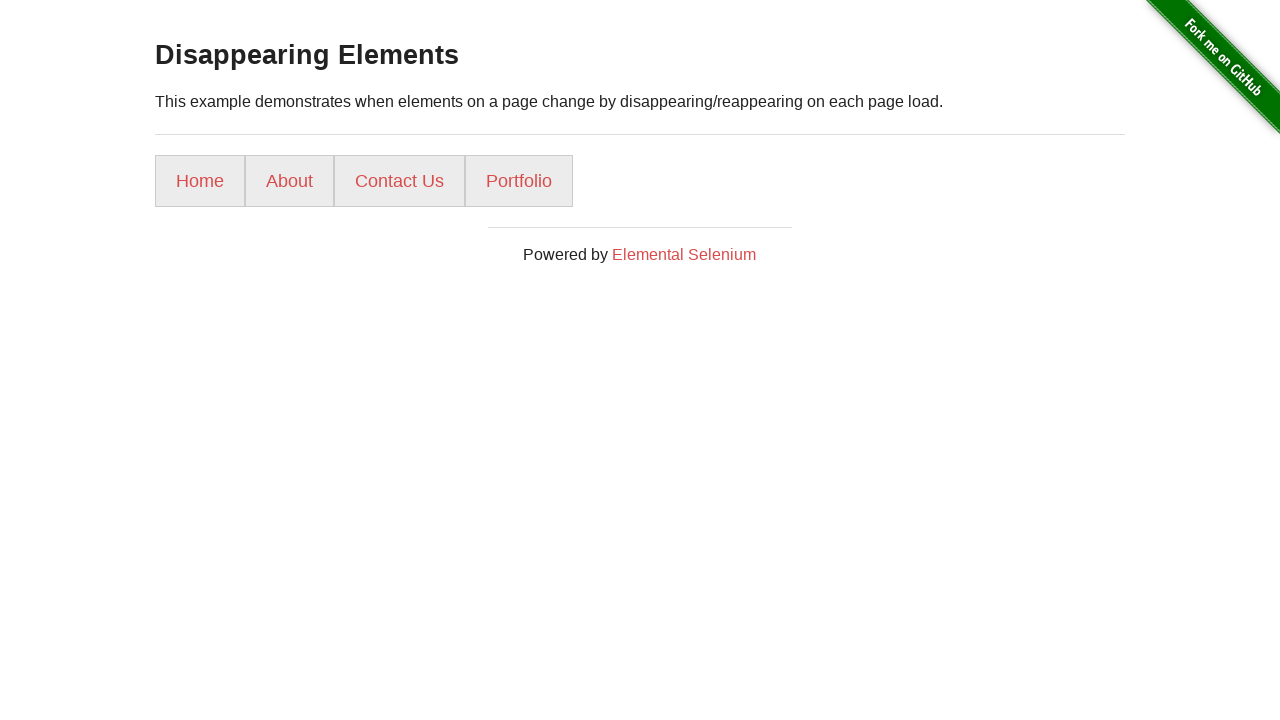

Navigated back to homepage
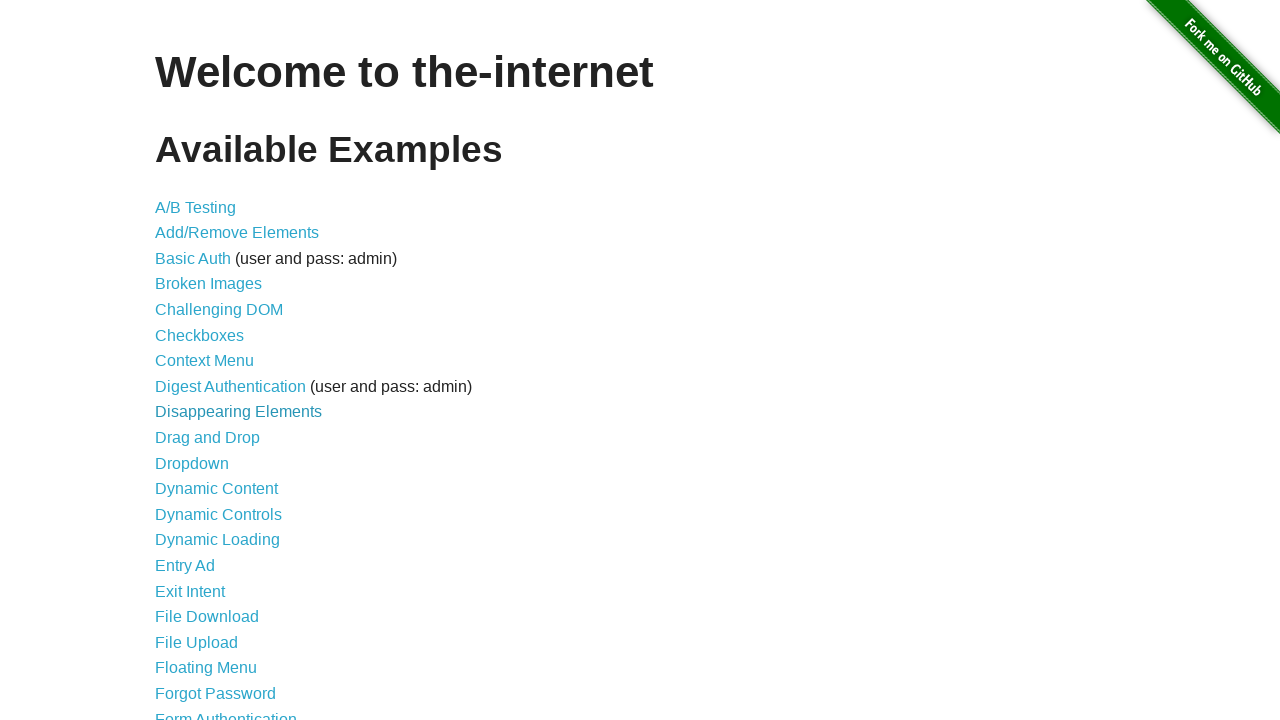

Clicked on link: Drag and Drop at (208, 438) on internal:text="Drag and Drop"s
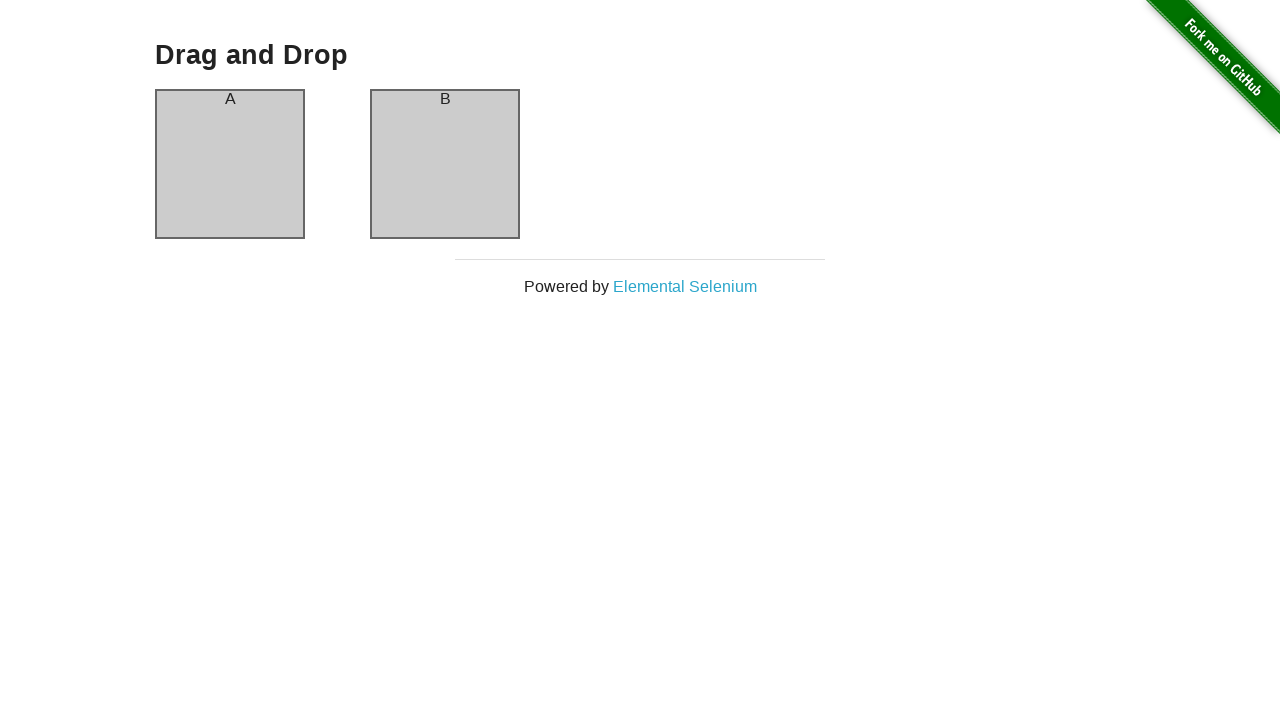

Page loaded successfully after clicking Drag and Drop
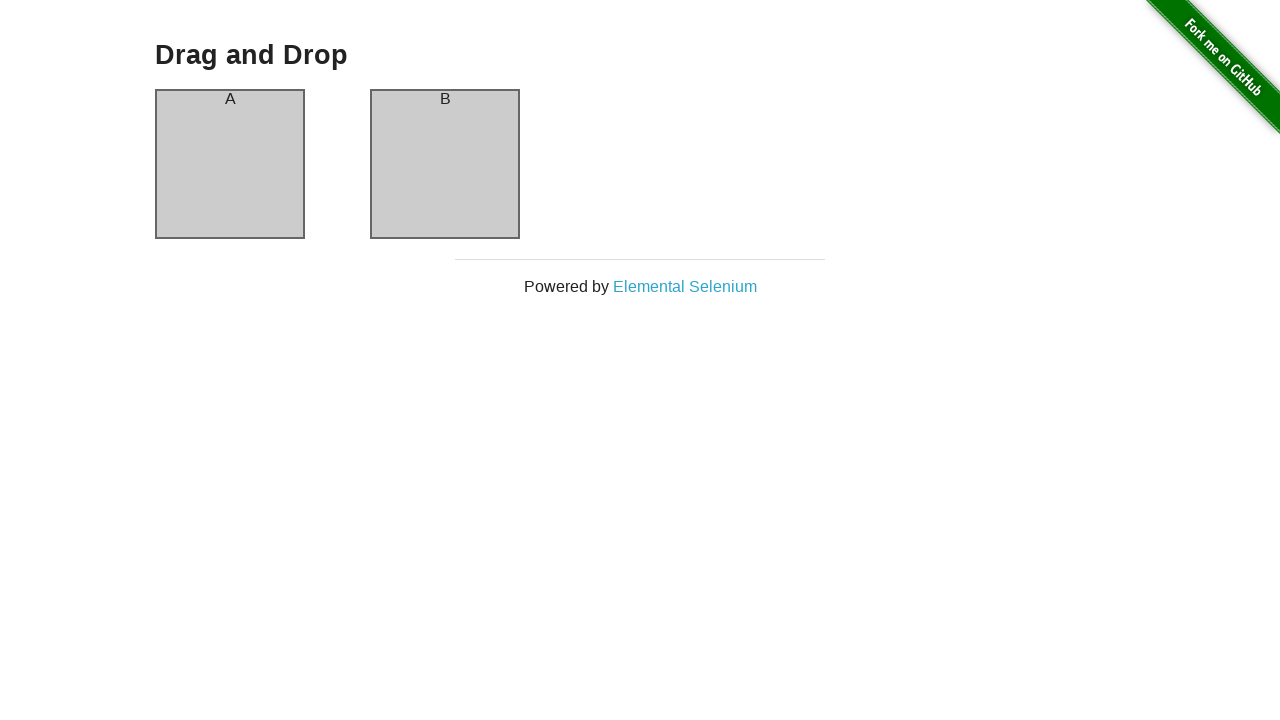

Navigated back to homepage
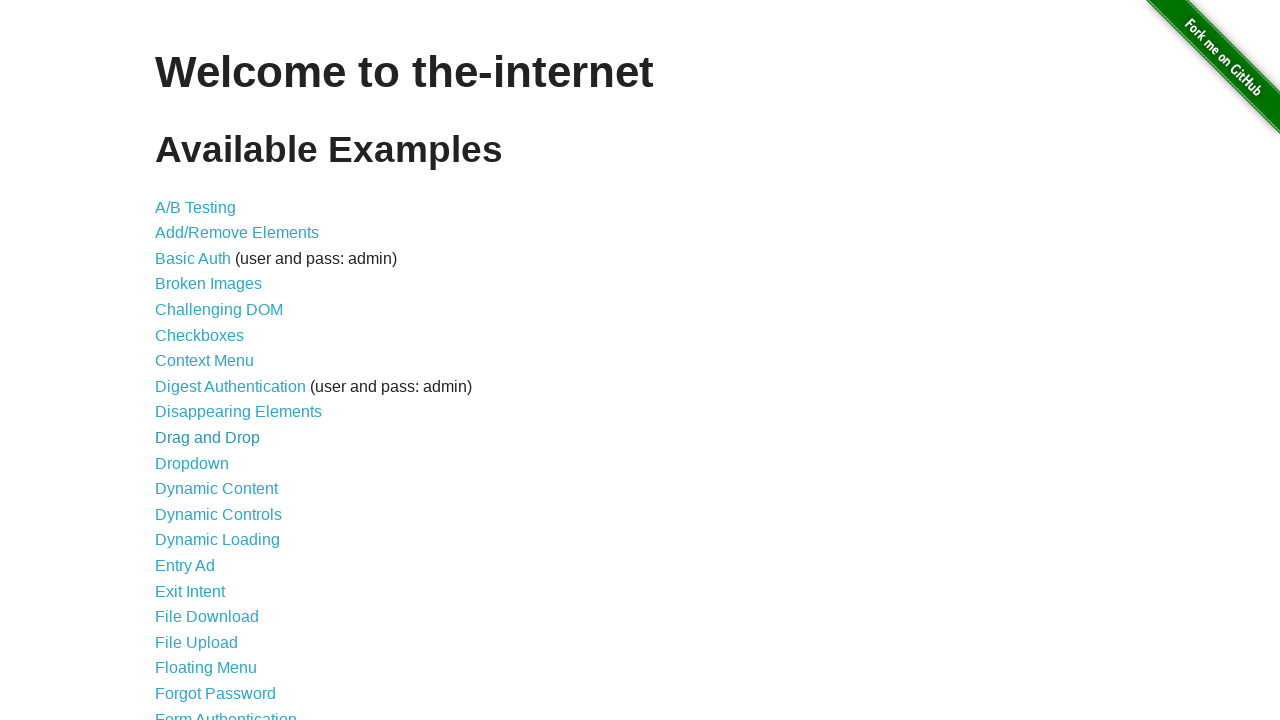

Clicked on link: Dropdown at (192, 463) on internal:text="Dropdown"s
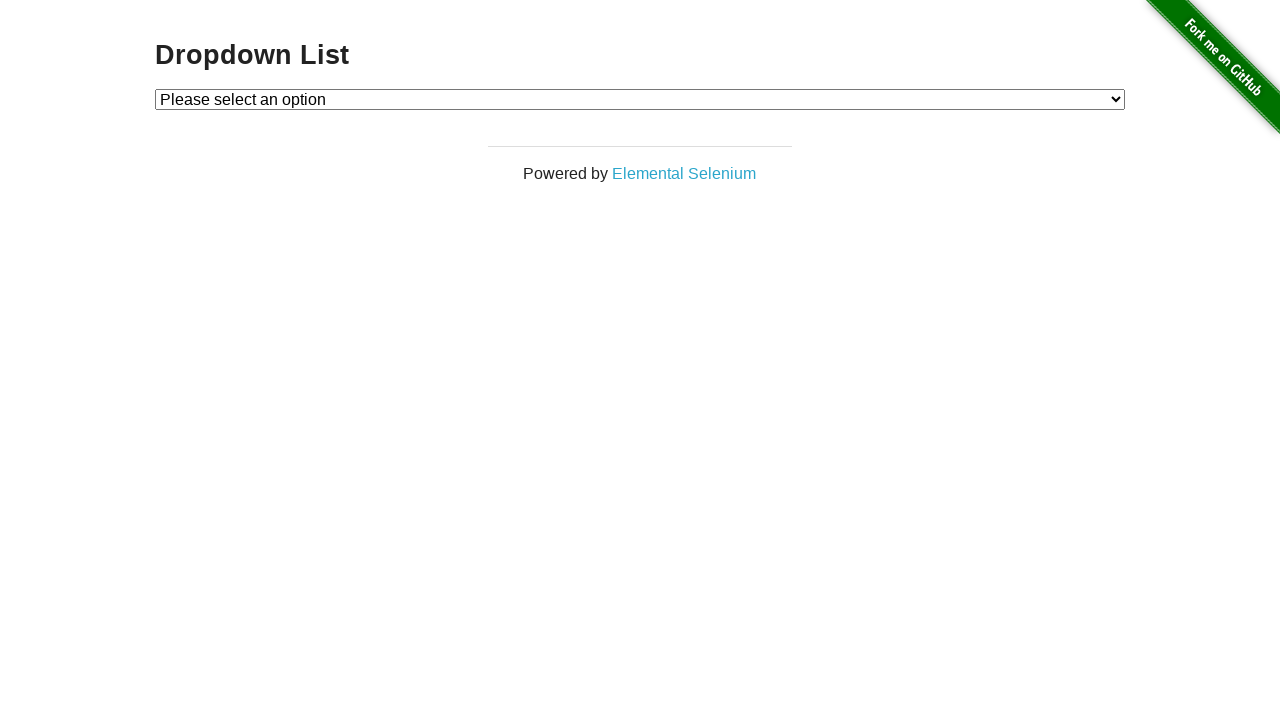

Page loaded successfully after clicking Dropdown
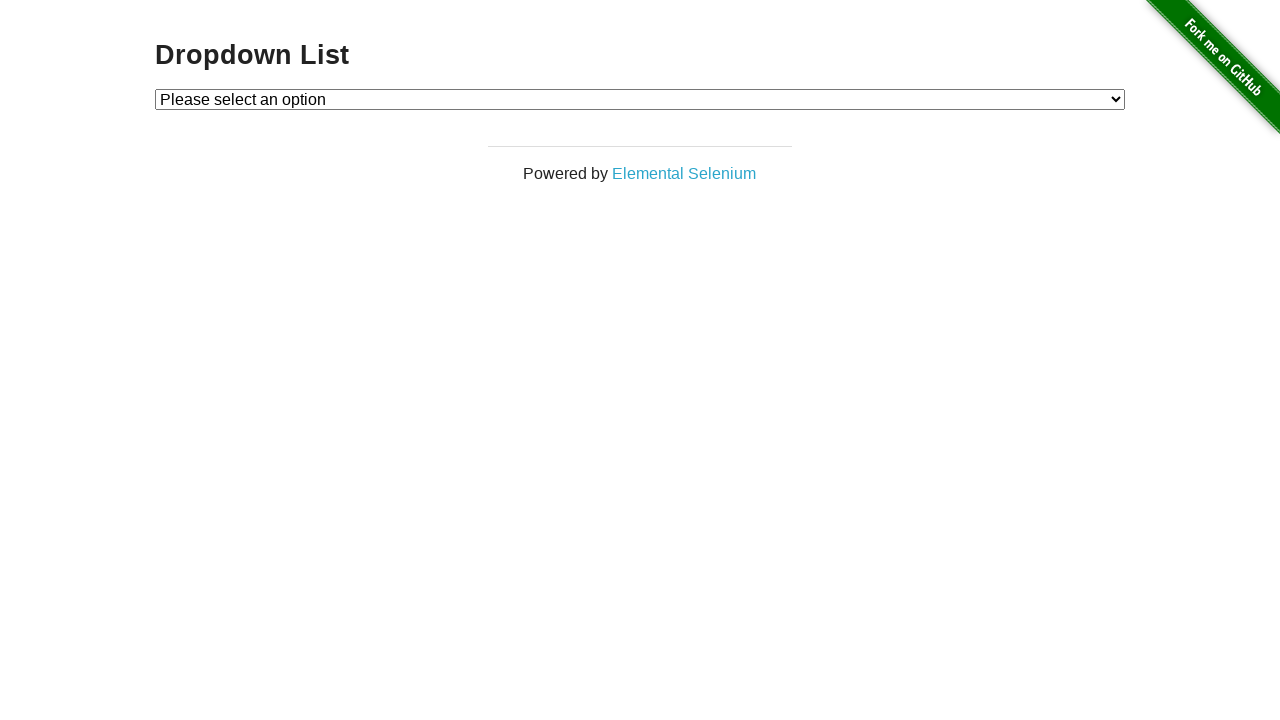

Navigated back to homepage
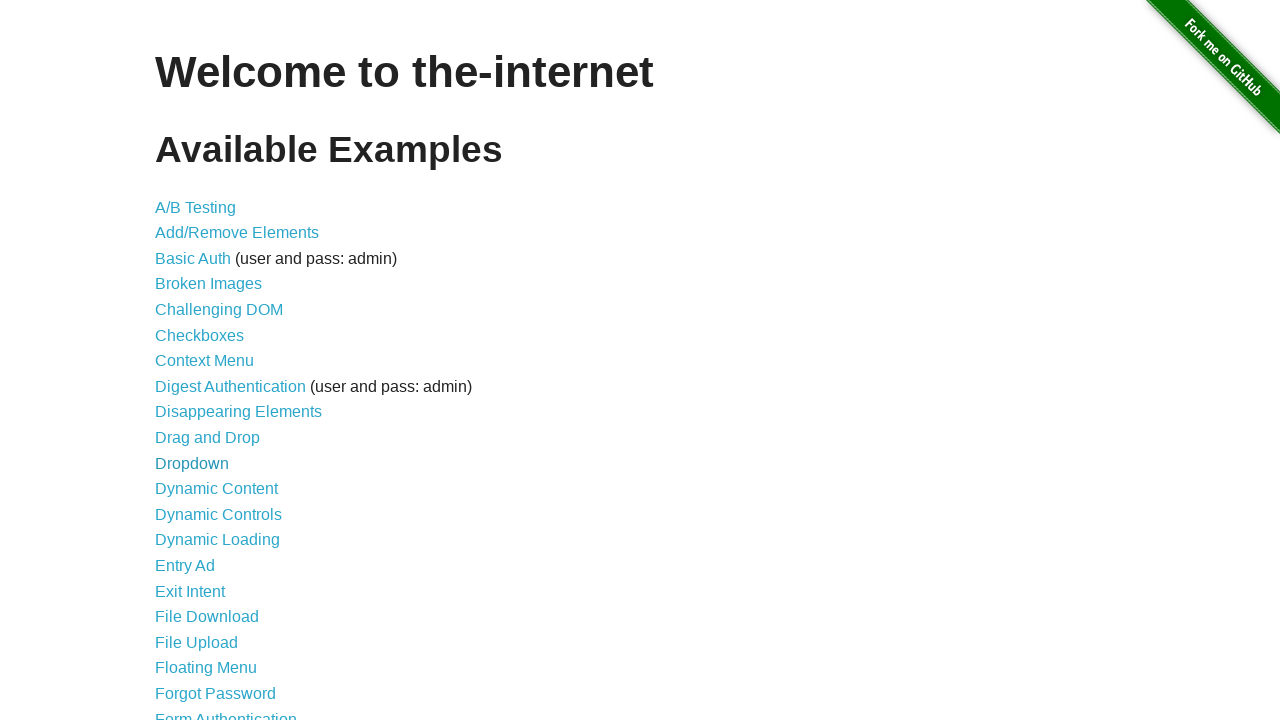

Clicked on link: Dynamic Content at (216, 489) on internal:text="Dynamic Content"s
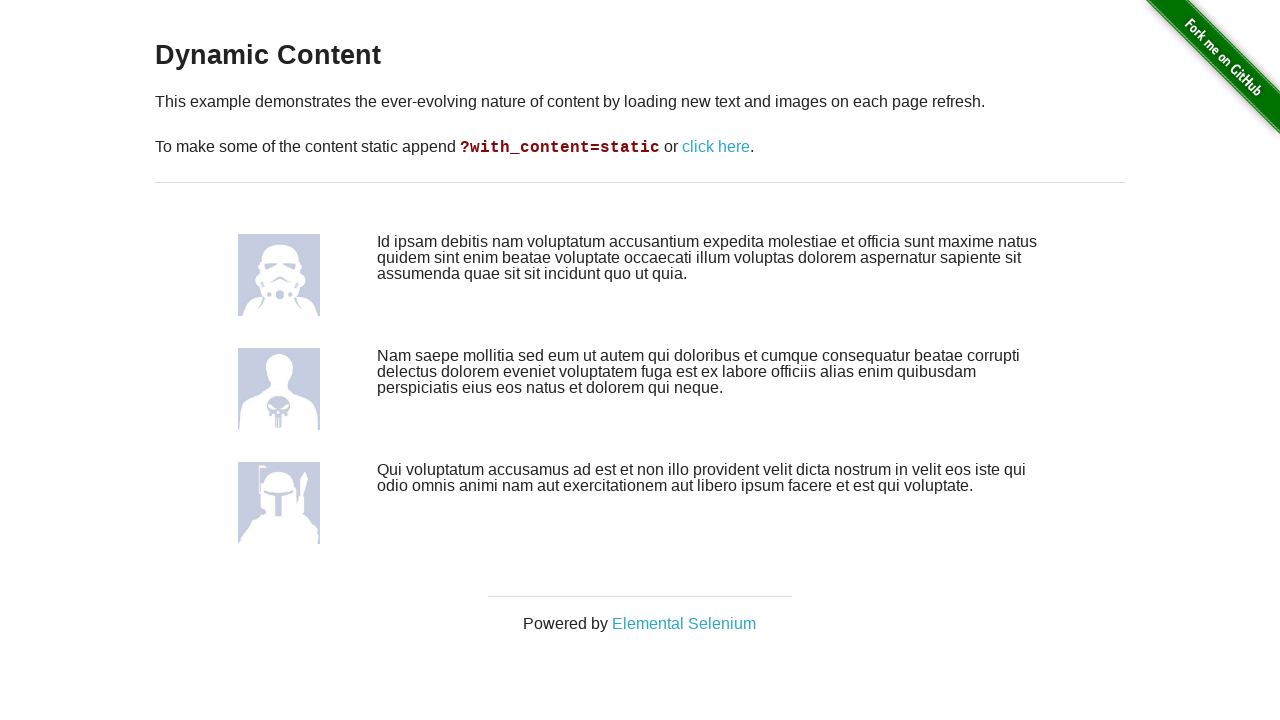

Page loaded successfully after clicking Dynamic Content
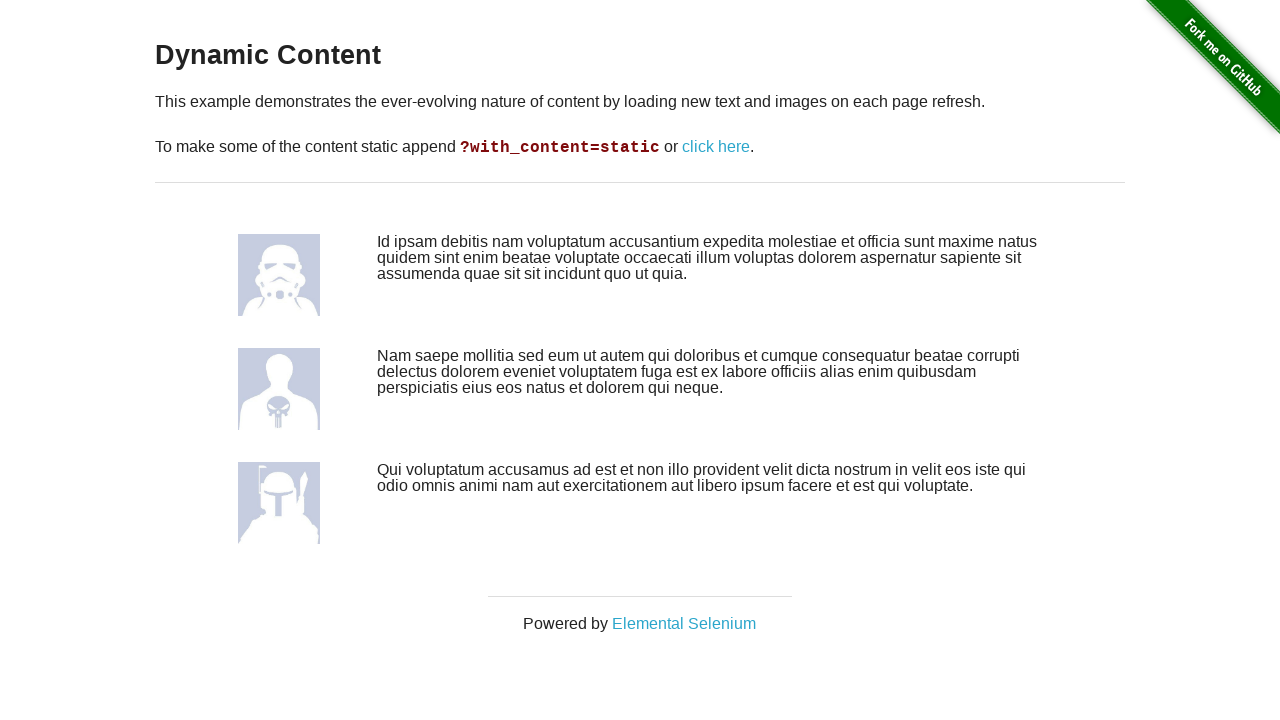

Navigated back to homepage
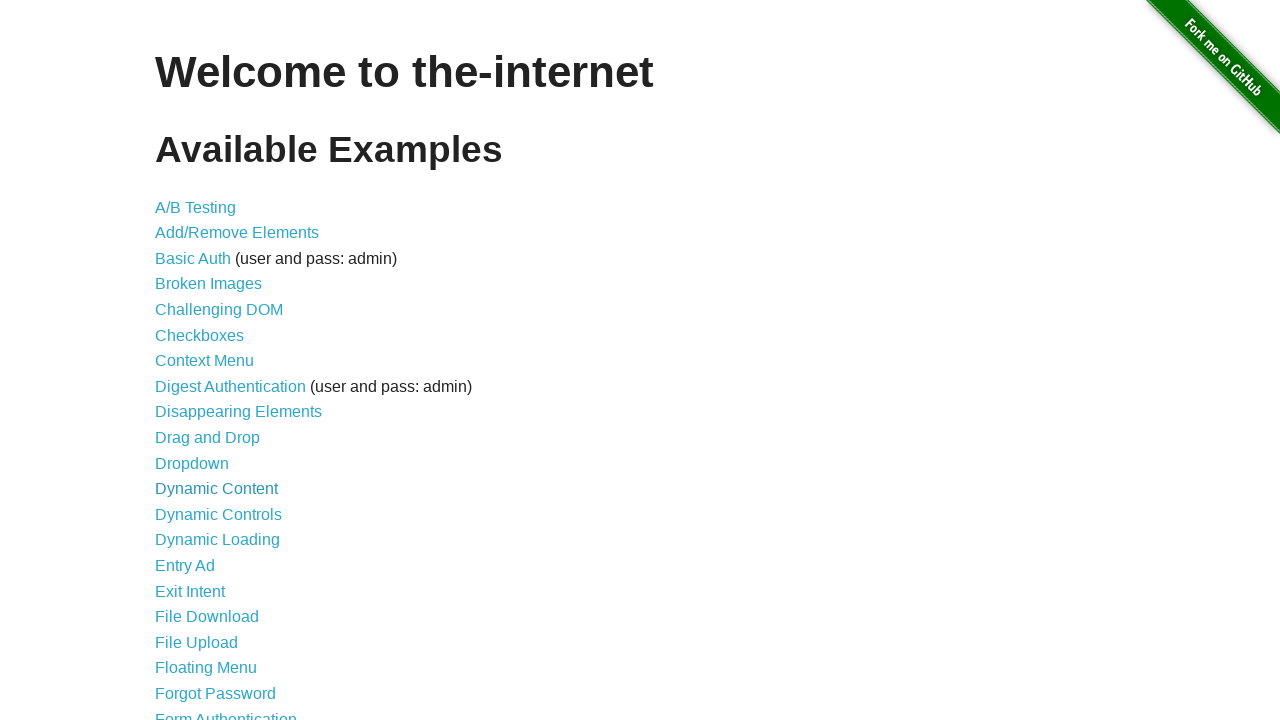

Clicked on link: Dynamic Controls at (218, 514) on internal:text="Dynamic Controls"s
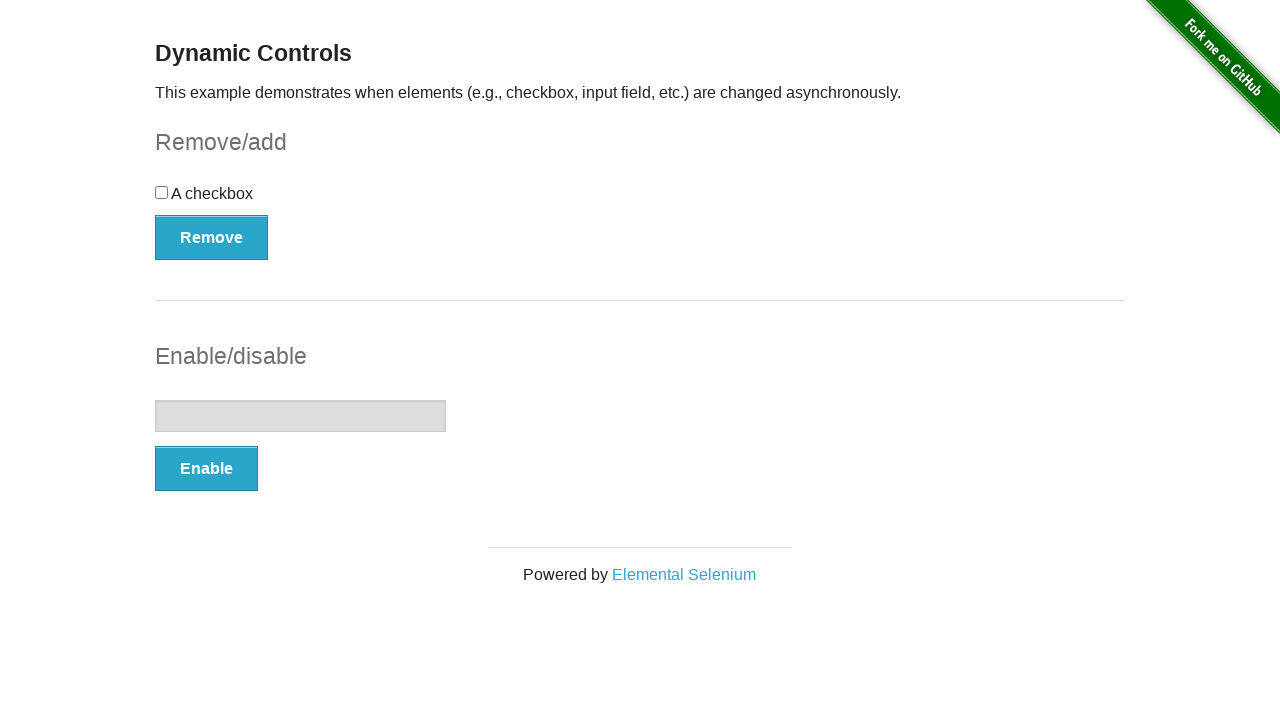

Page loaded successfully after clicking Dynamic Controls
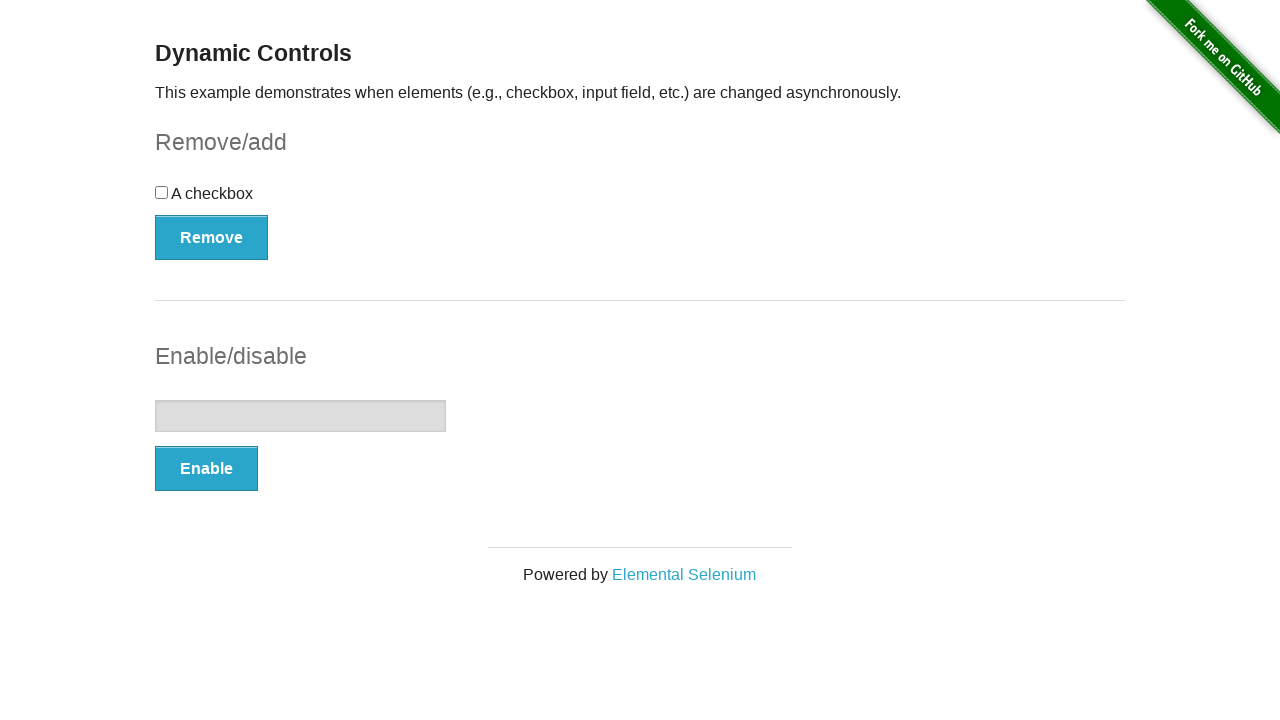

Navigated back to homepage
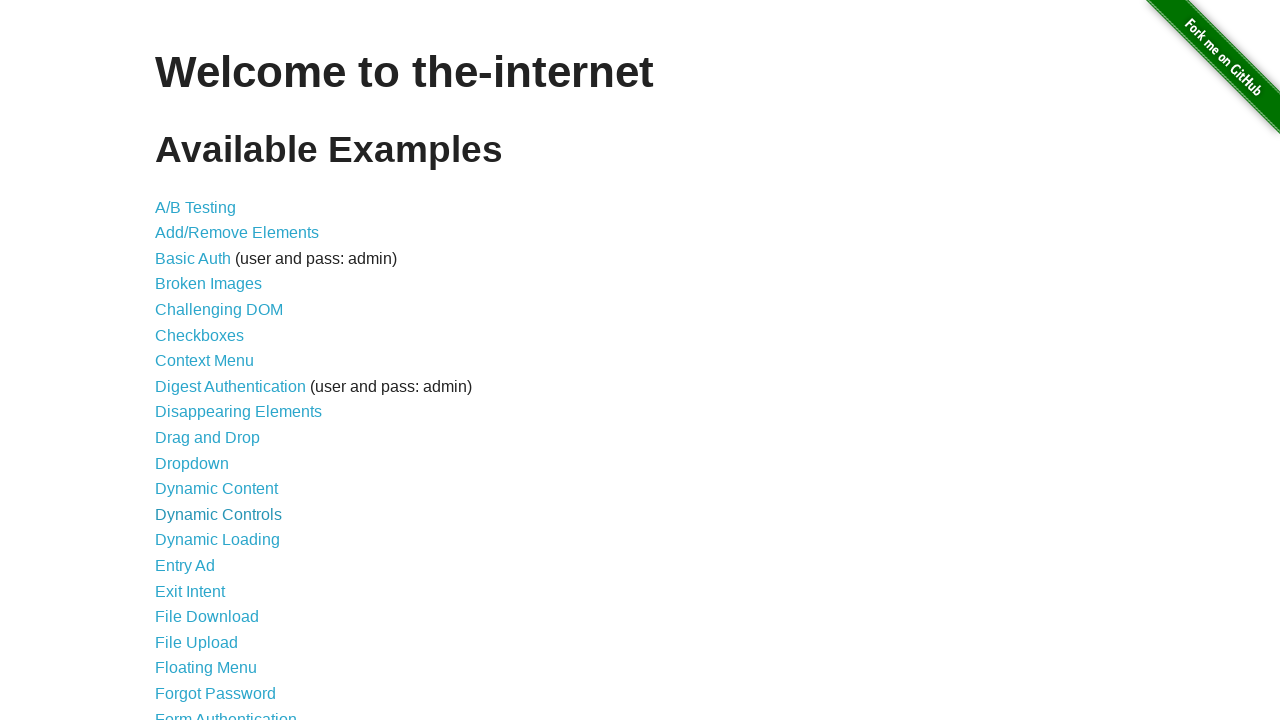

Clicked on link: Dynamic Loading at (218, 540) on internal:text="Dynamic Loading"s
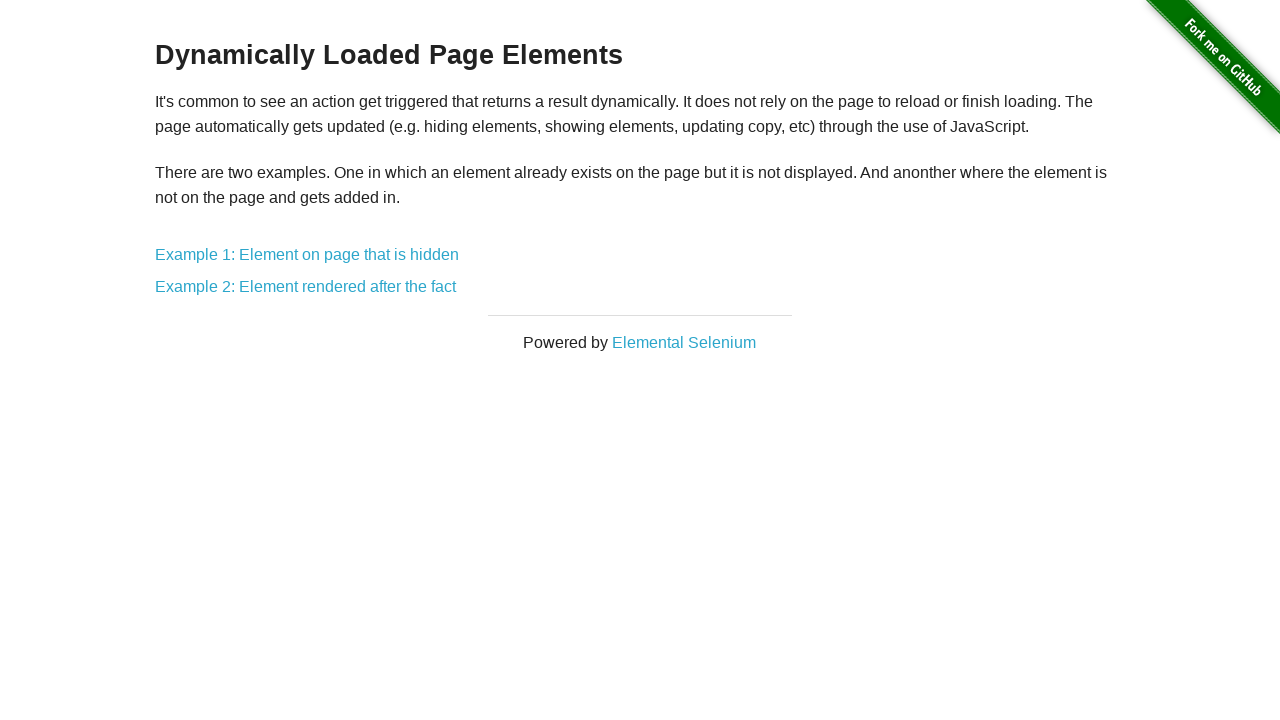

Page loaded successfully after clicking Dynamic Loading
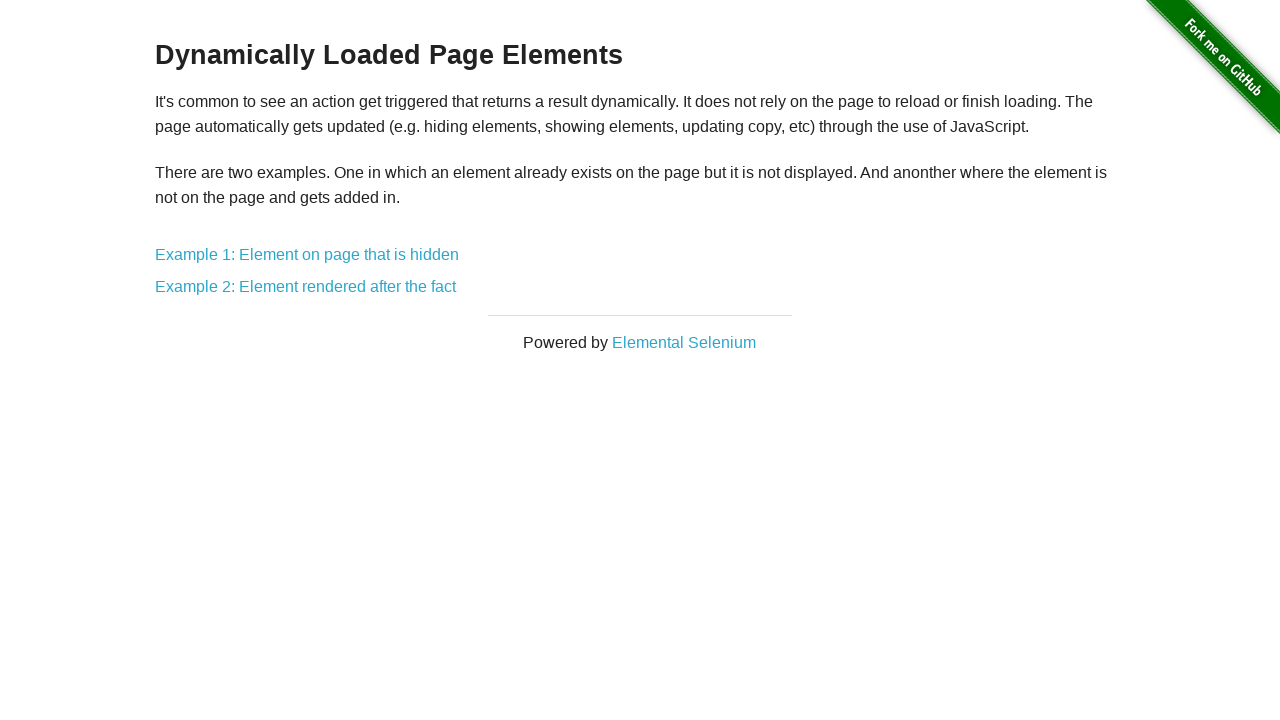

Navigated back to homepage
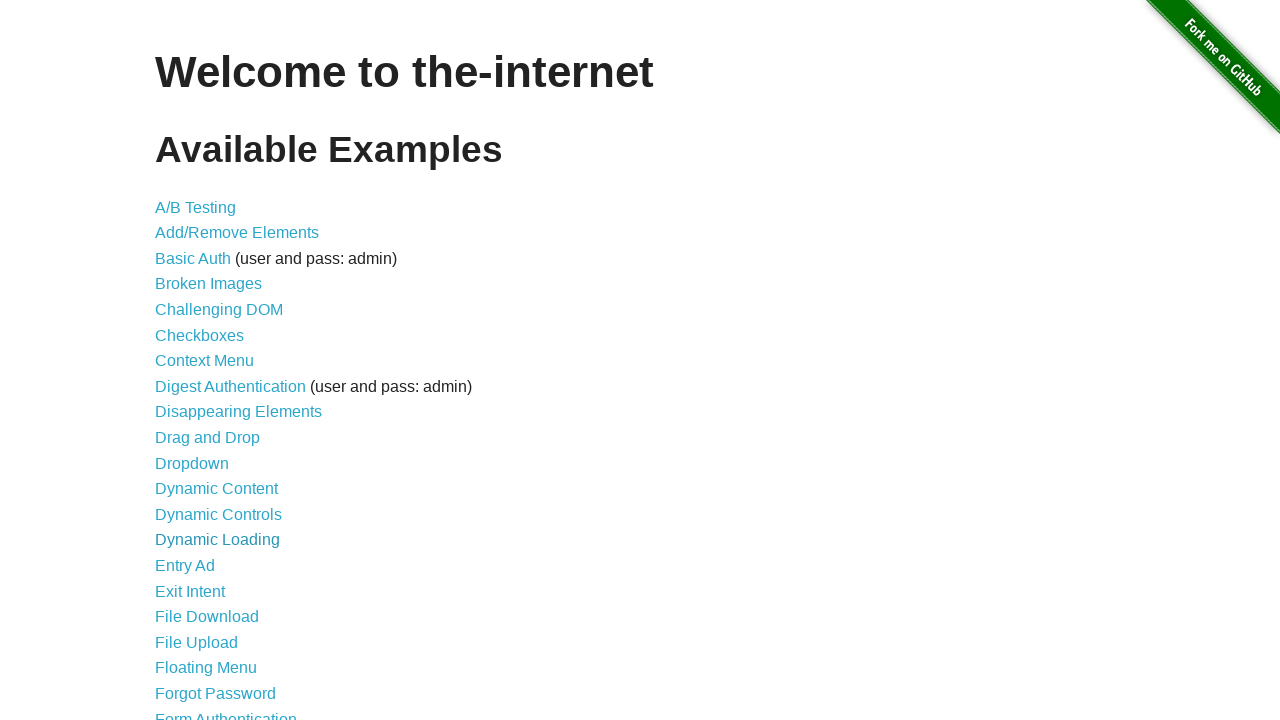

Clicked on link: Entry Ad at (185, 566) on internal:text="Entry Ad"s
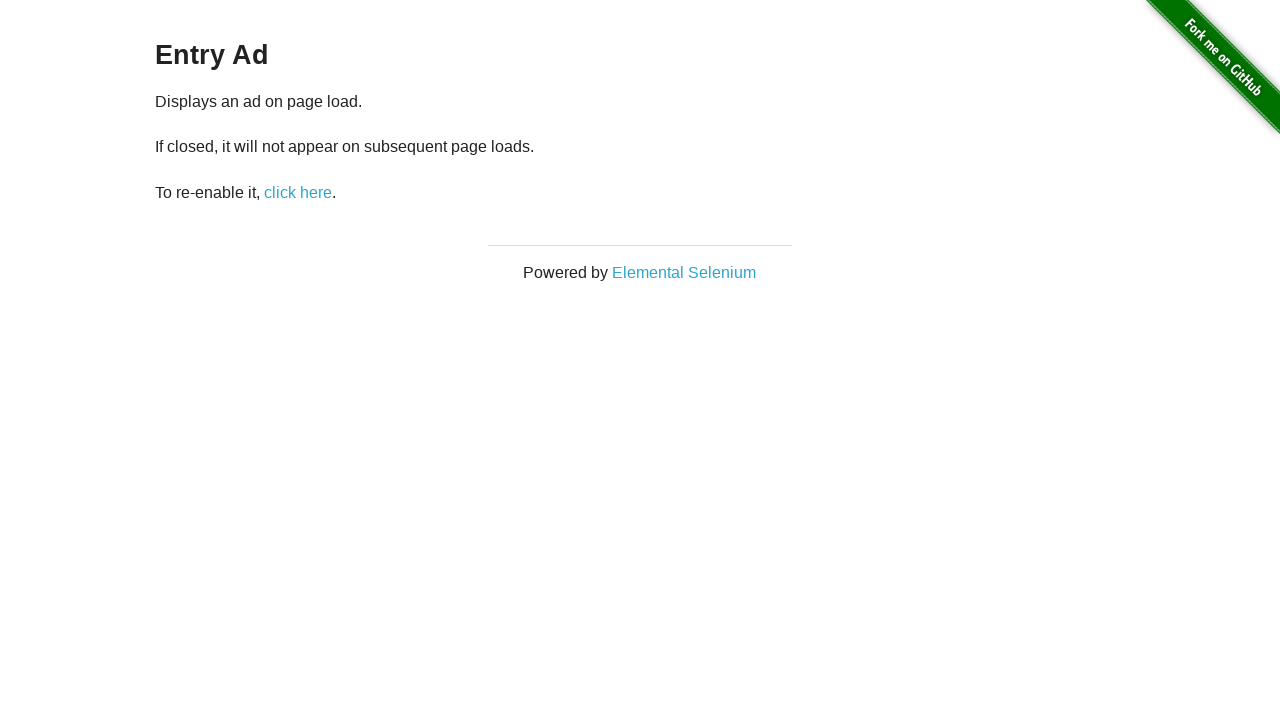

Page loaded successfully after clicking Entry Ad
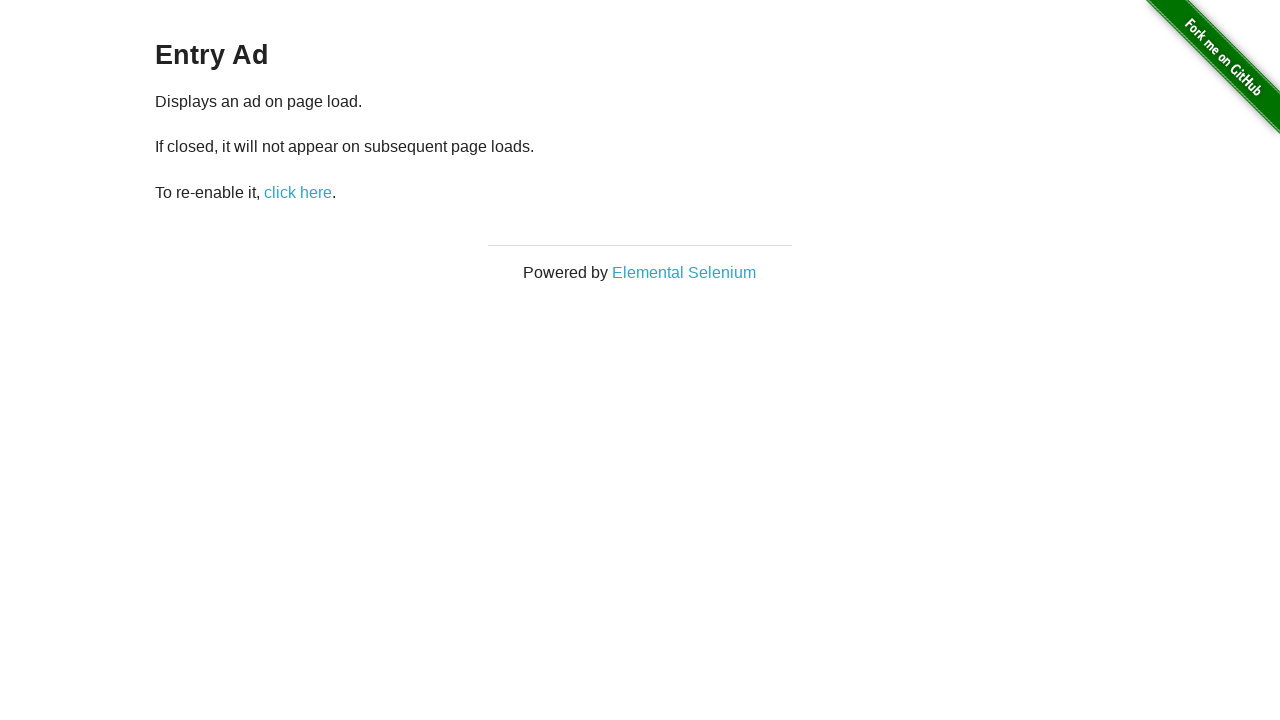

Navigated back to homepage
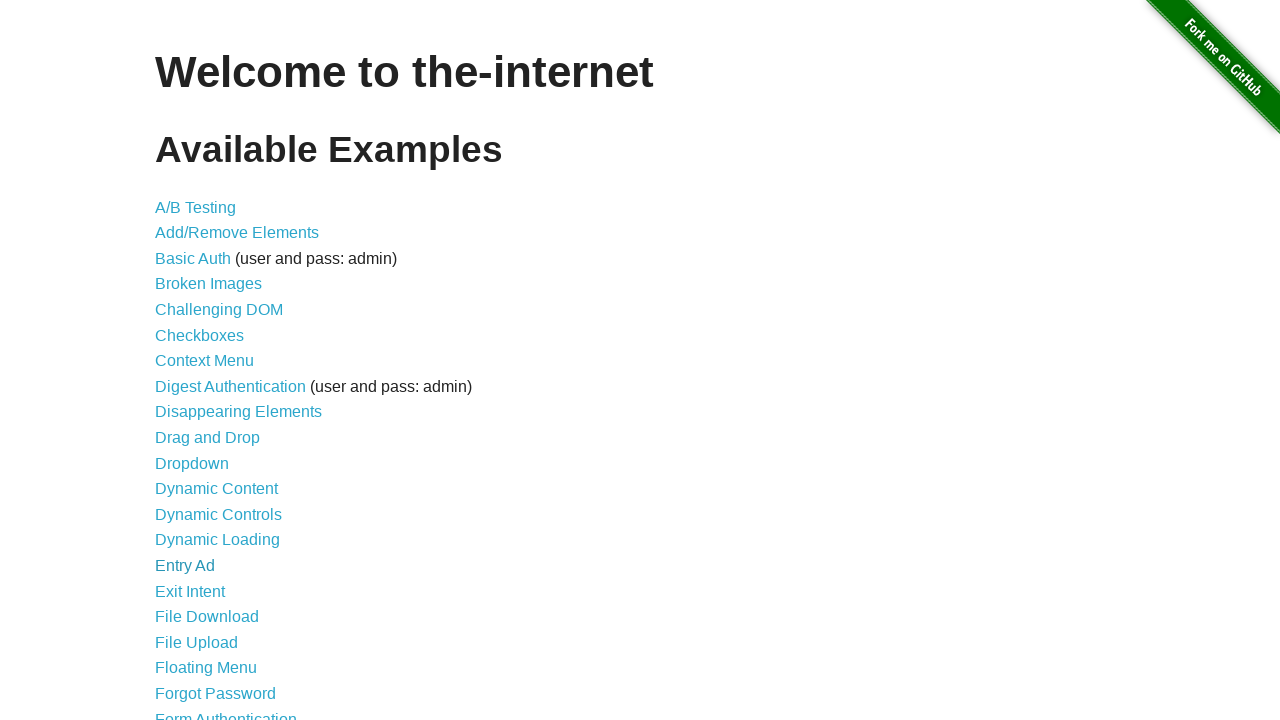

Clicked on link: Exit Intent at (190, 591) on internal:text="Exit Intent"s
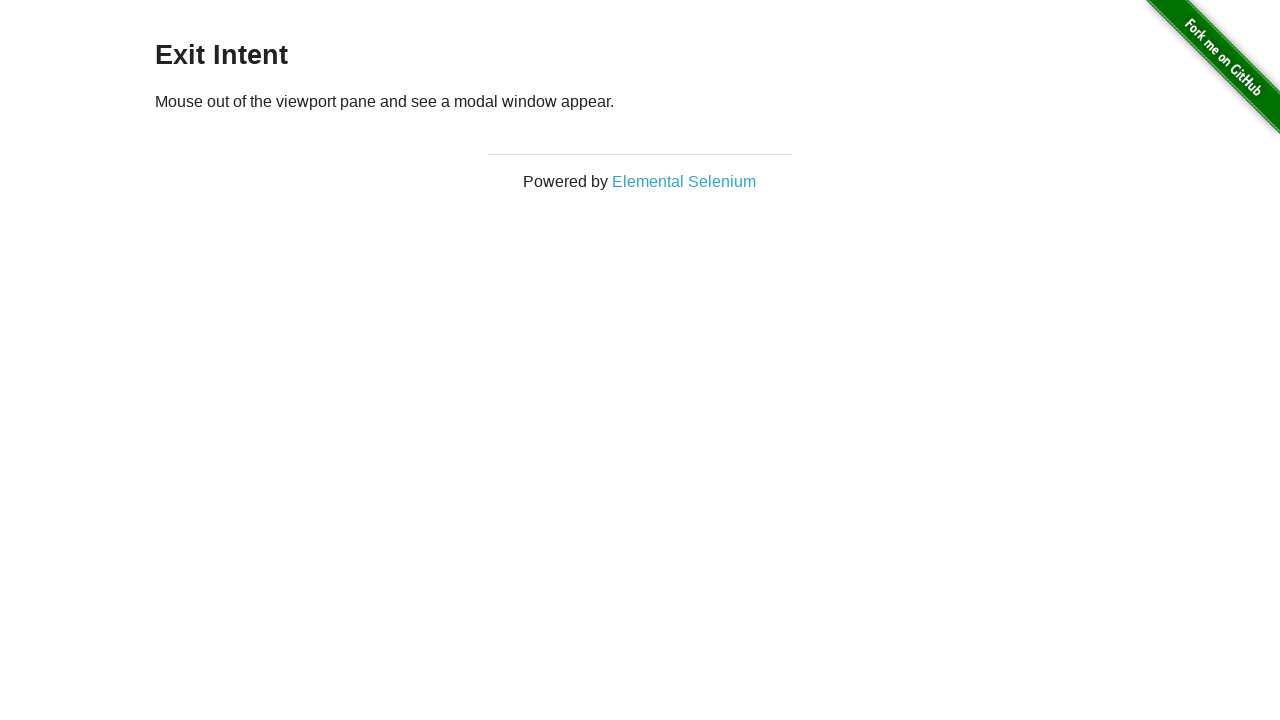

Page loaded successfully after clicking Exit Intent
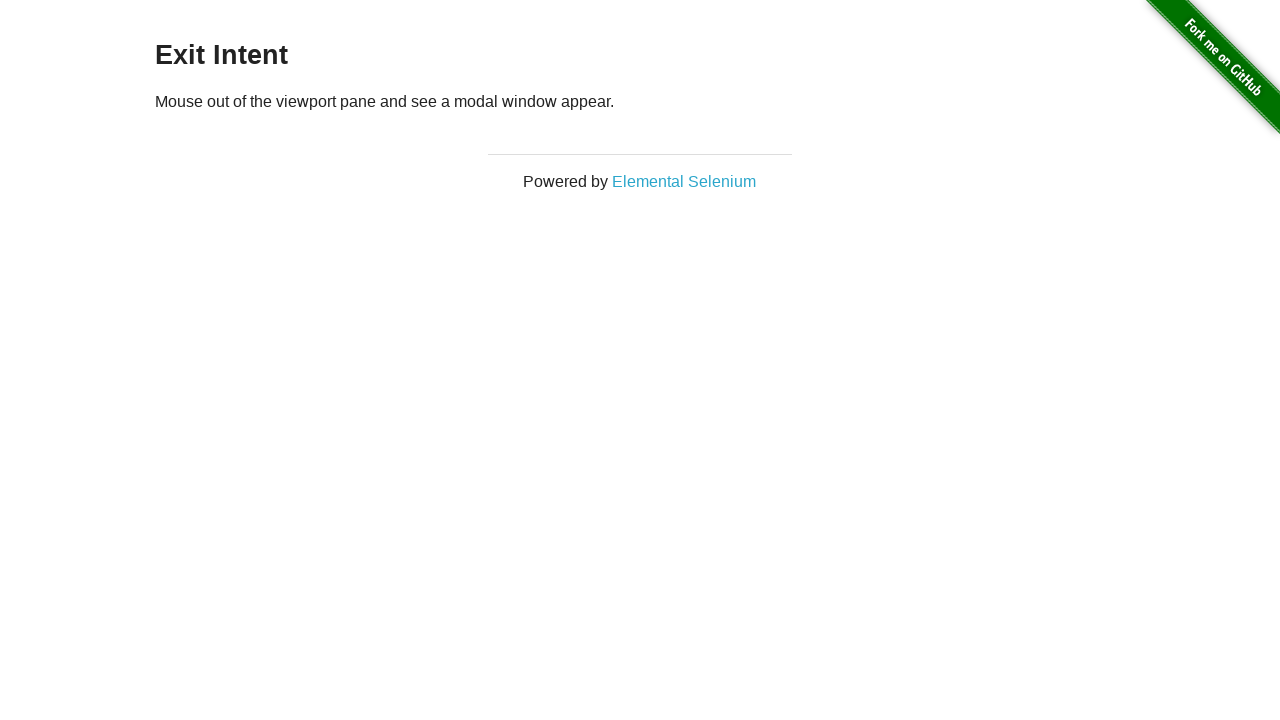

Navigated back to homepage
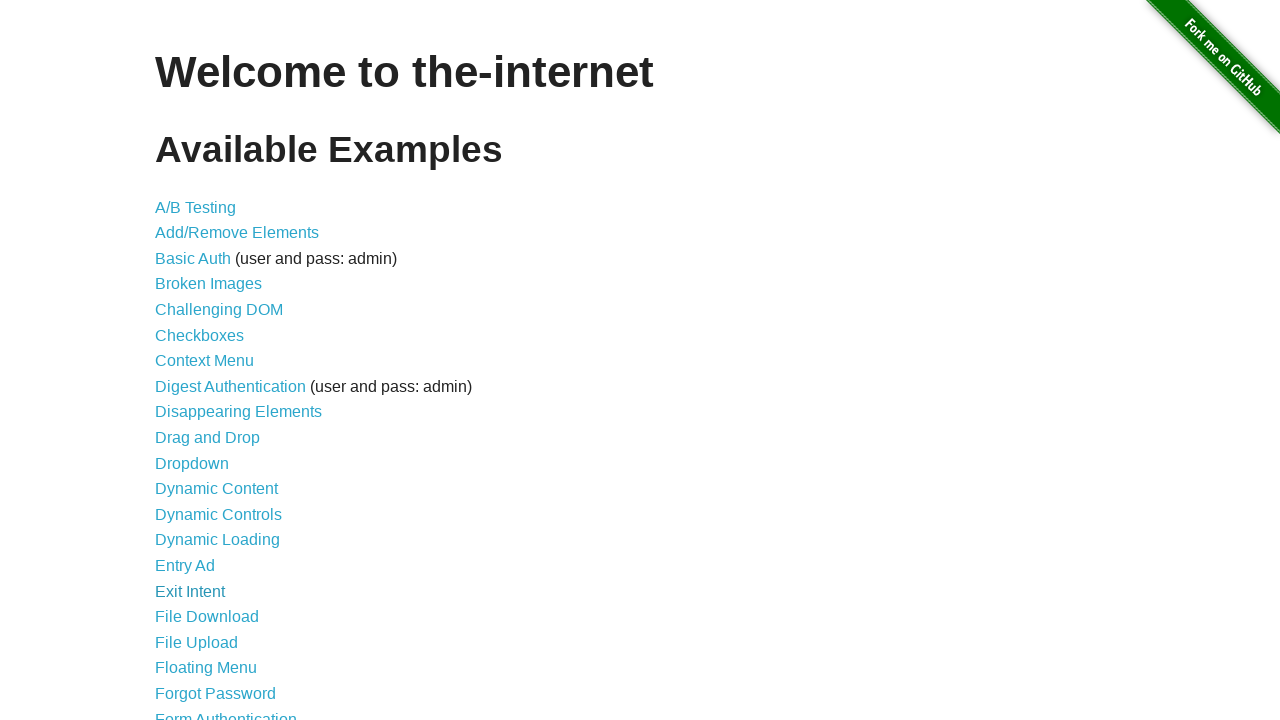

Clicked on link: File Download at (207, 617) on internal:text="File Download"s
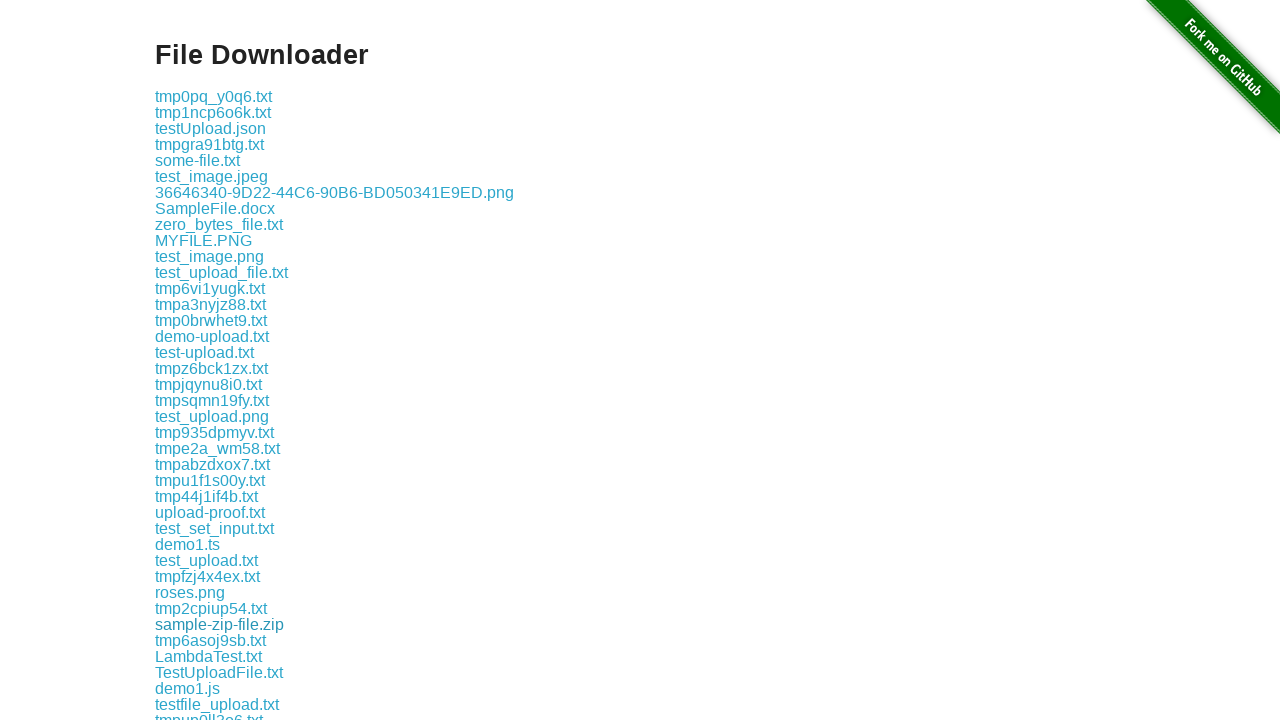

Page loaded successfully after clicking File Download
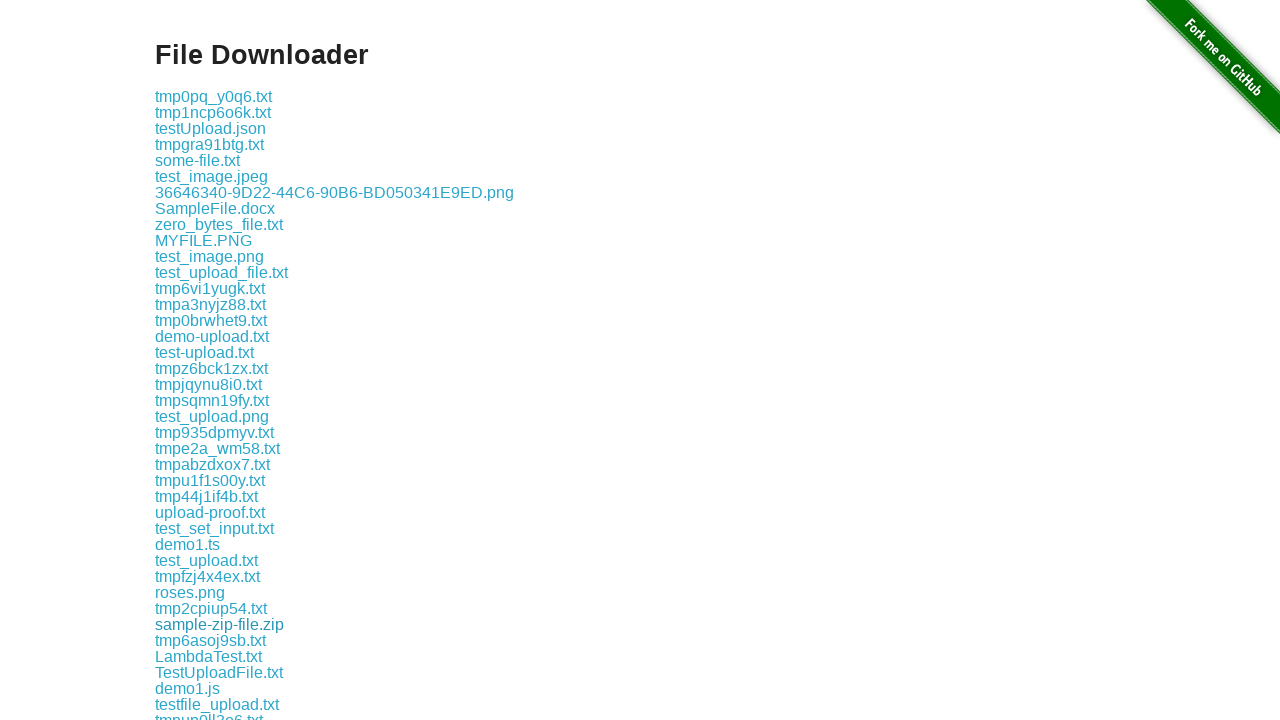

Navigated back to homepage
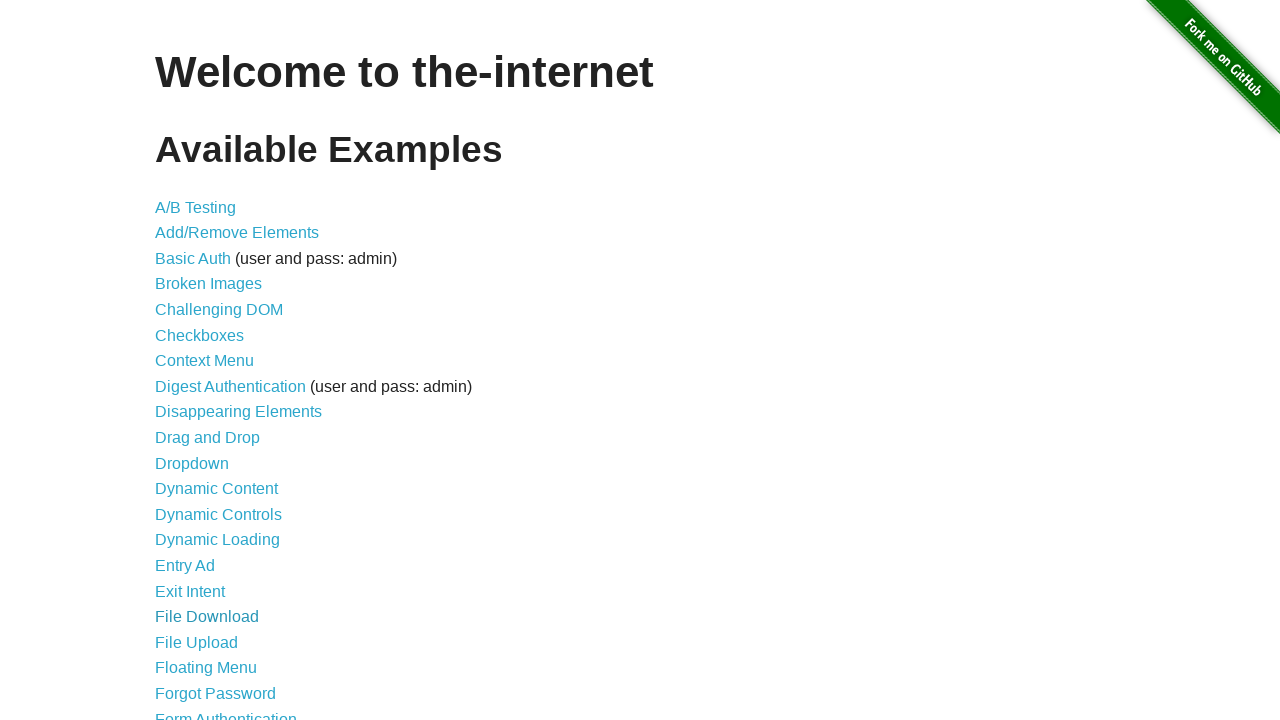

Clicked on link: File Upload at (196, 642) on internal:text="File Upload"s
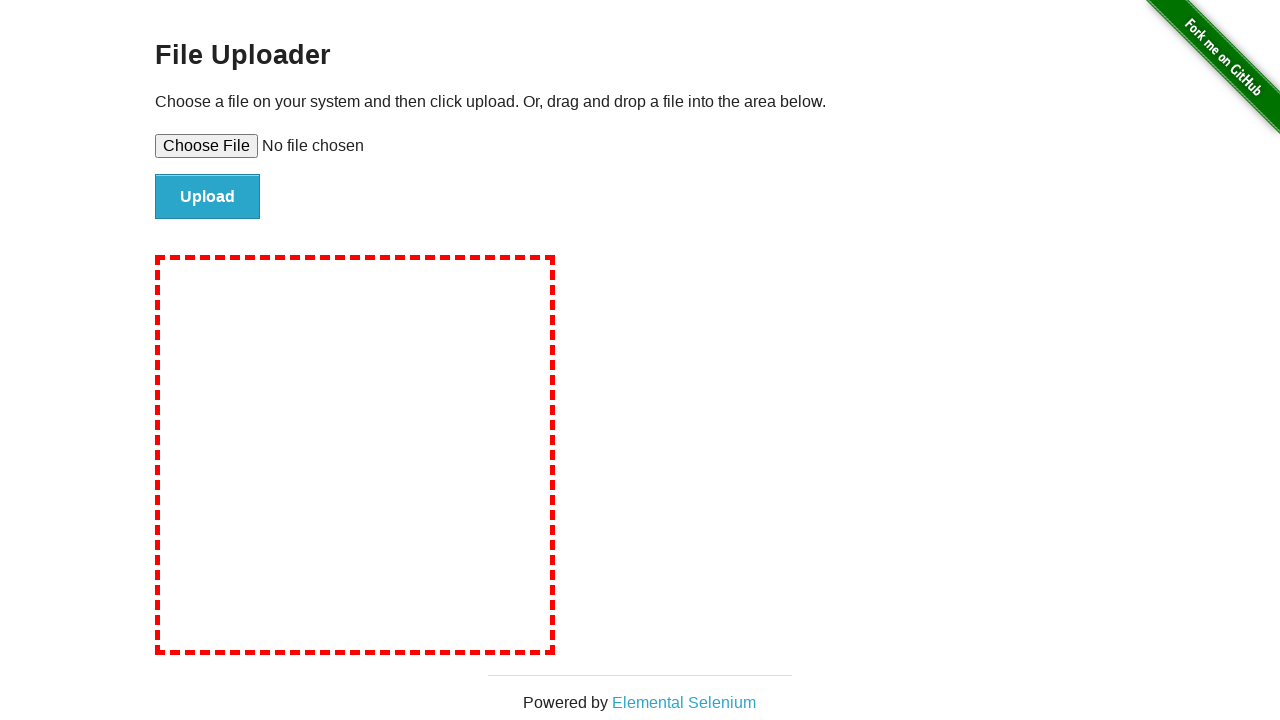

Page loaded successfully after clicking File Upload
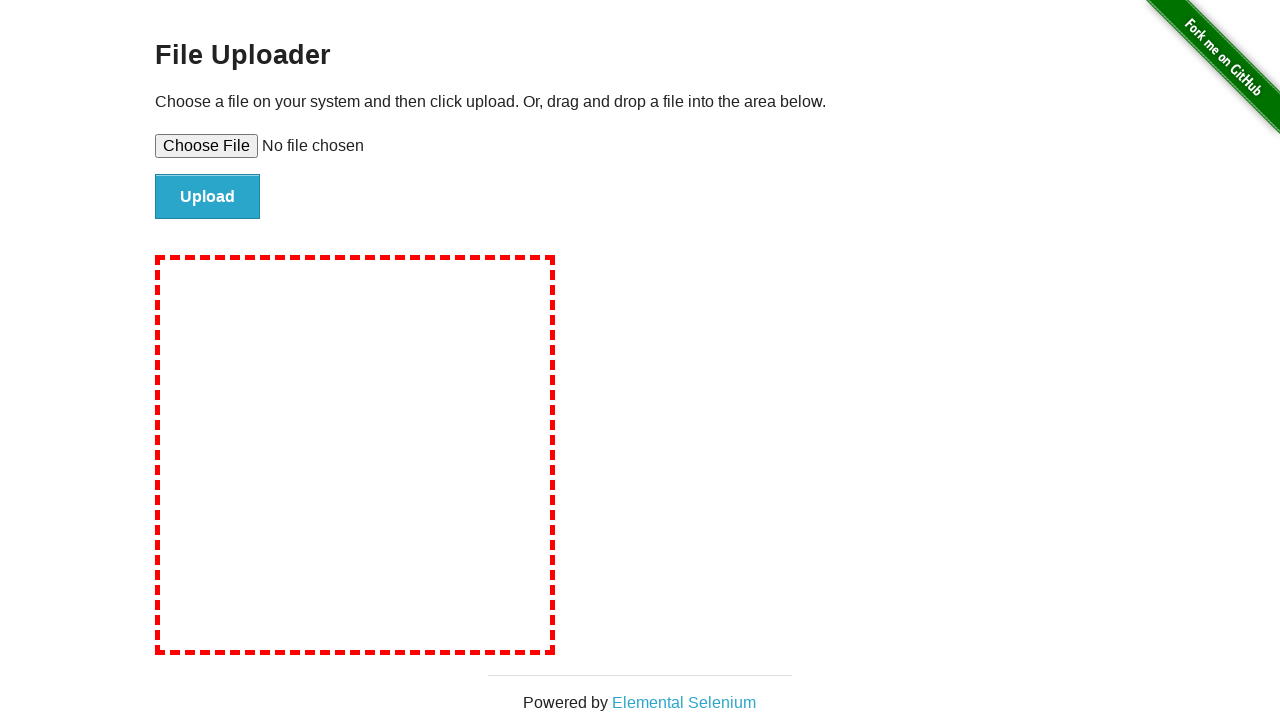

Navigated back to homepage
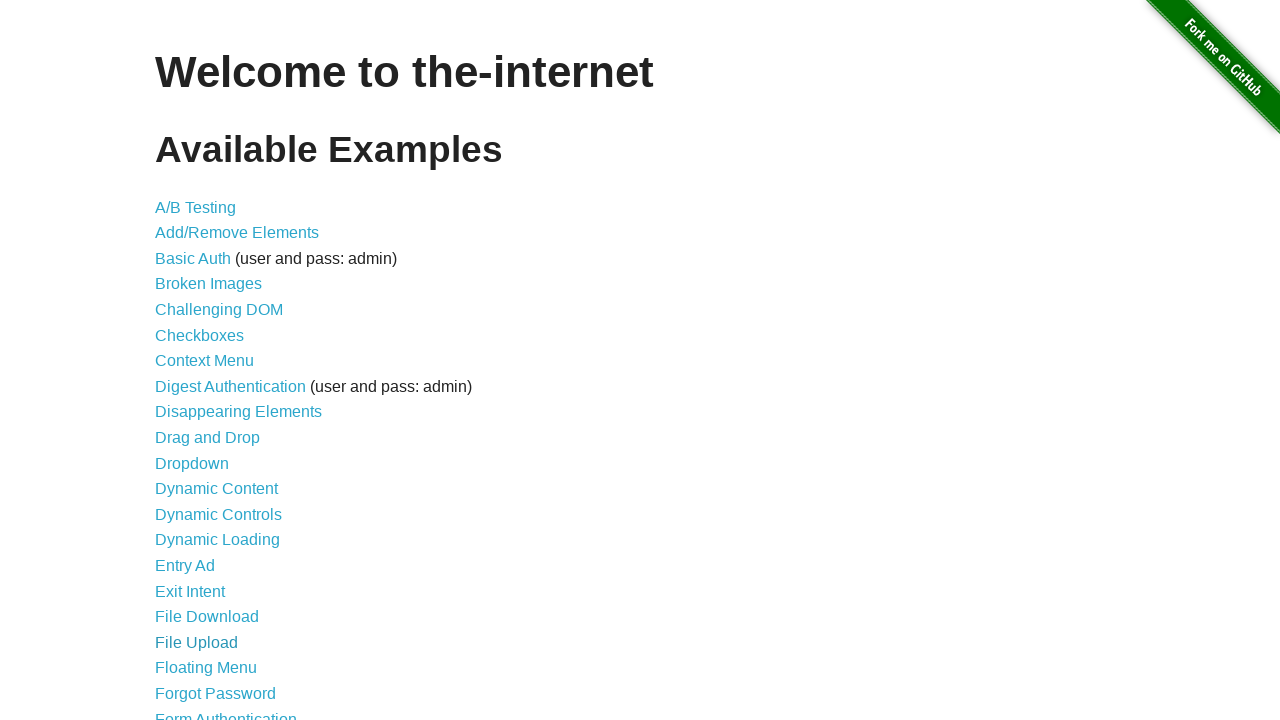

Clicked on link: Floating Menu at (206, 668) on internal:text="Floating Menu"s
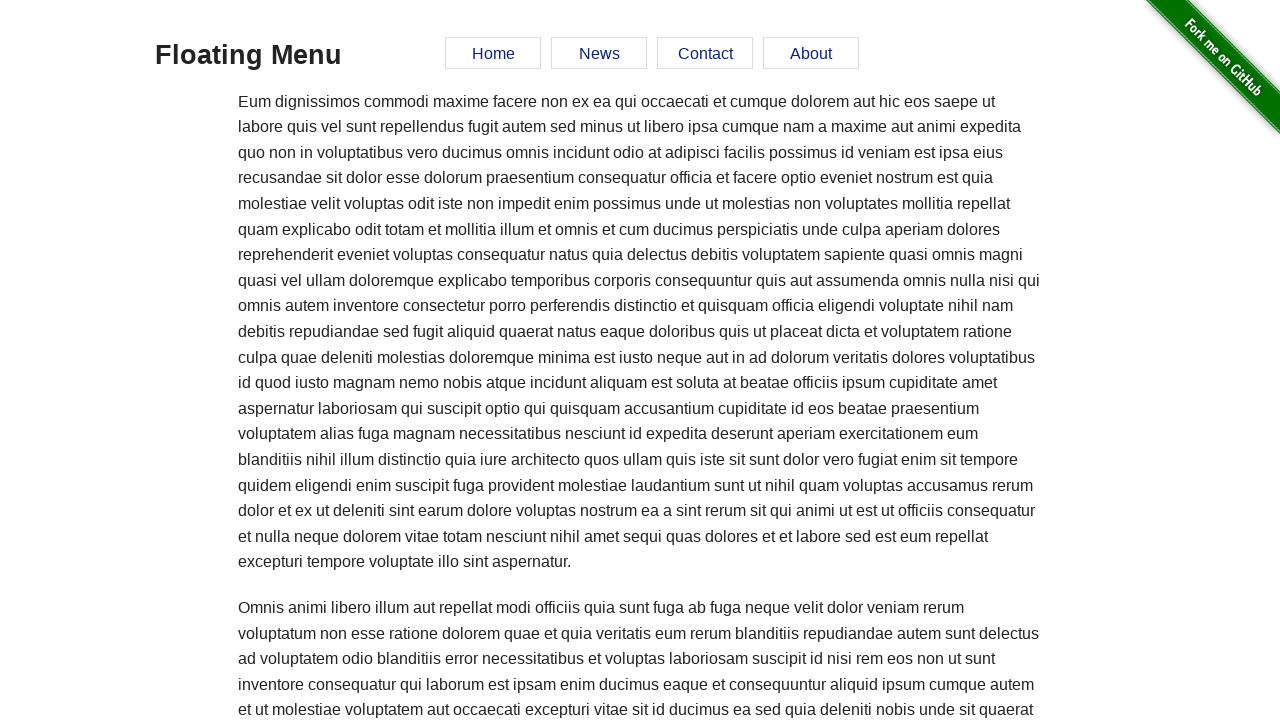

Page loaded successfully after clicking Floating Menu
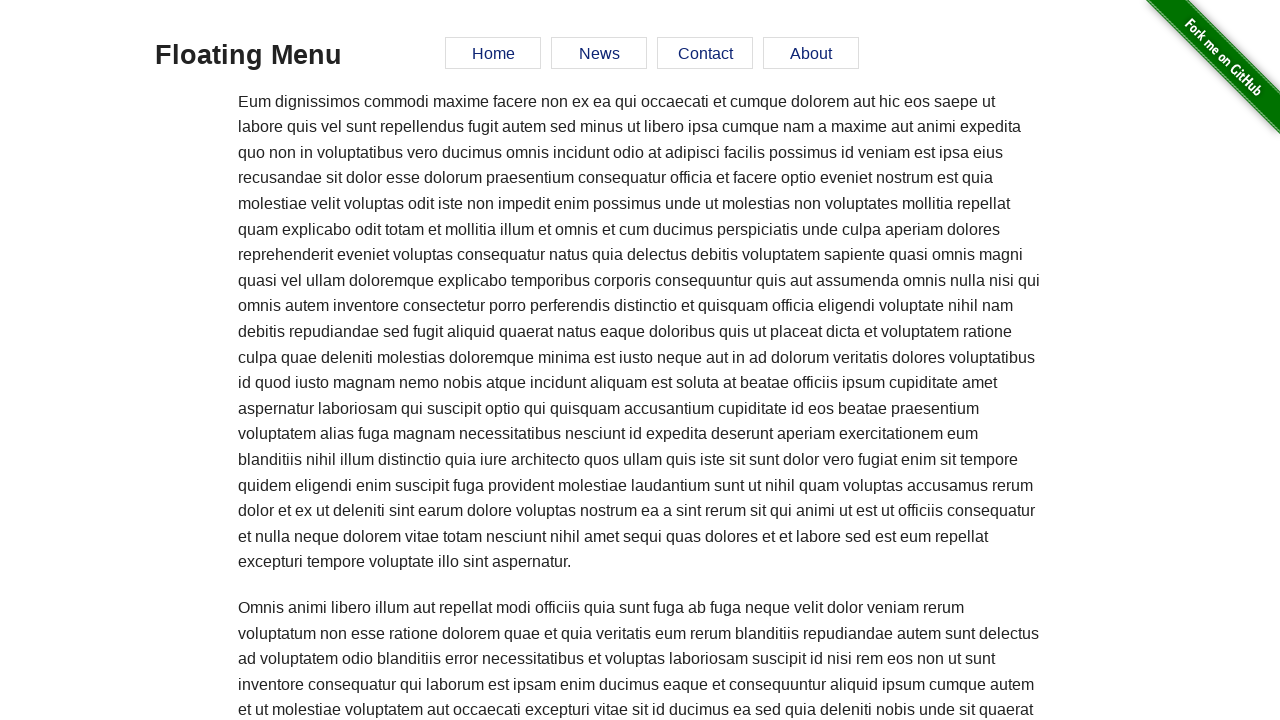

Navigated back to homepage
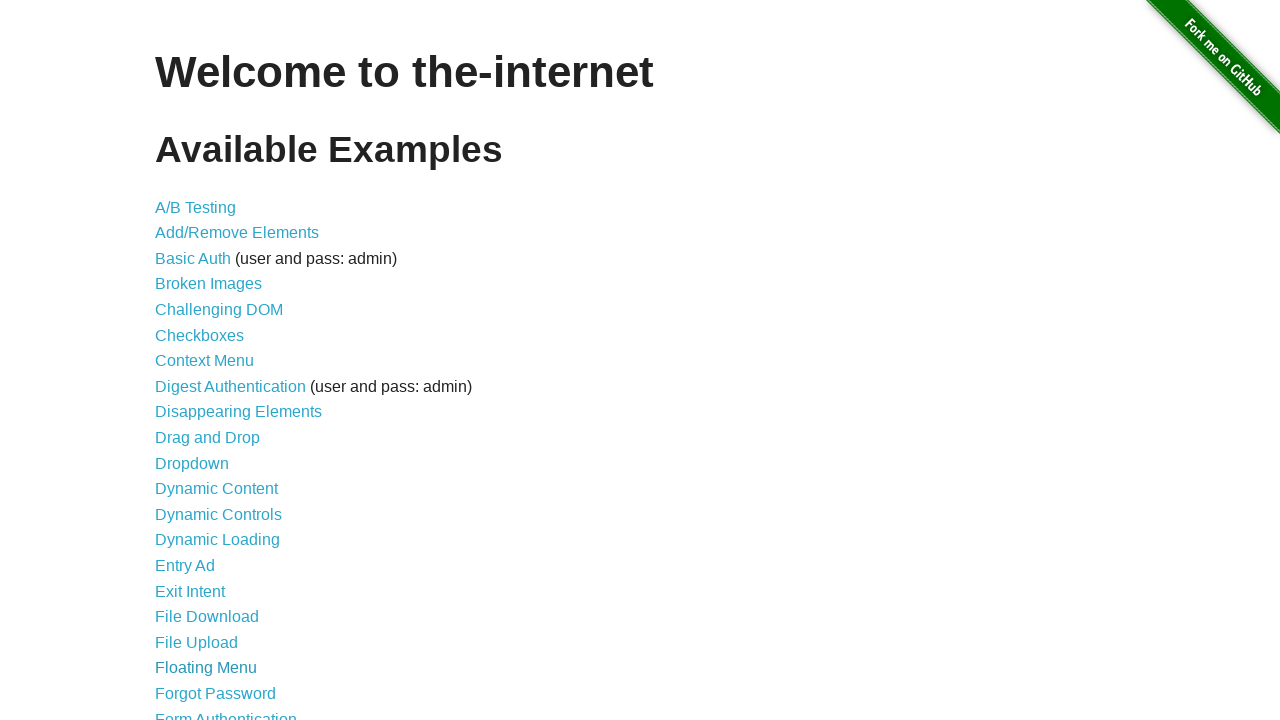

Clicked on link: Forgot Password at (216, 693) on internal:text="Forgot Password"s
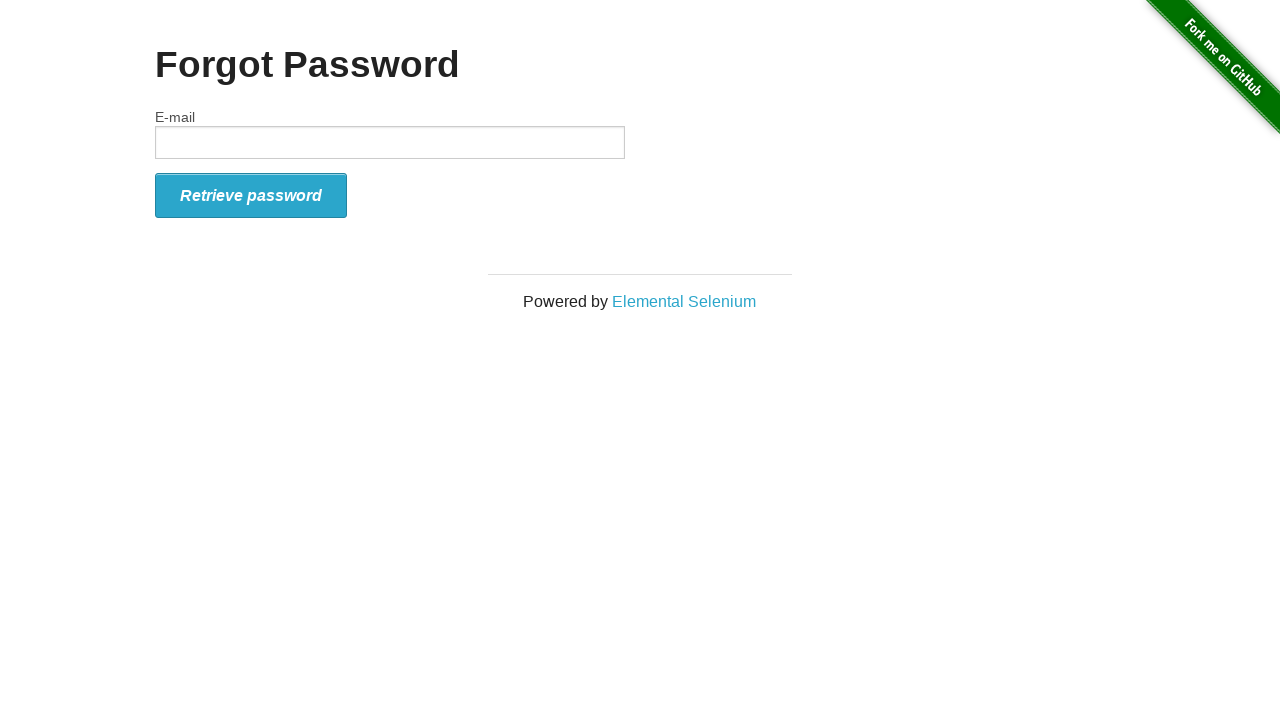

Page loaded successfully after clicking Forgot Password
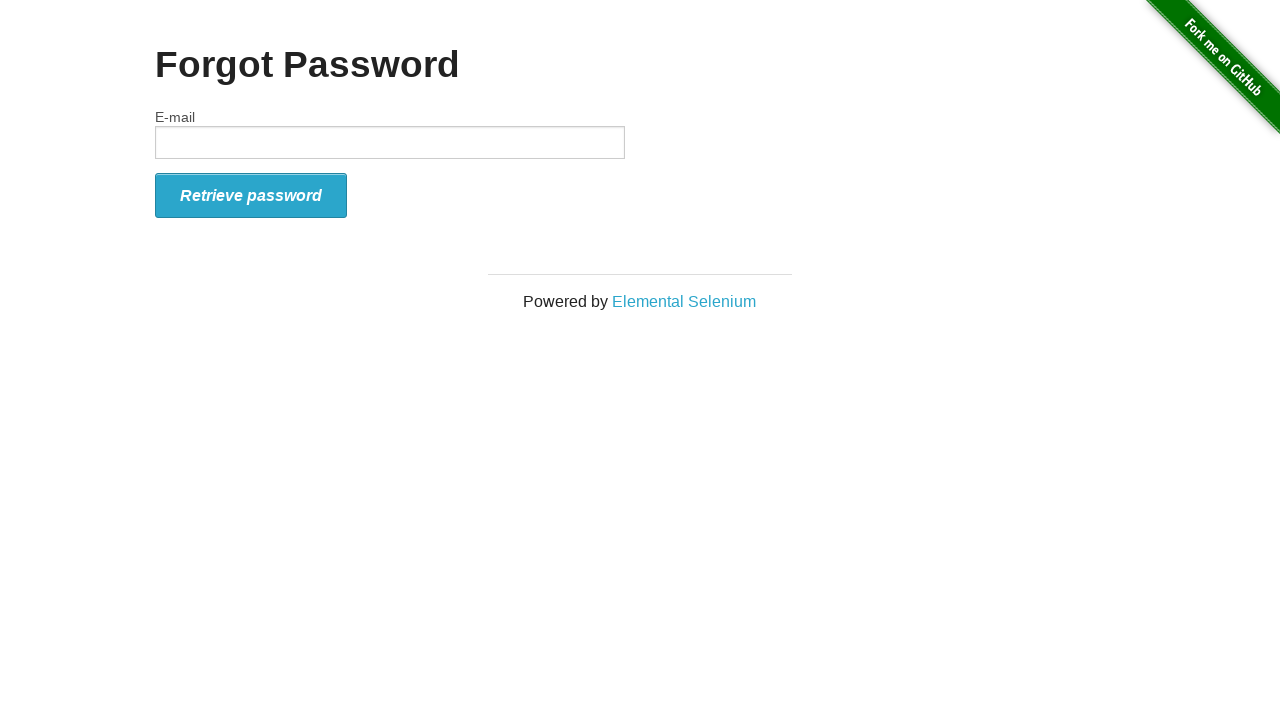

Navigated back to homepage
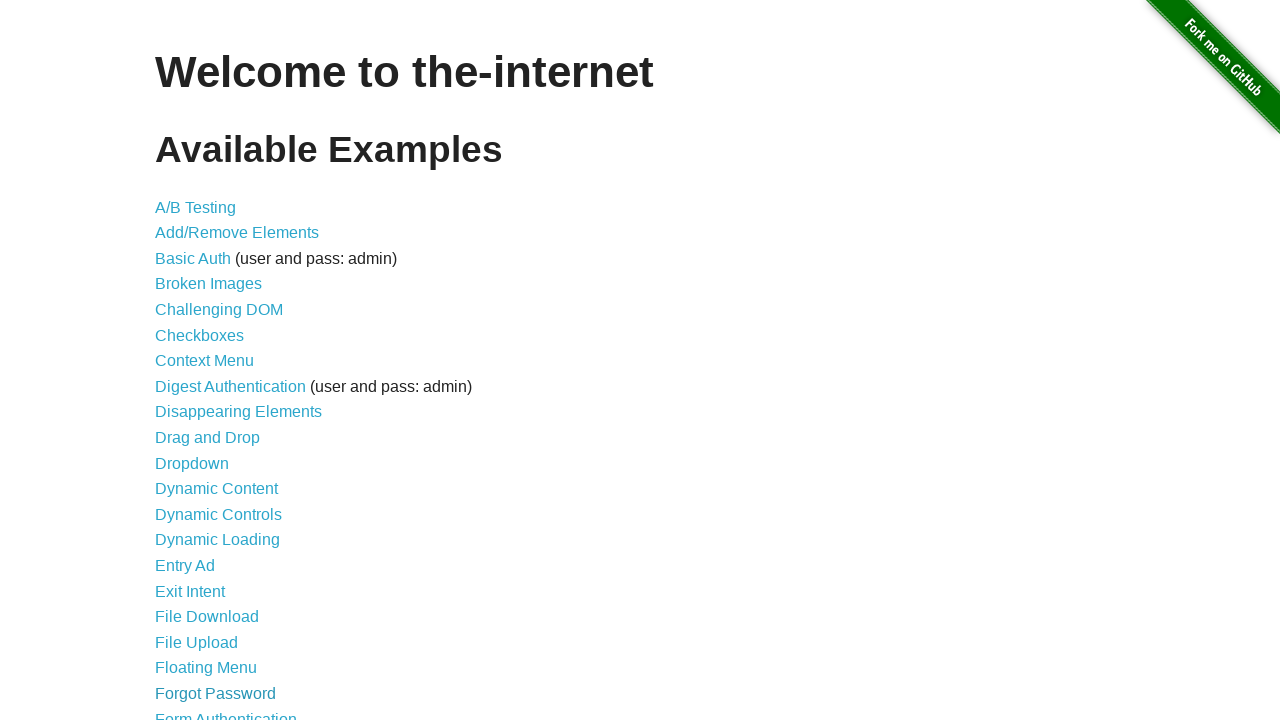

Clicked on link: Form Authentication at (226, 712) on internal:text="Form Authentication"s
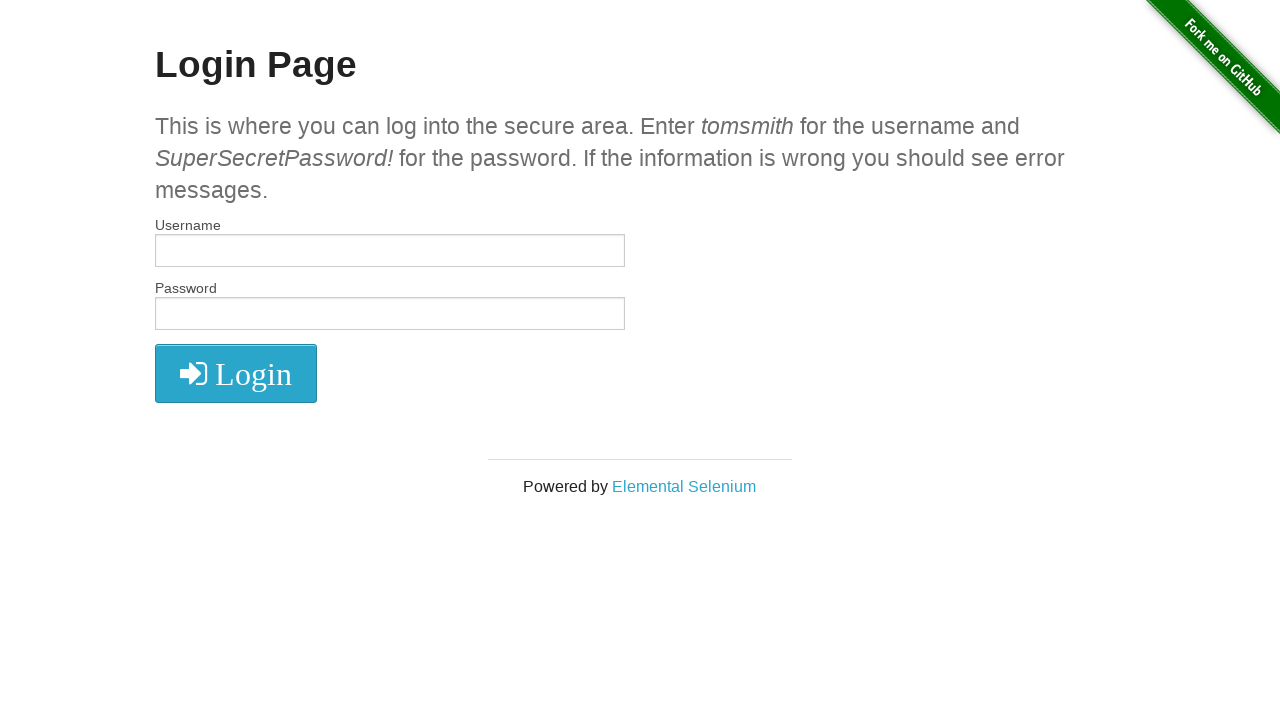

Page loaded successfully after clicking Form Authentication
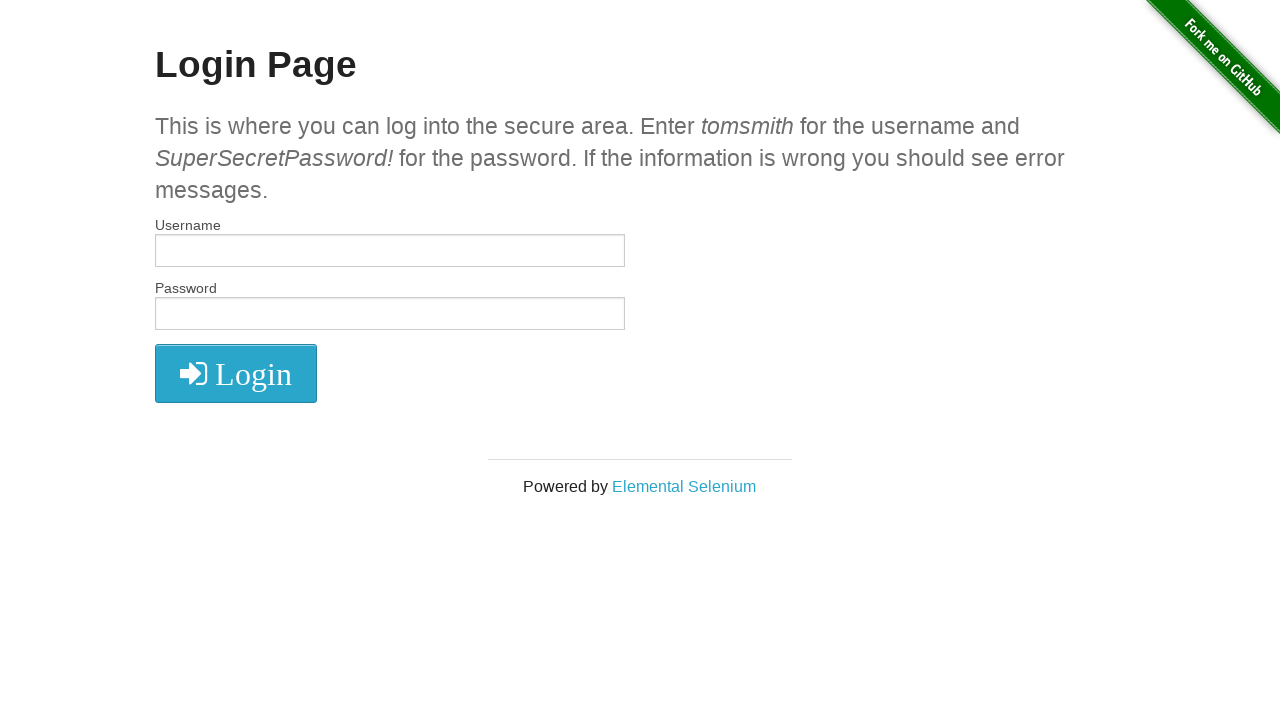

Navigated back to homepage
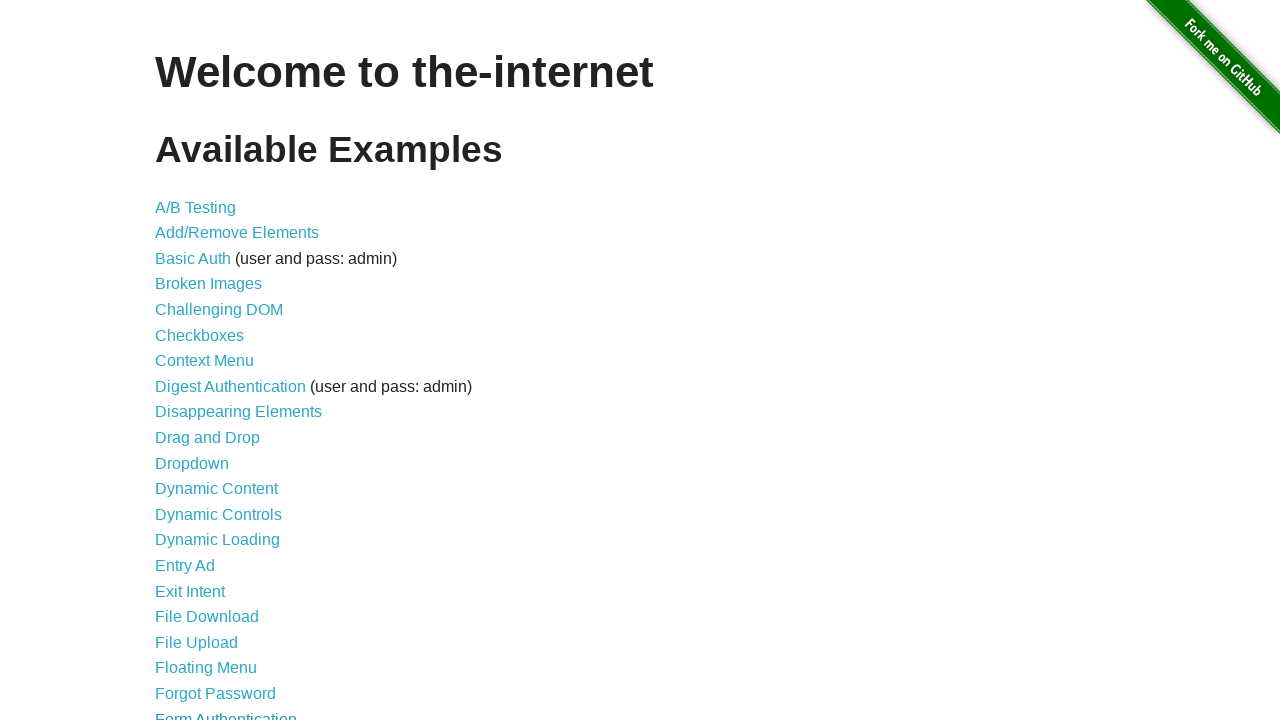

Clicked on link: Frames at (182, 361) on internal:text="Frames"s
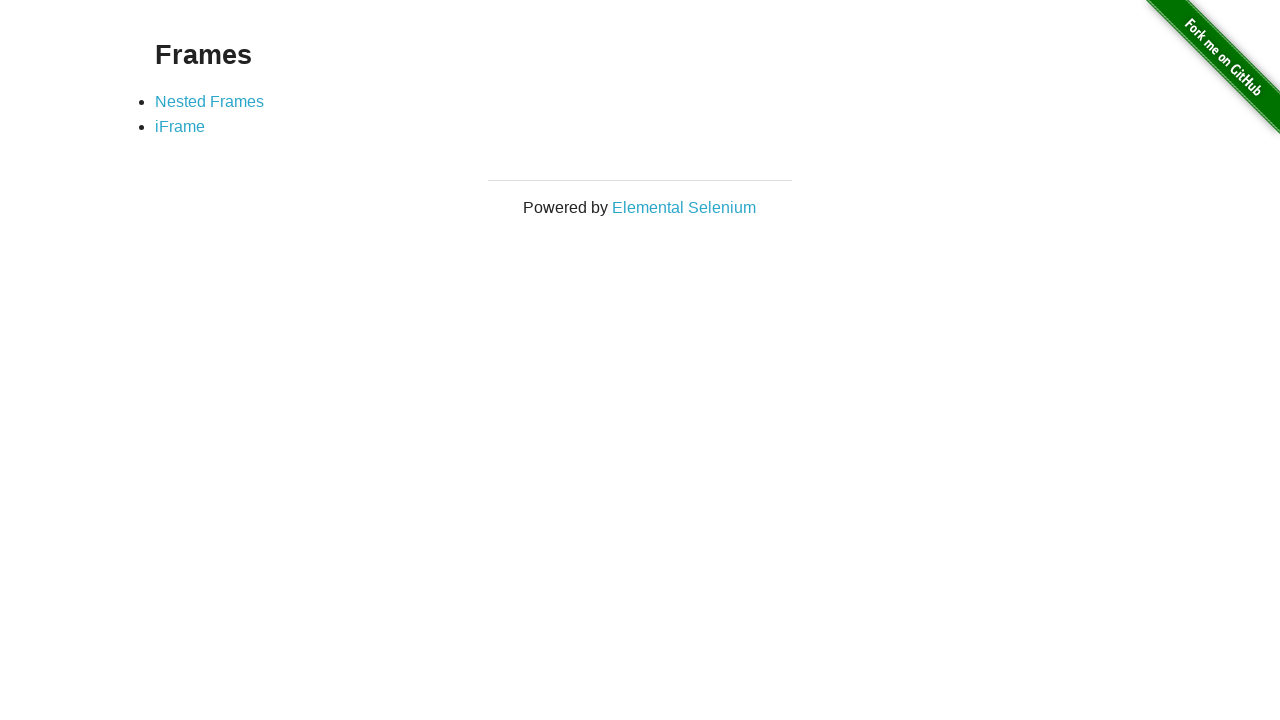

Page loaded successfully after clicking Frames
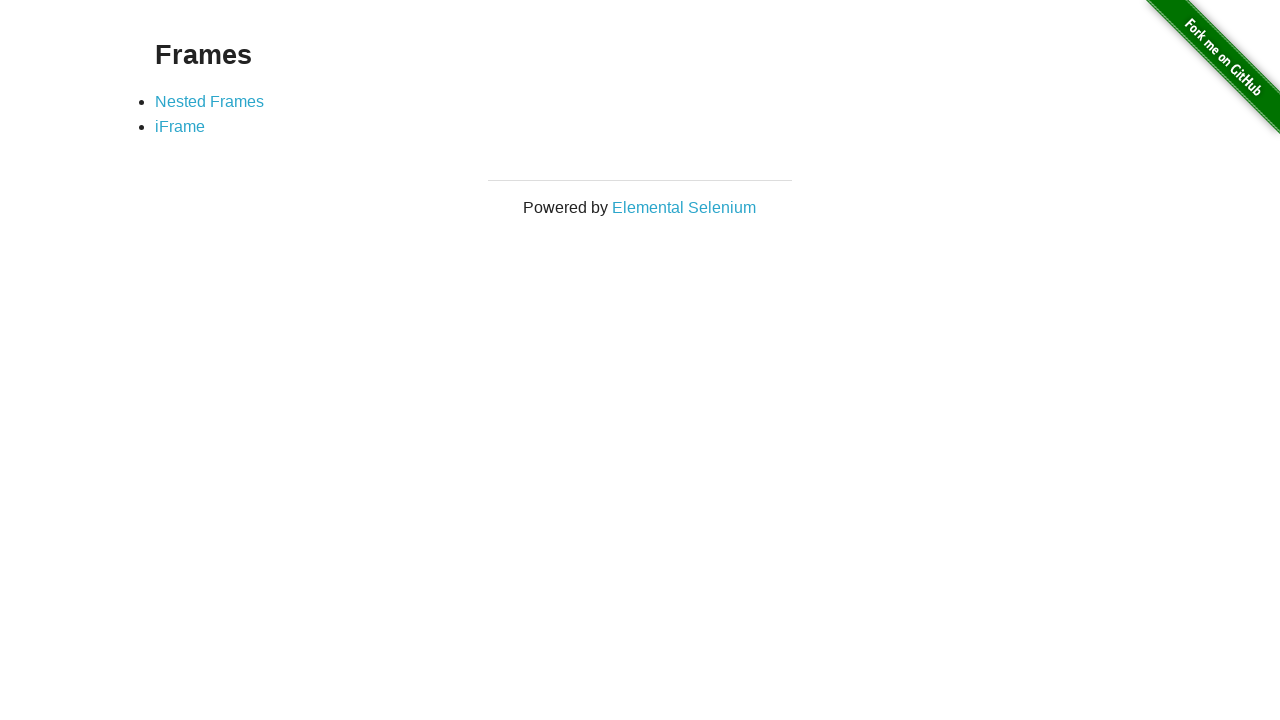

Navigated back to homepage
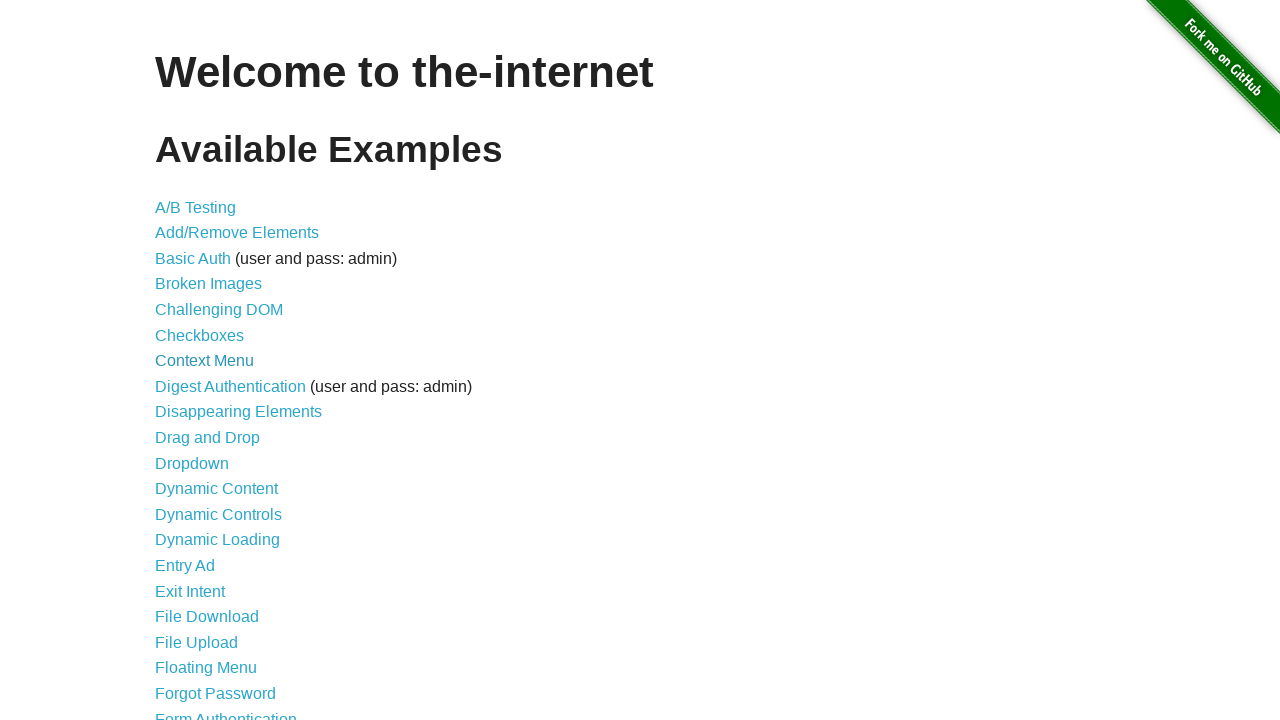

Clicked on link: Geolocation at (198, 360) on internal:text="Geolocation"s
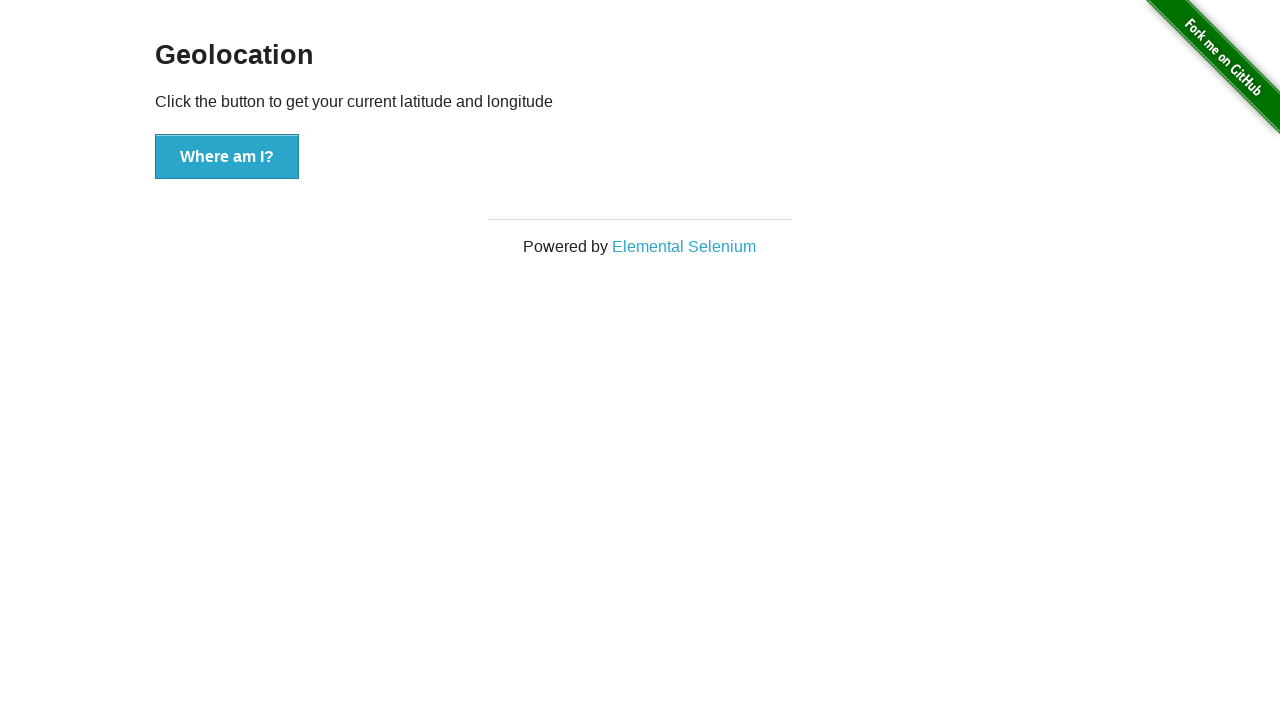

Page loaded successfully after clicking Geolocation
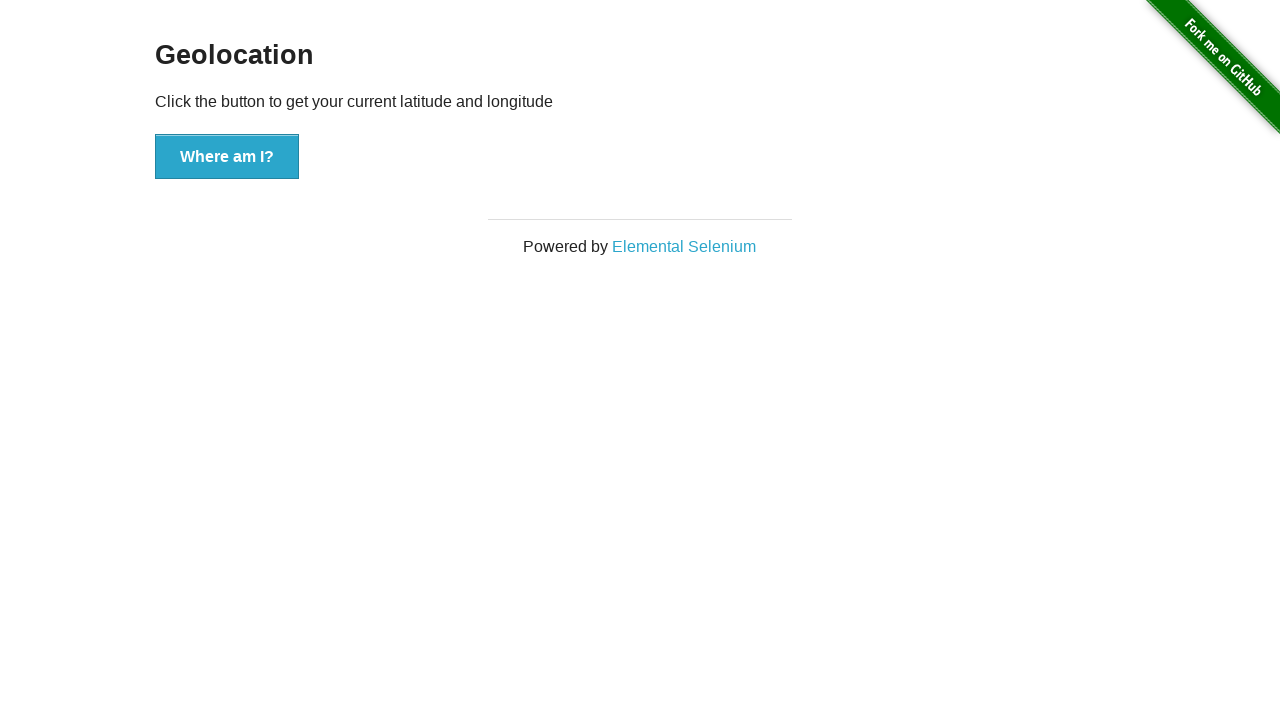

Navigated back to homepage
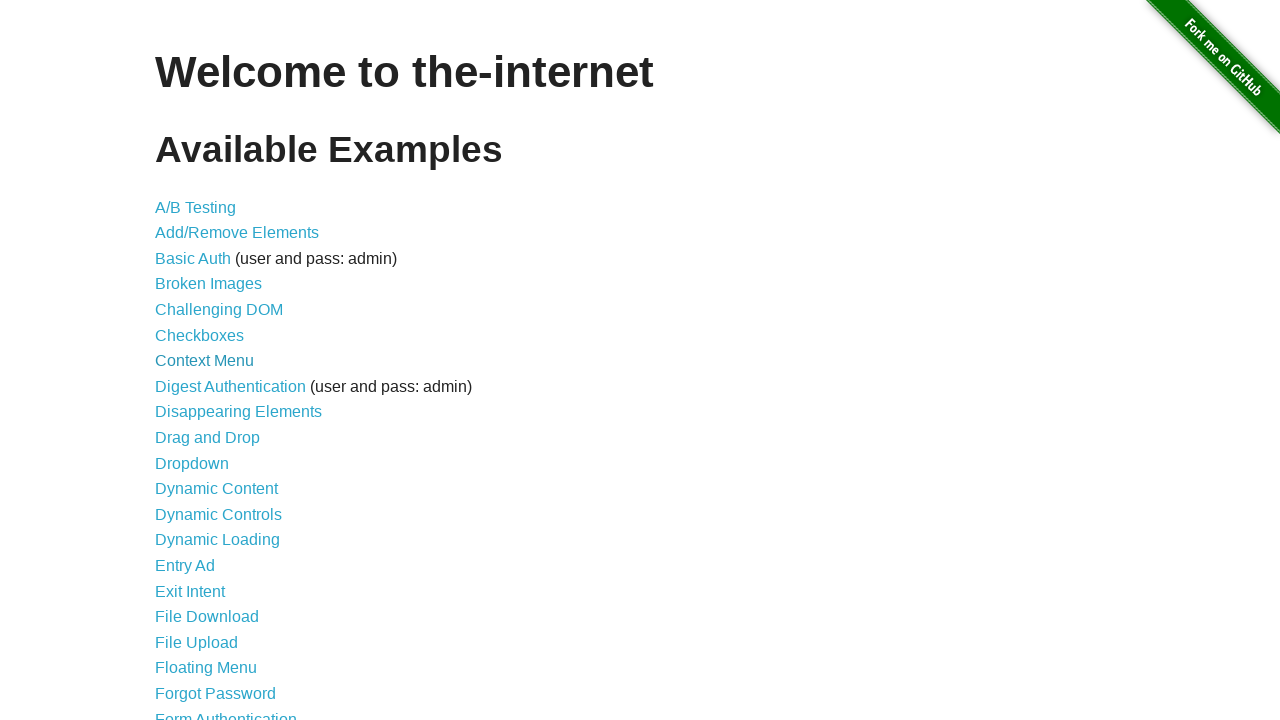

Clicked on link: Horizontal Slider at (214, 361) on internal:text="Horizontal Slider"s
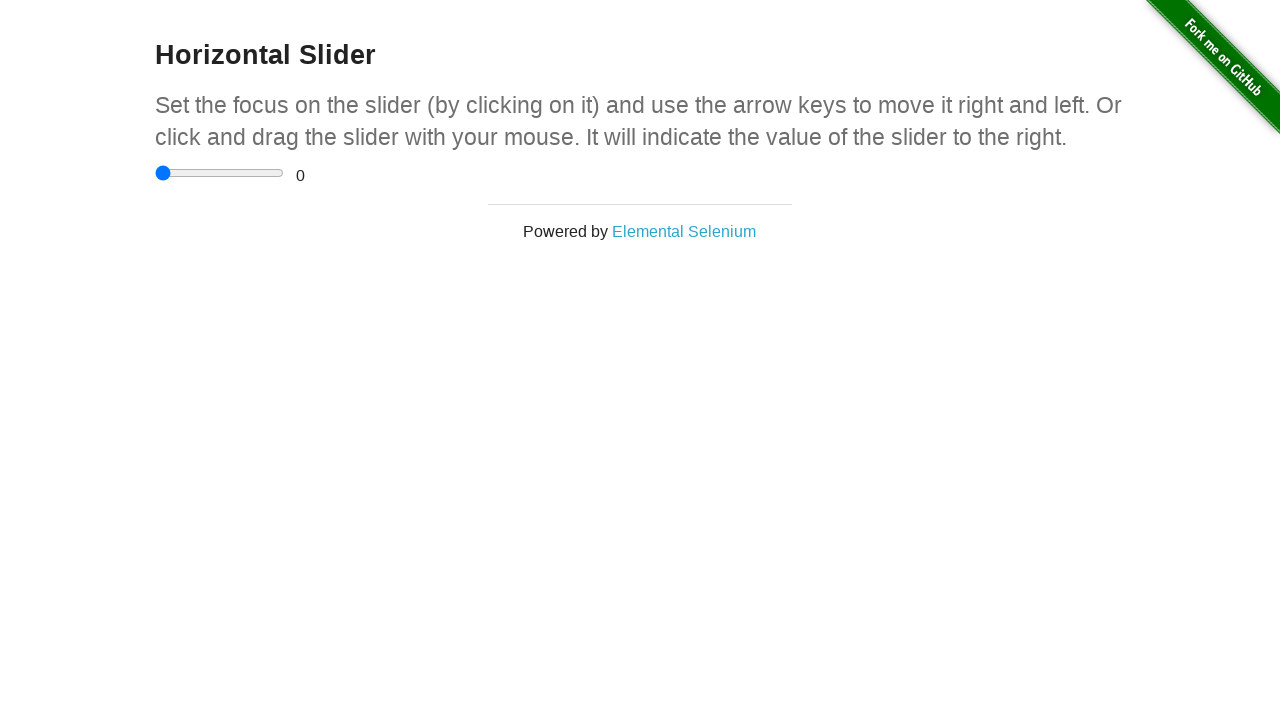

Page loaded successfully after clicking Horizontal Slider
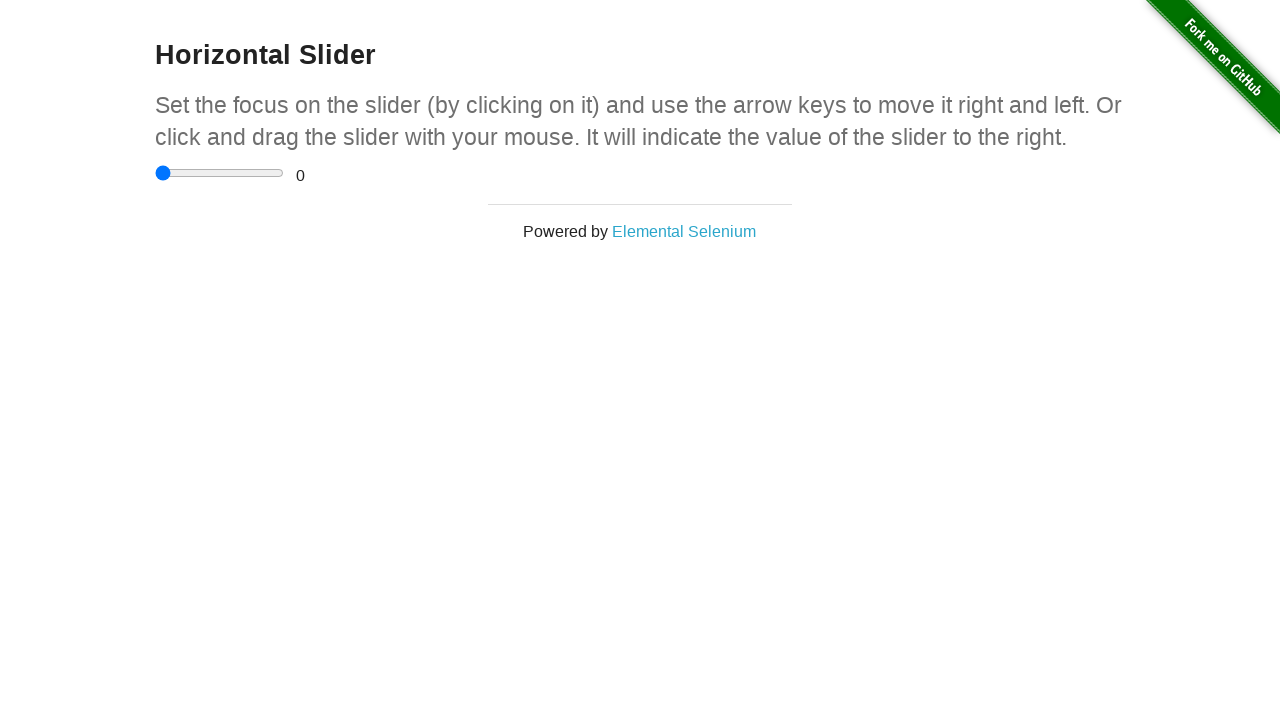

Navigated back to homepage
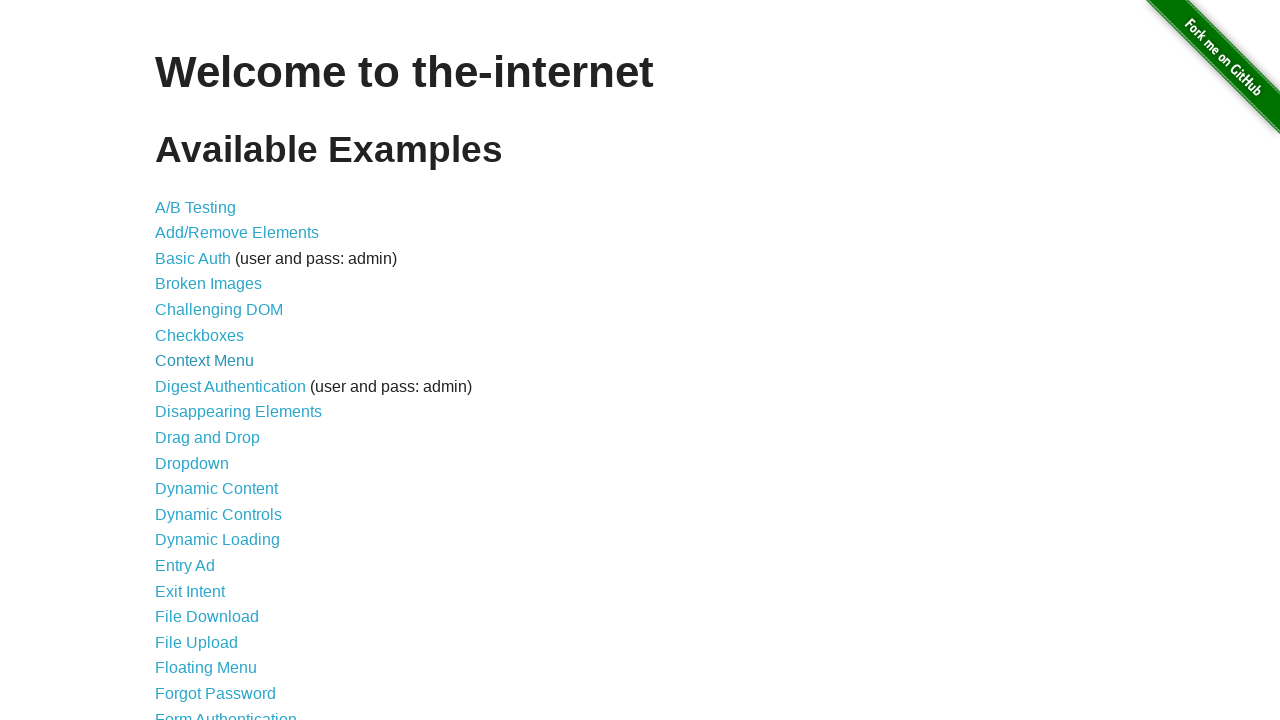

Clicked on link: Hovers at (180, 360) on internal:text="Hovers"s
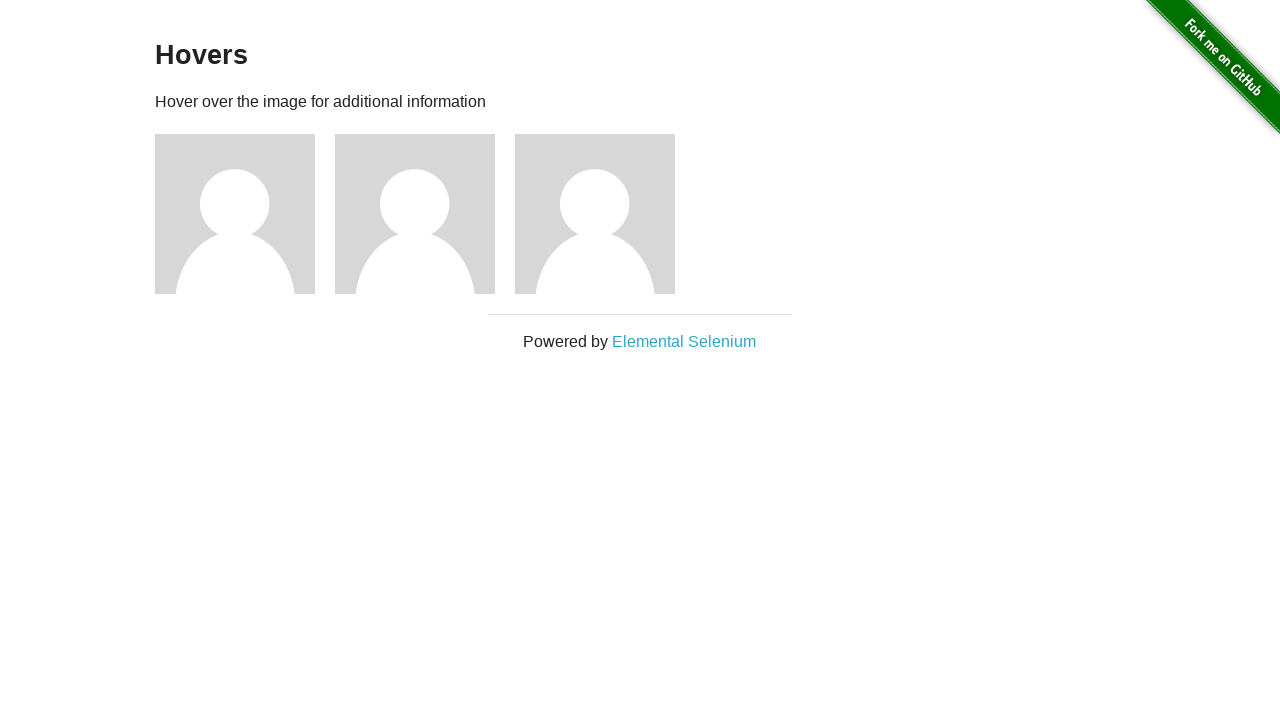

Page loaded successfully after clicking Hovers
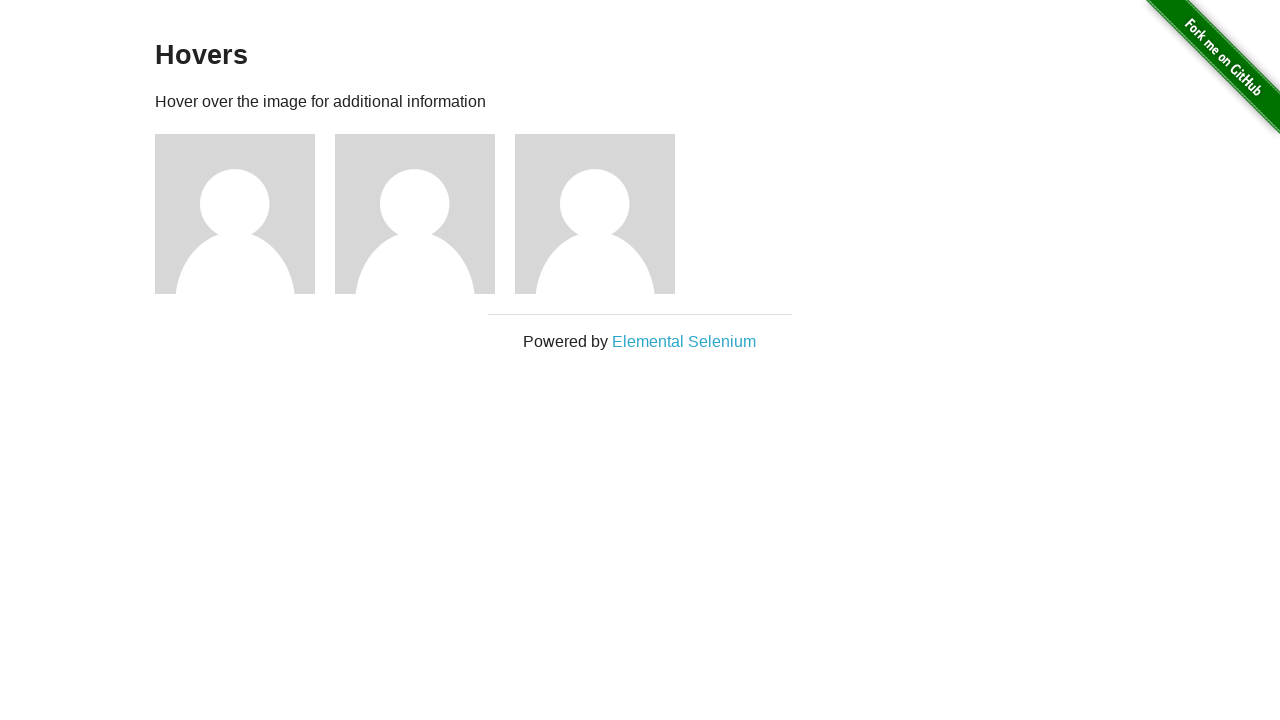

Navigated back to homepage
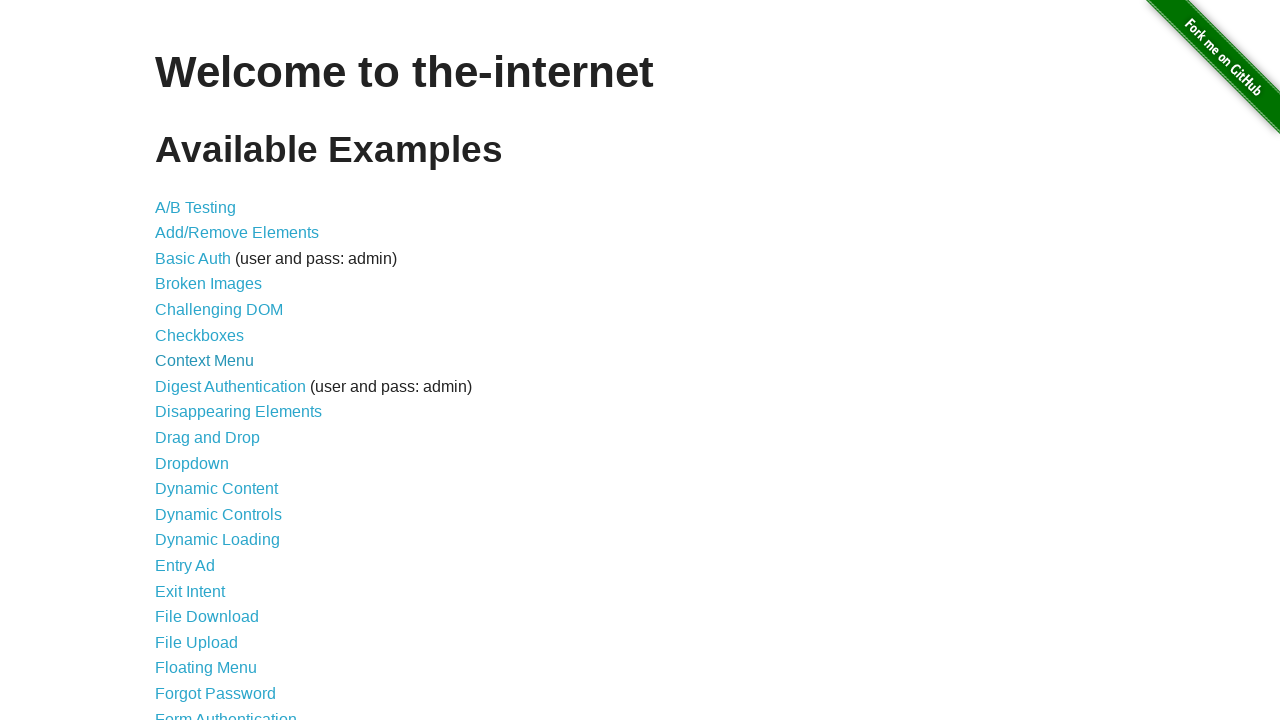

Clicked on link: Infinite Scroll at (201, 360) on internal:text="Infinite Scroll"s
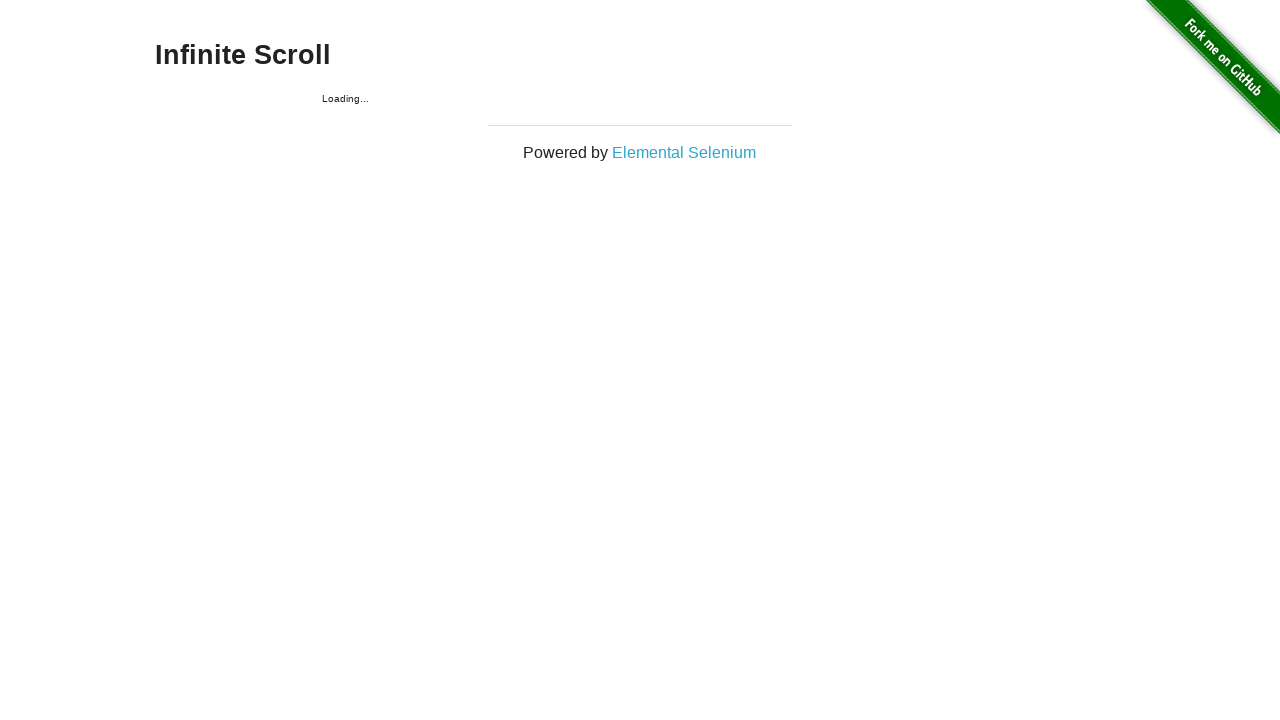

Page loaded successfully after clicking Infinite Scroll
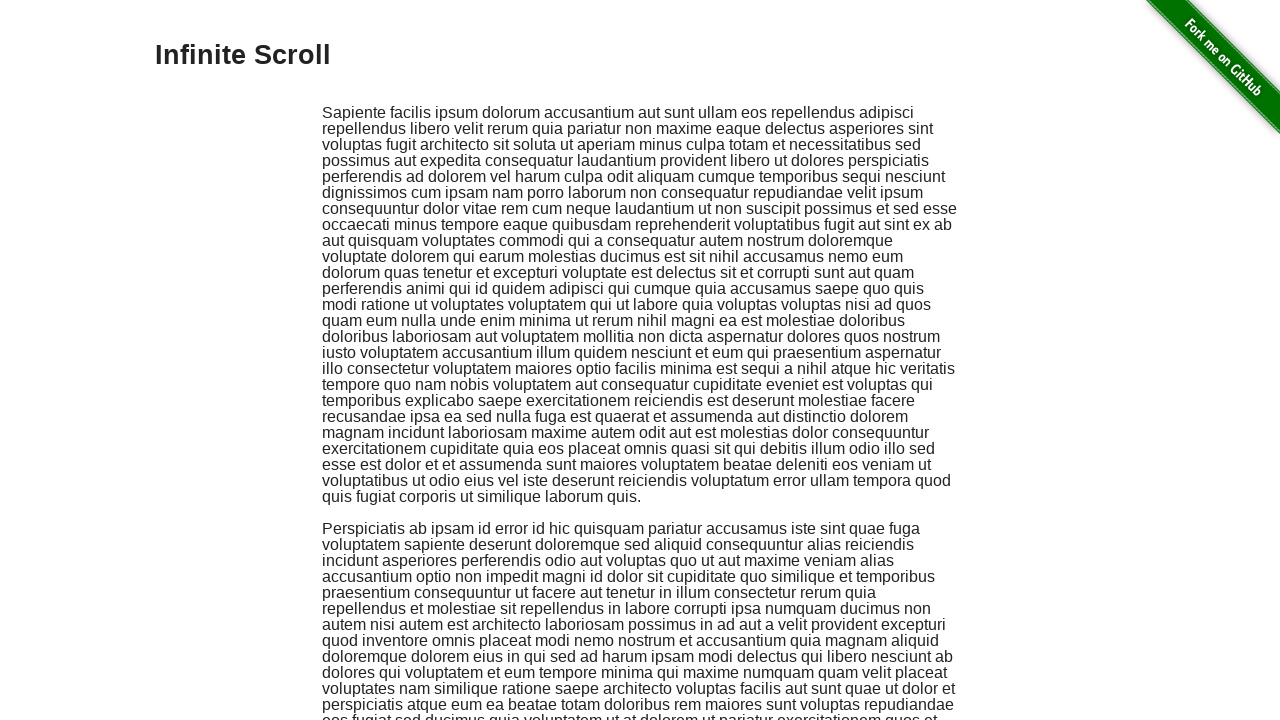

Navigated back to homepage
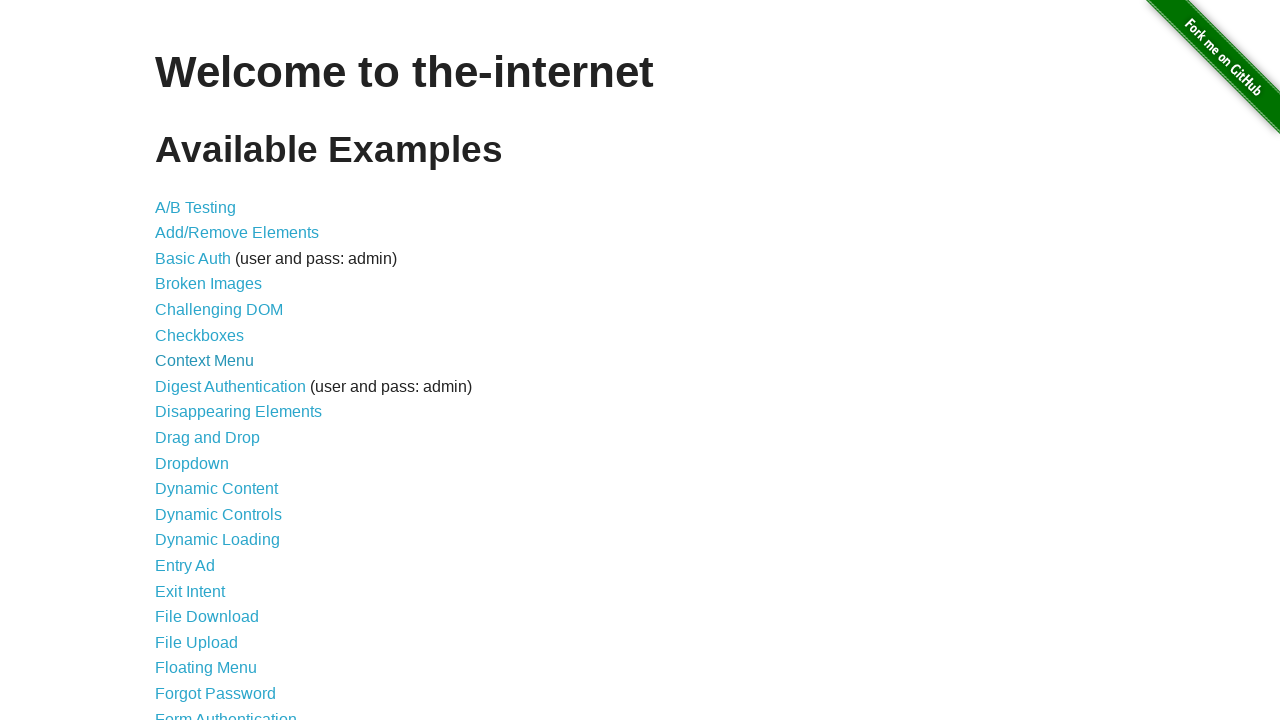

Clicked on link: Inputs at (176, 361) on internal:text="Inputs"s
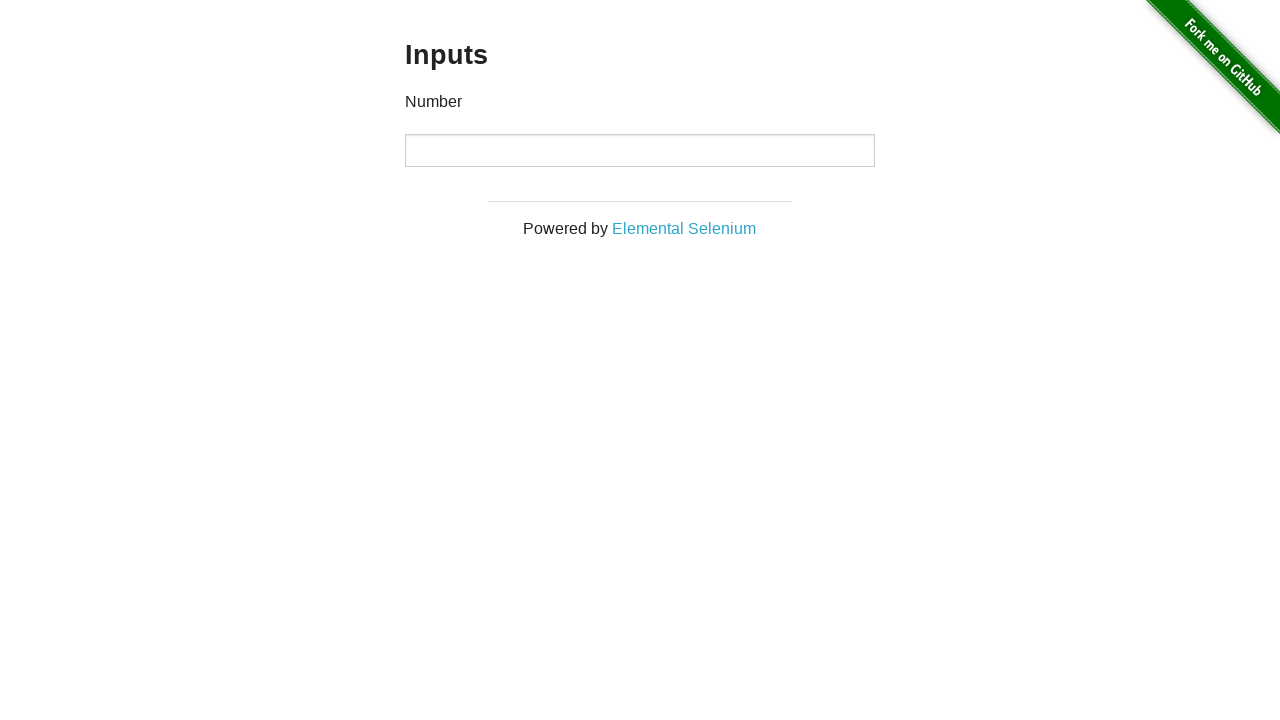

Page loaded successfully after clicking Inputs
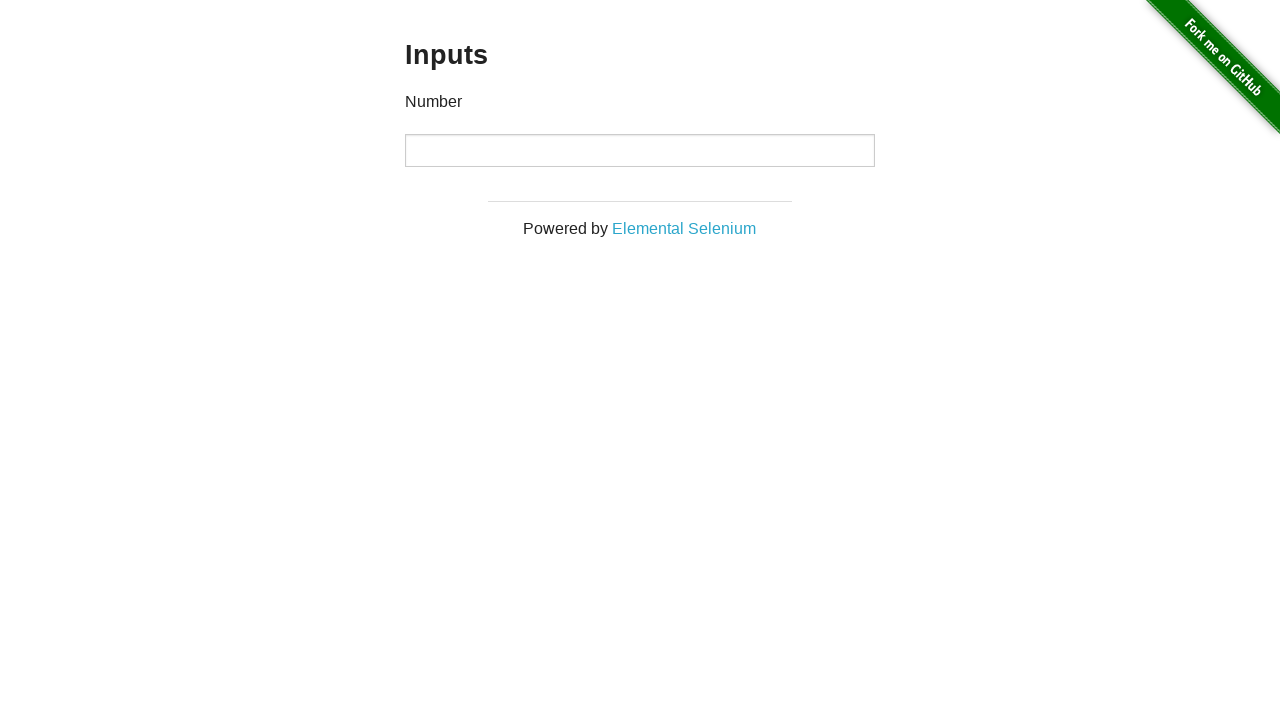

Navigated back to homepage
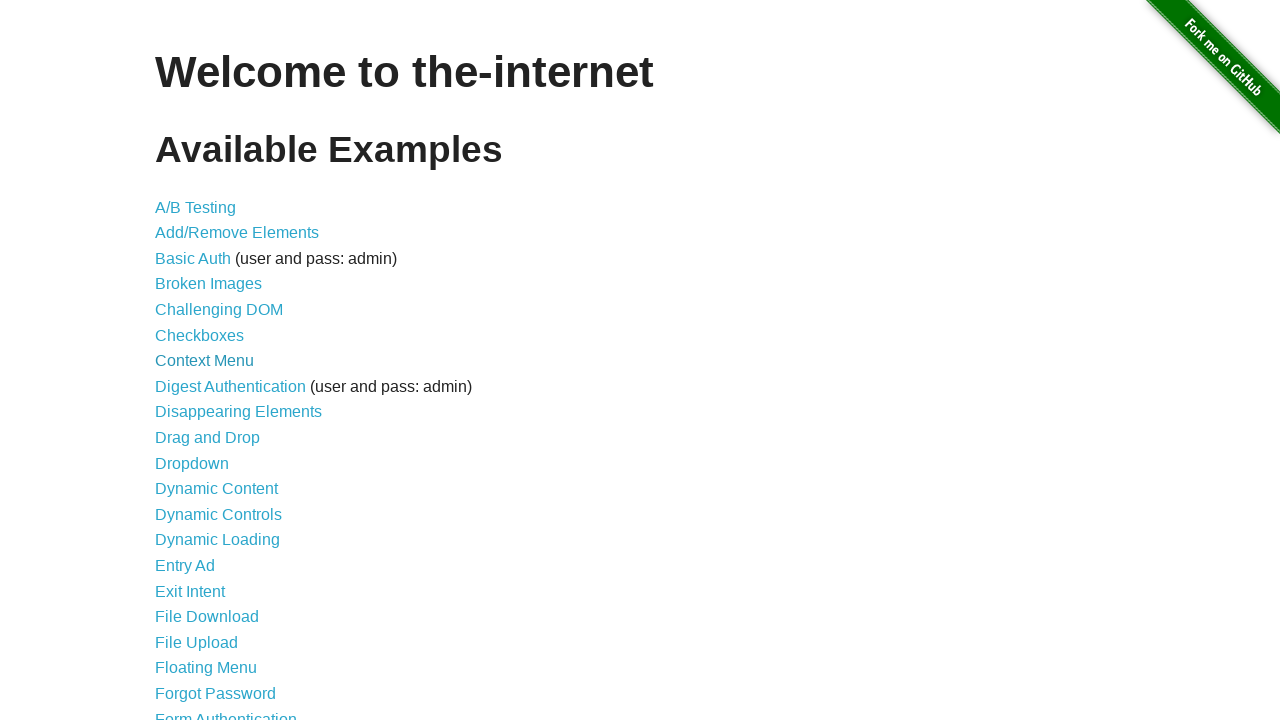

Clicked on link: JQuery UI Menus at (216, 360) on internal:text="JQuery UI Menus"s
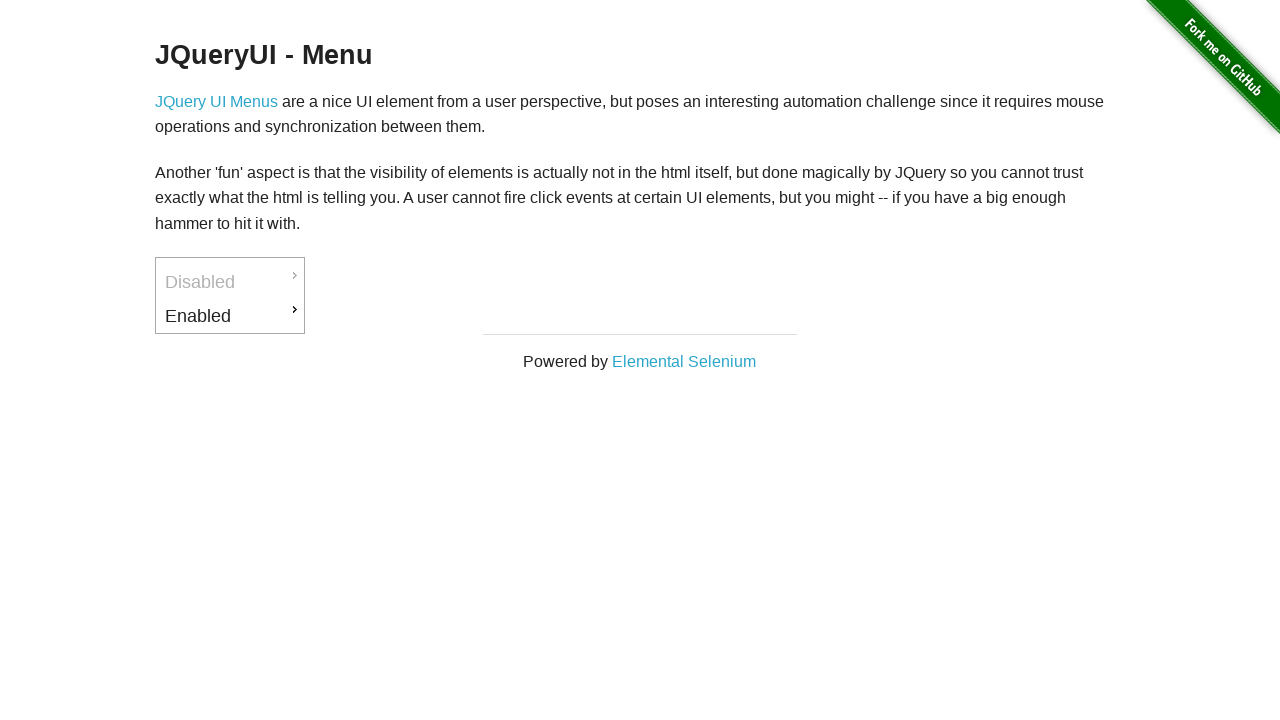

Page loaded successfully after clicking JQuery UI Menus
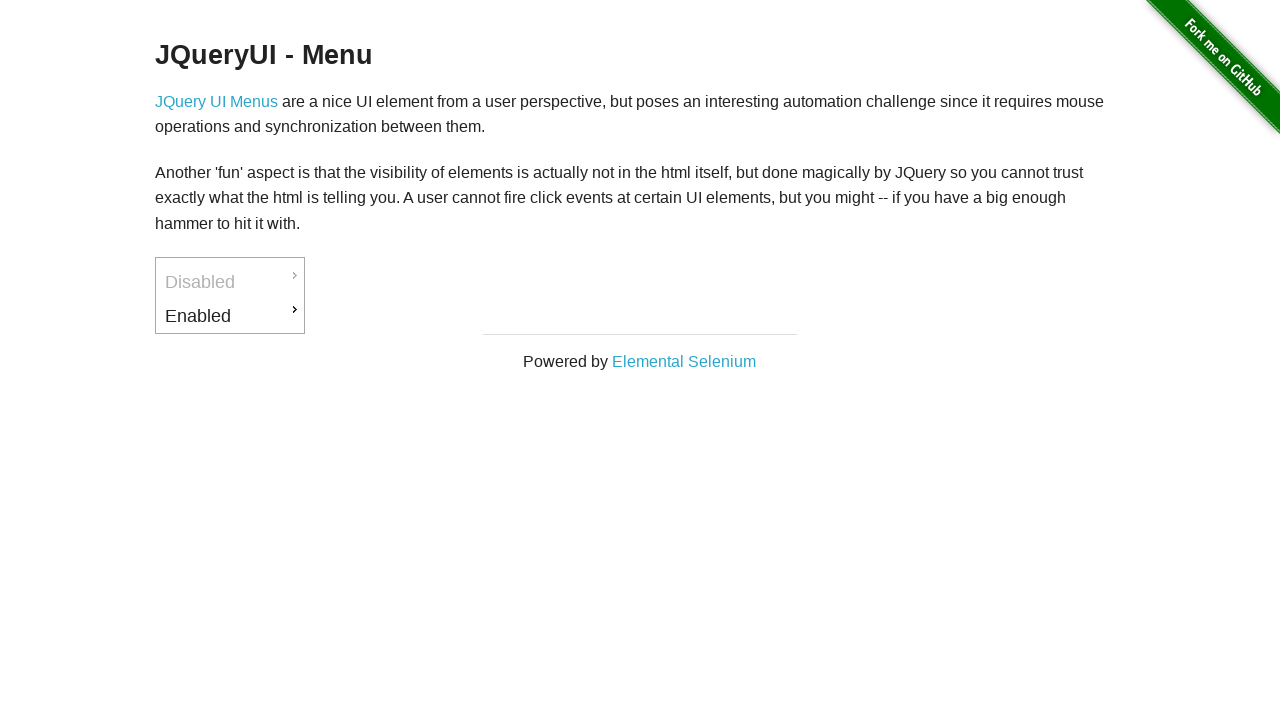

Navigated back to homepage
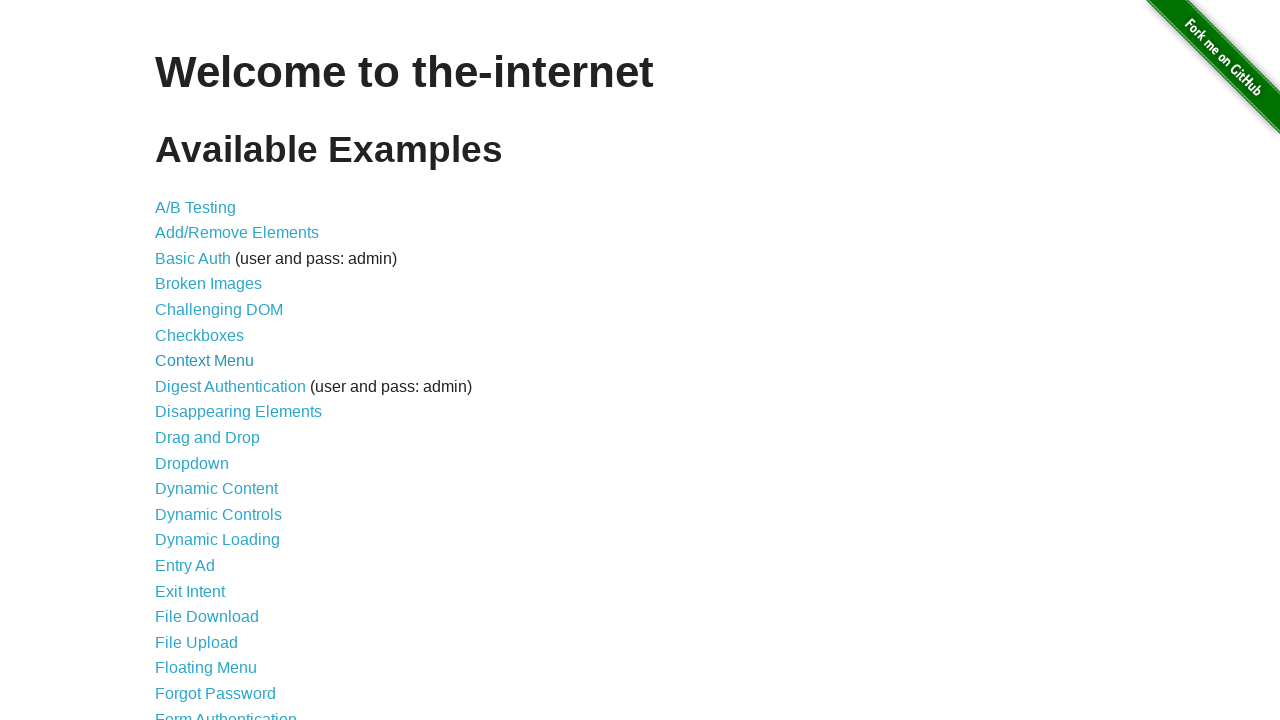

Clicked on link: JavaScript Alerts at (214, 361) on internal:text="JavaScript Alerts"s
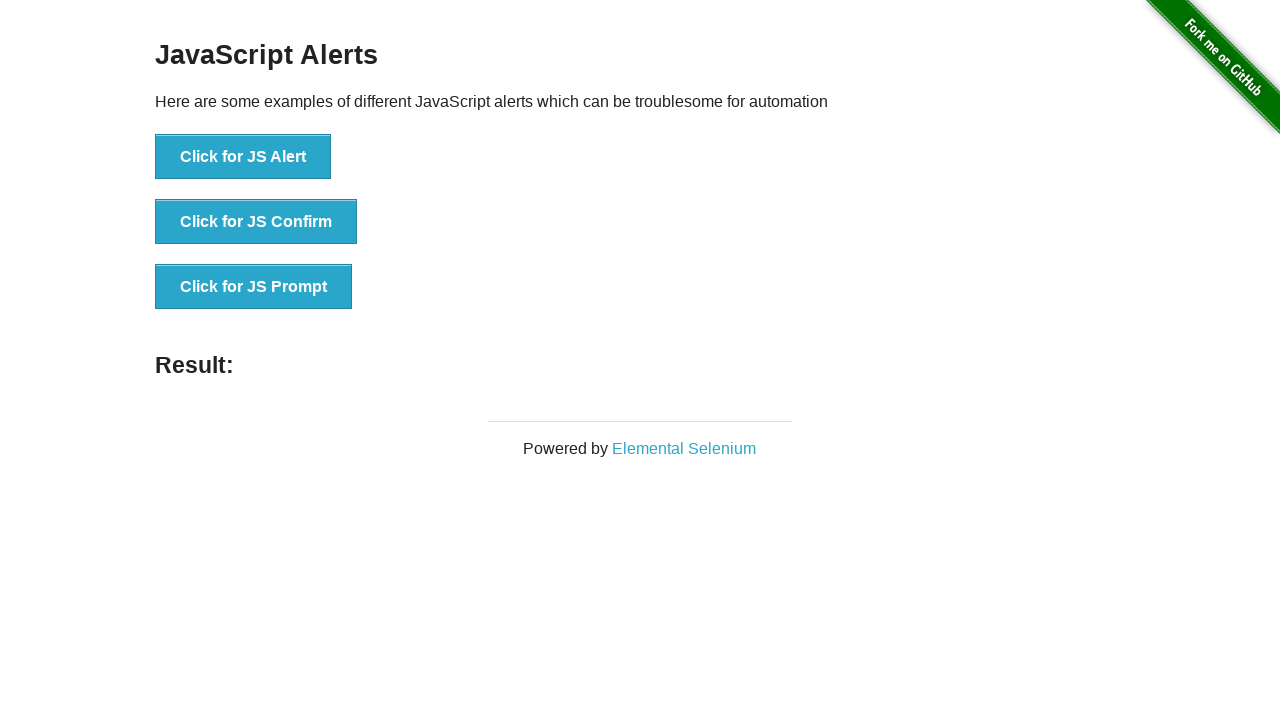

Page loaded successfully after clicking JavaScript Alerts
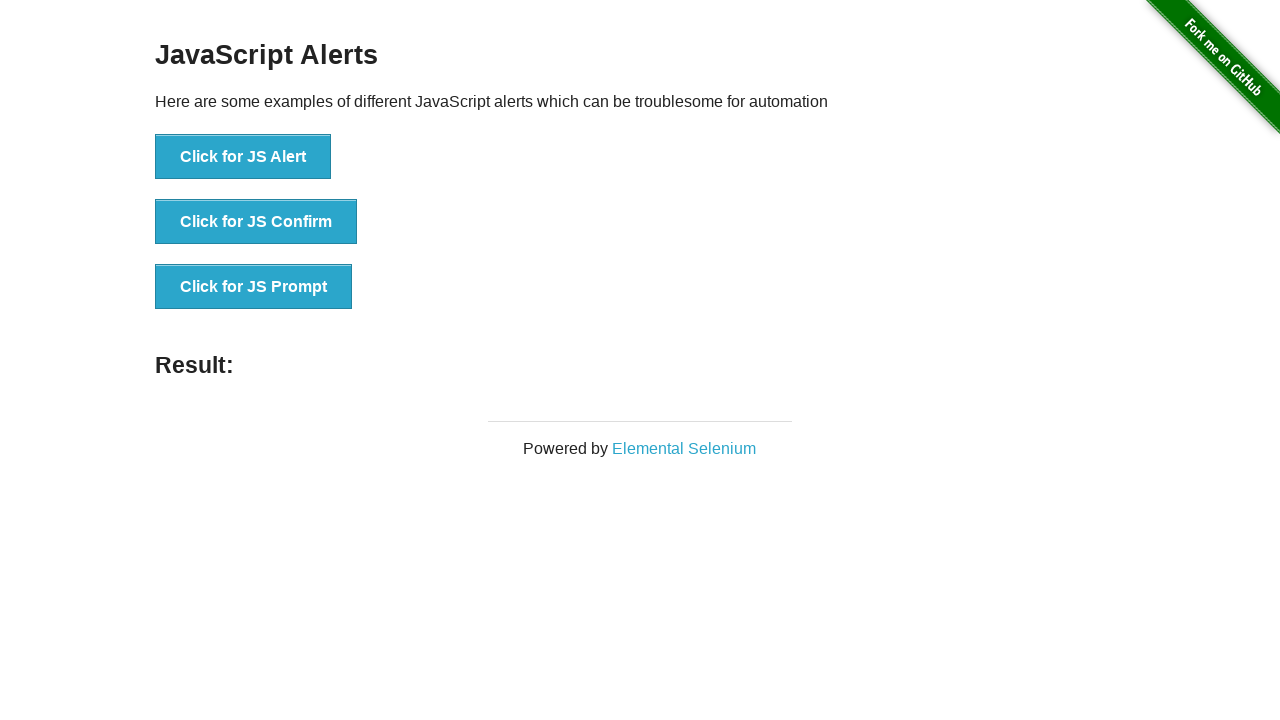

Navigated back to homepage
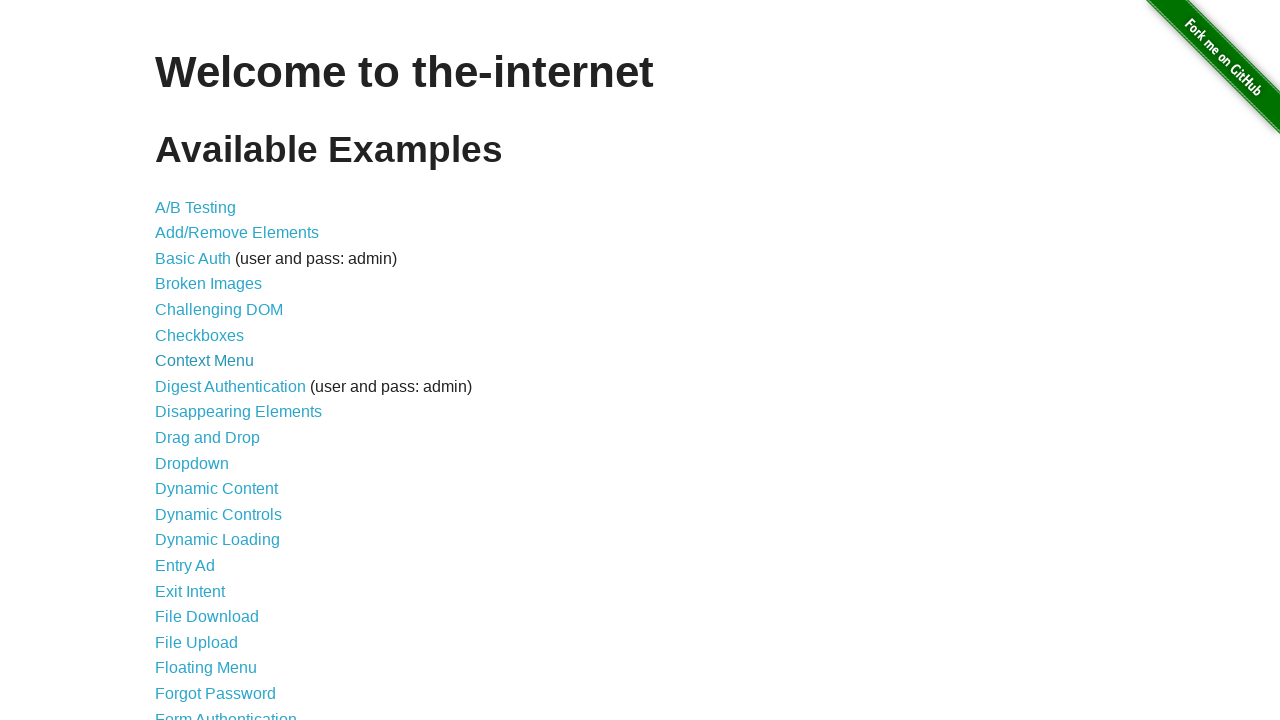

Clicked on link: JavaScript onload event error at (259, 360) on internal:text="JavaScript onload event error"s
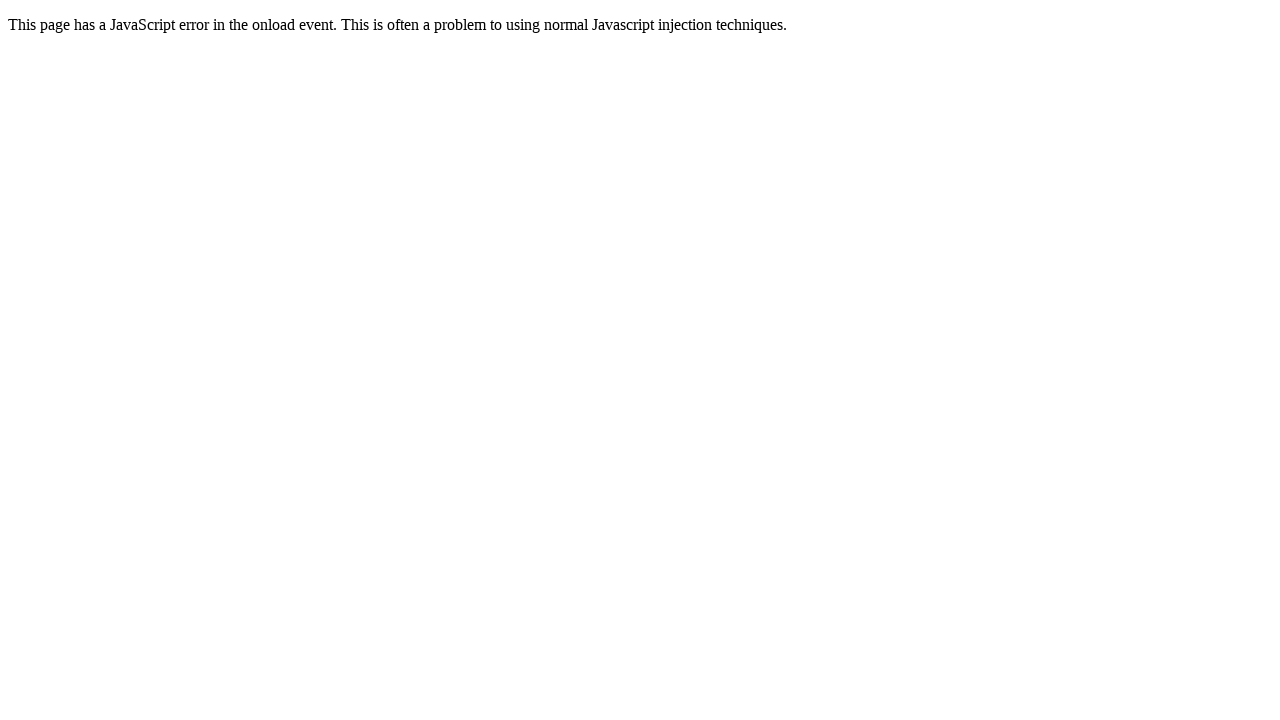

Page loaded successfully after clicking JavaScript onload event error
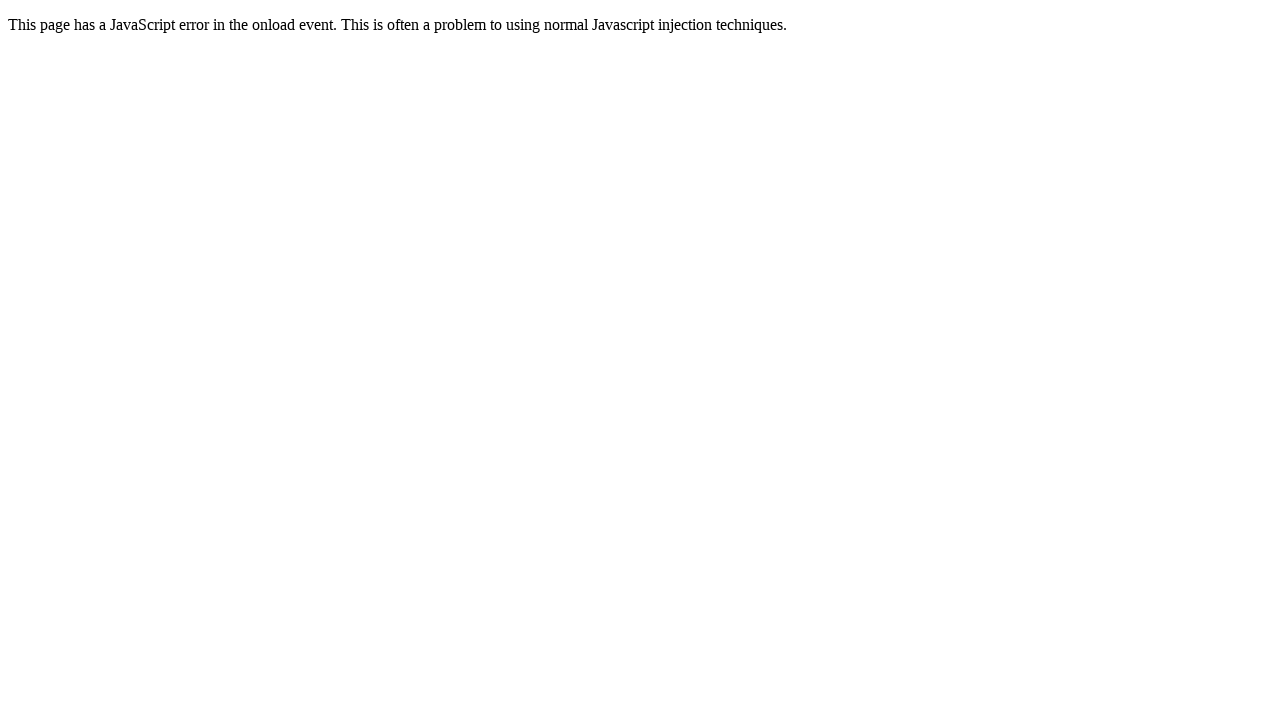

Navigated back to homepage
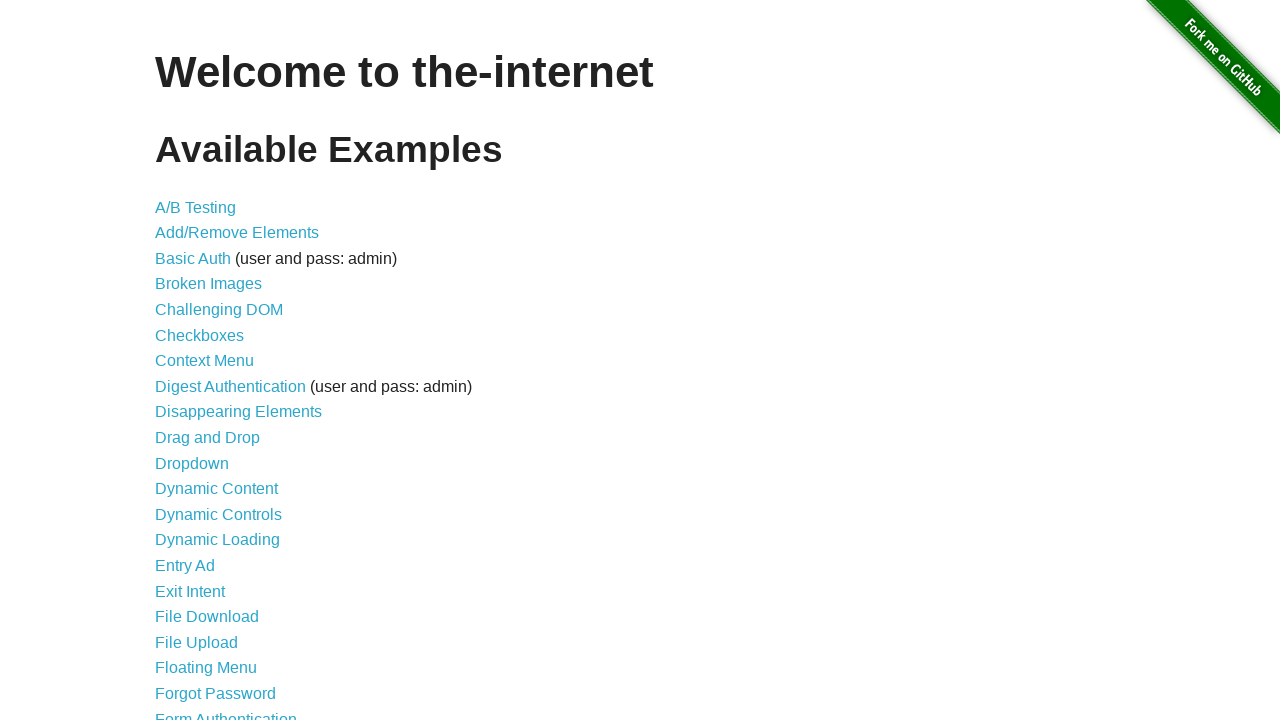

Clicked on link: Key Presses at (200, 360) on internal:text="Key Presses"s
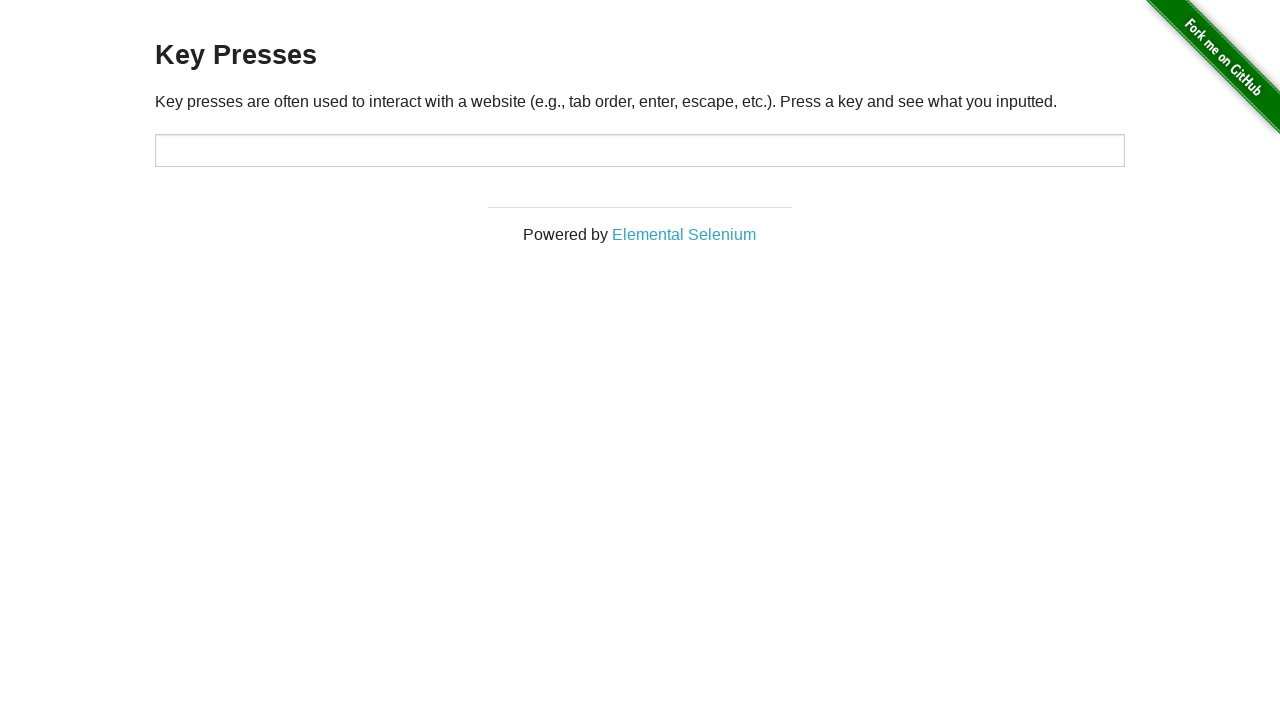

Page loaded successfully after clicking Key Presses
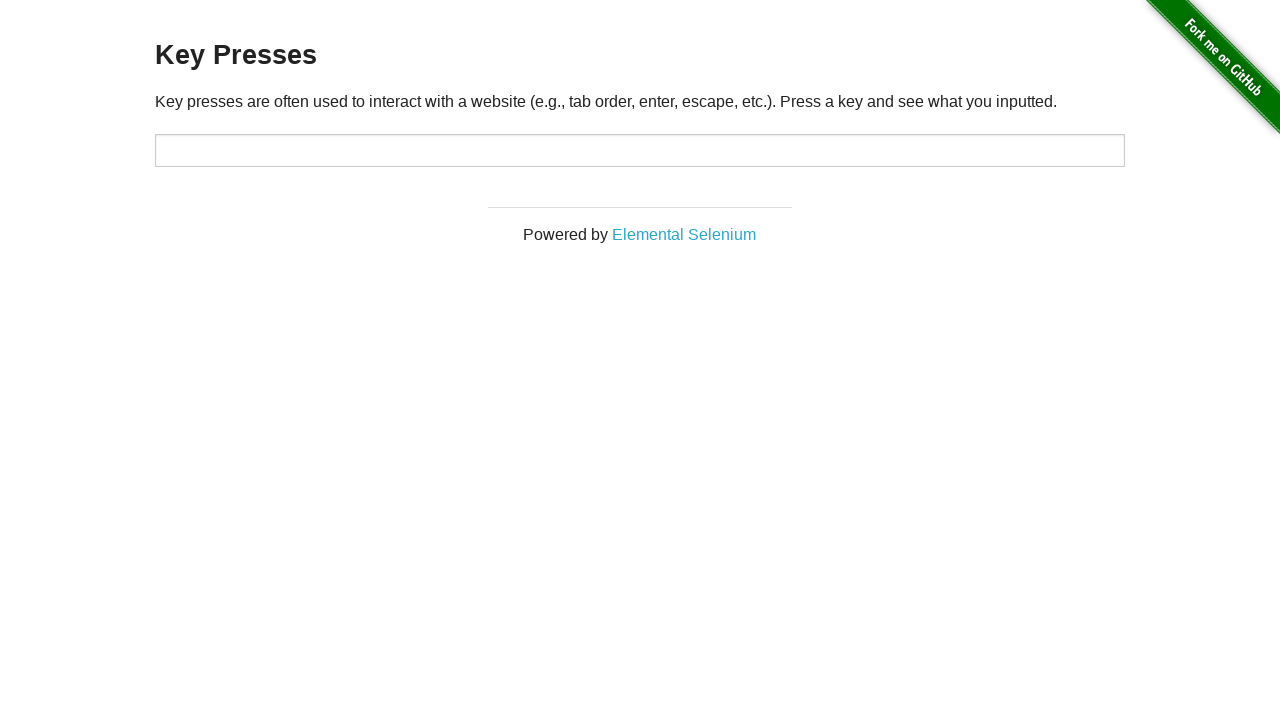

Navigated back to homepage
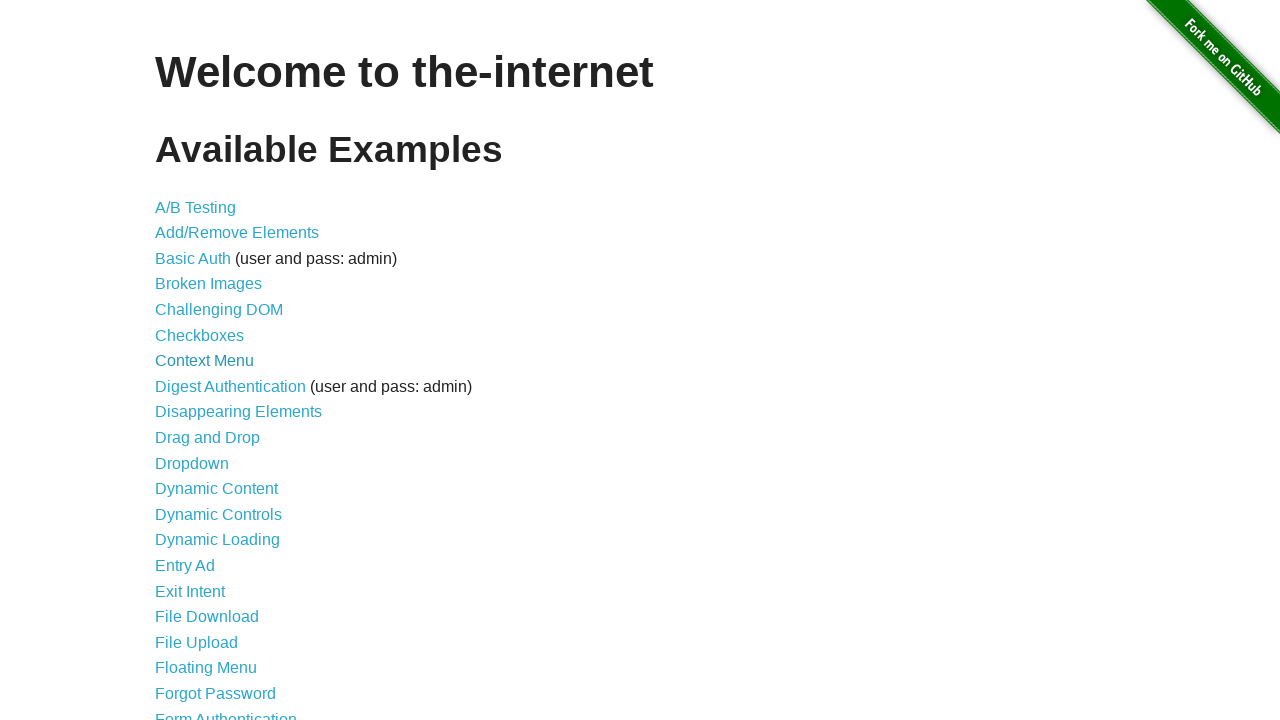

Clicked on link: Large & Deep DOM at (225, 361) on internal:text="Large & Deep DOM"s
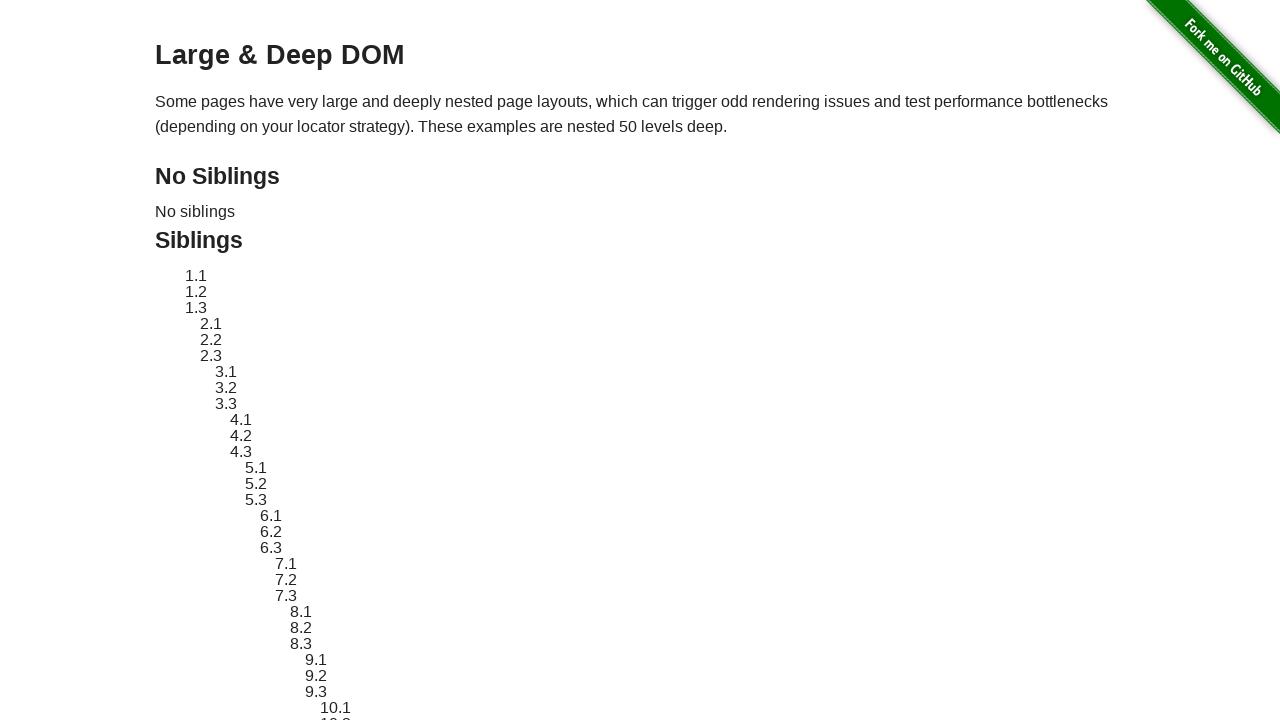

Page loaded successfully after clicking Large & Deep DOM
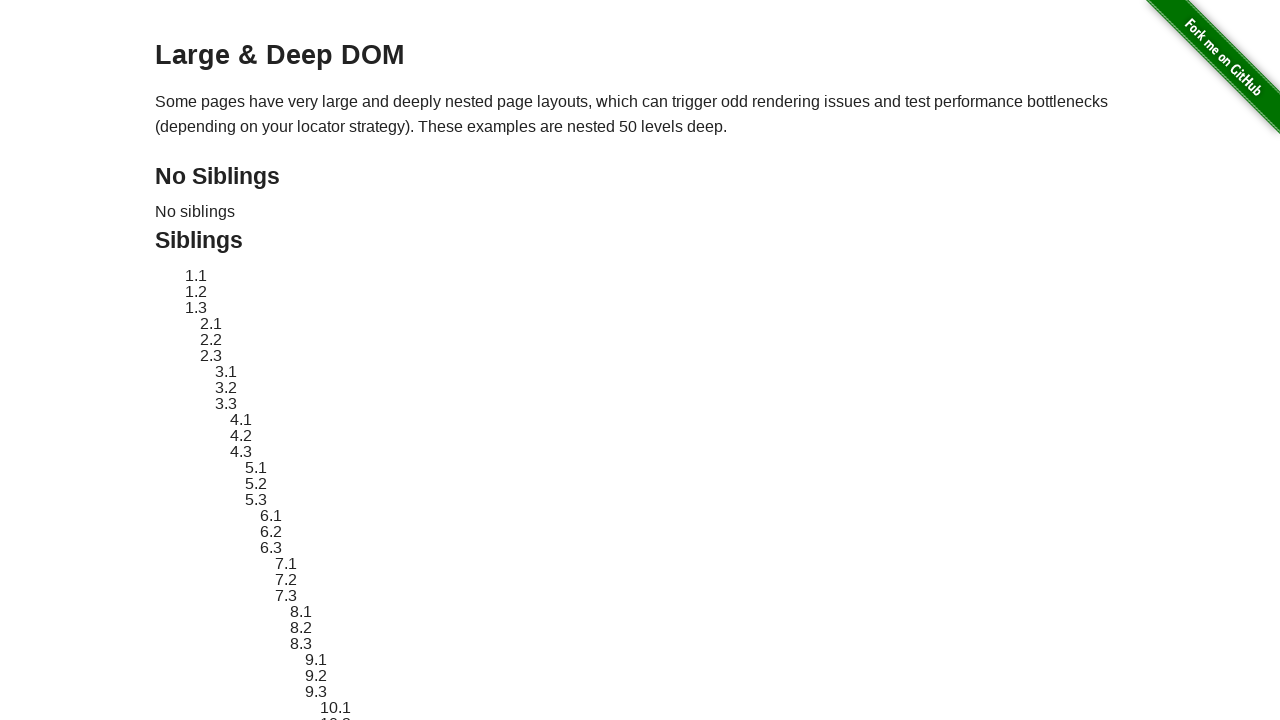

Navigated back to homepage
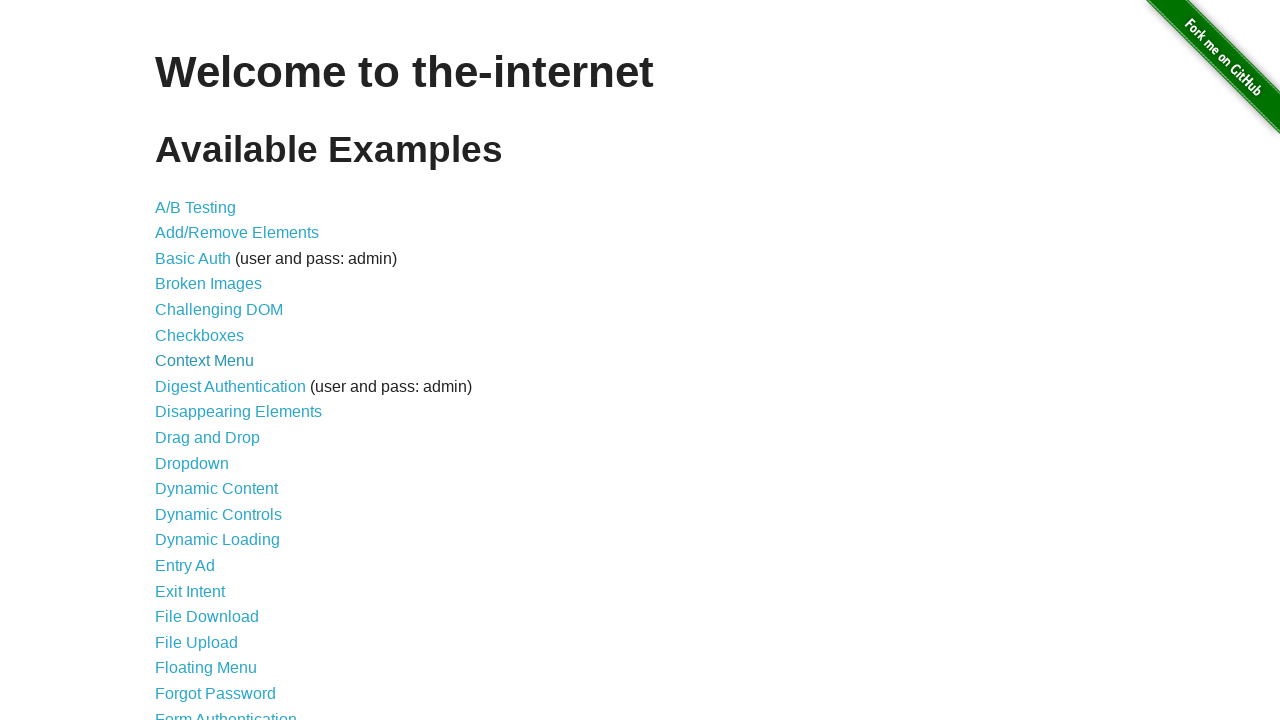

Clicked on link: Multiple Windows at (218, 369) on internal:text="Multiple Windows"s
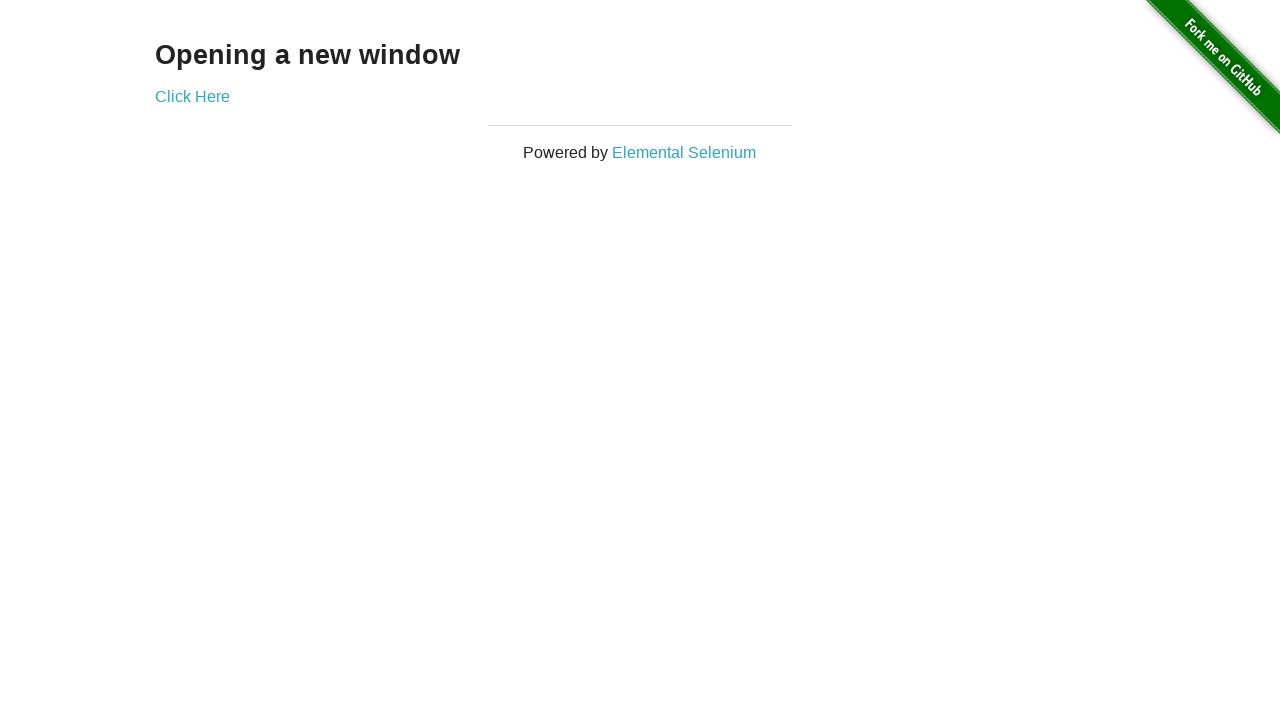

Page loaded successfully after clicking Multiple Windows
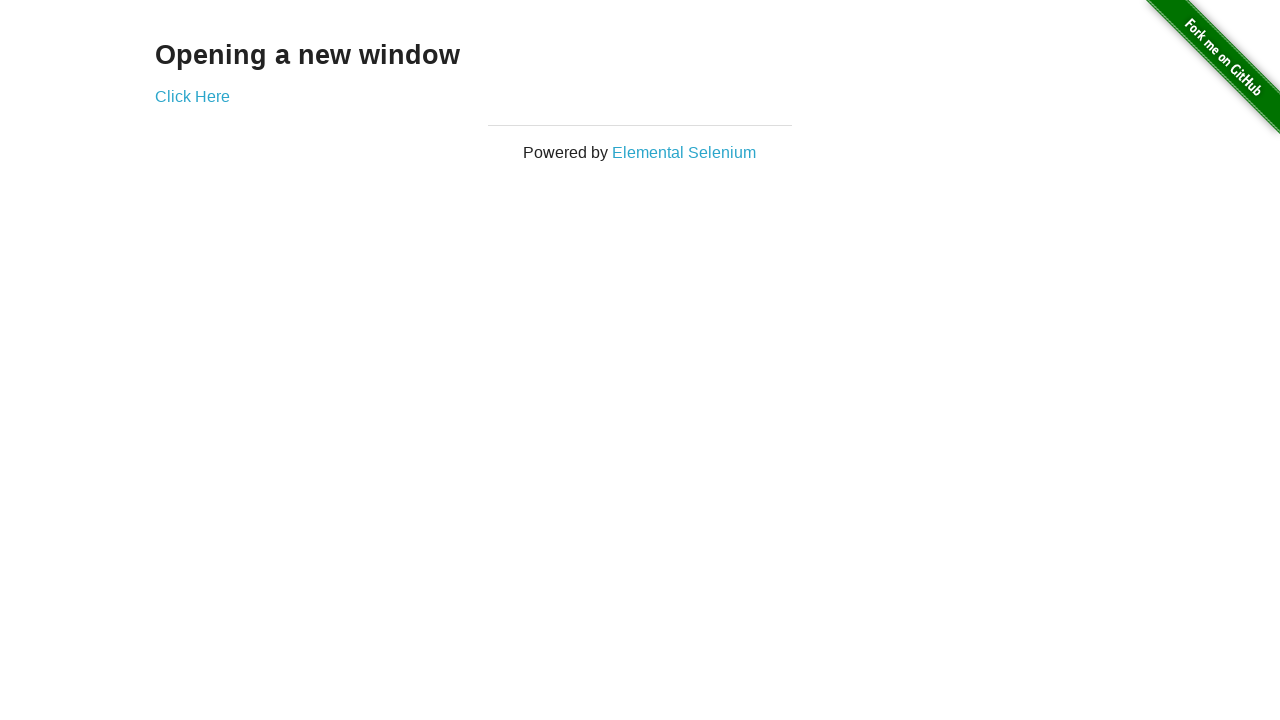

Navigated back to homepage
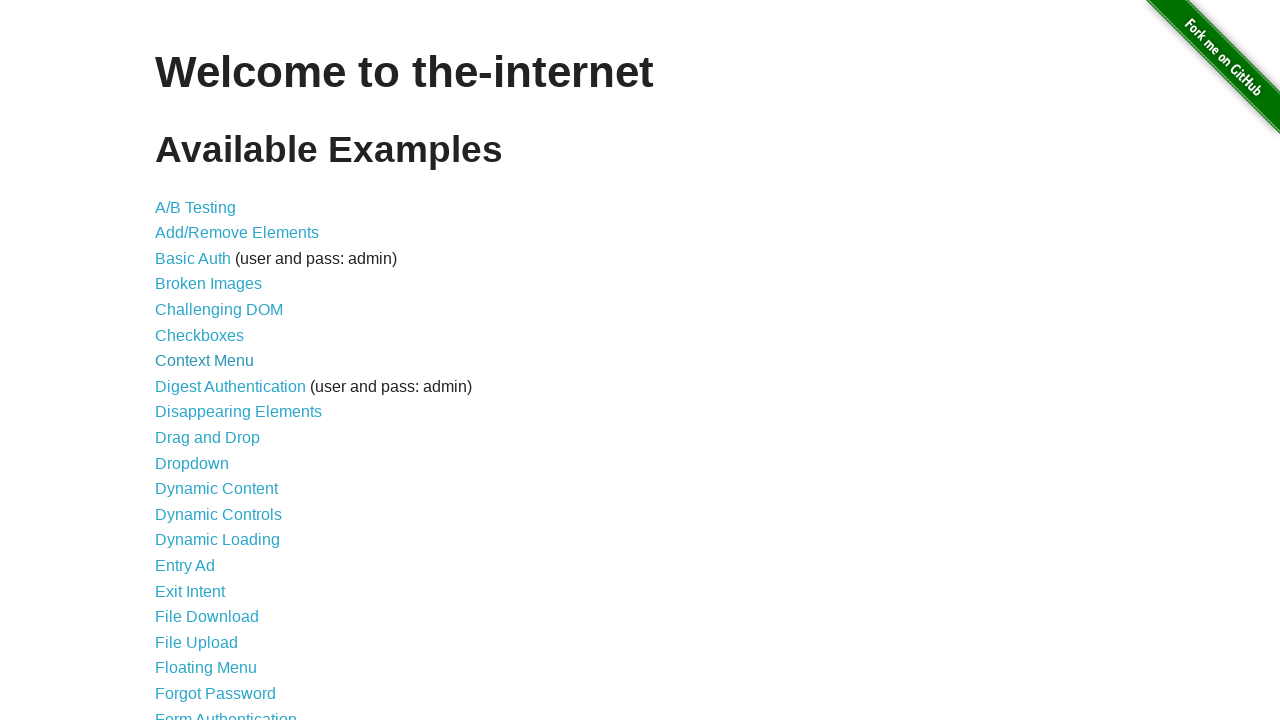

Clicked on link: Nested Frames at (210, 395) on internal:text="Nested Frames"s
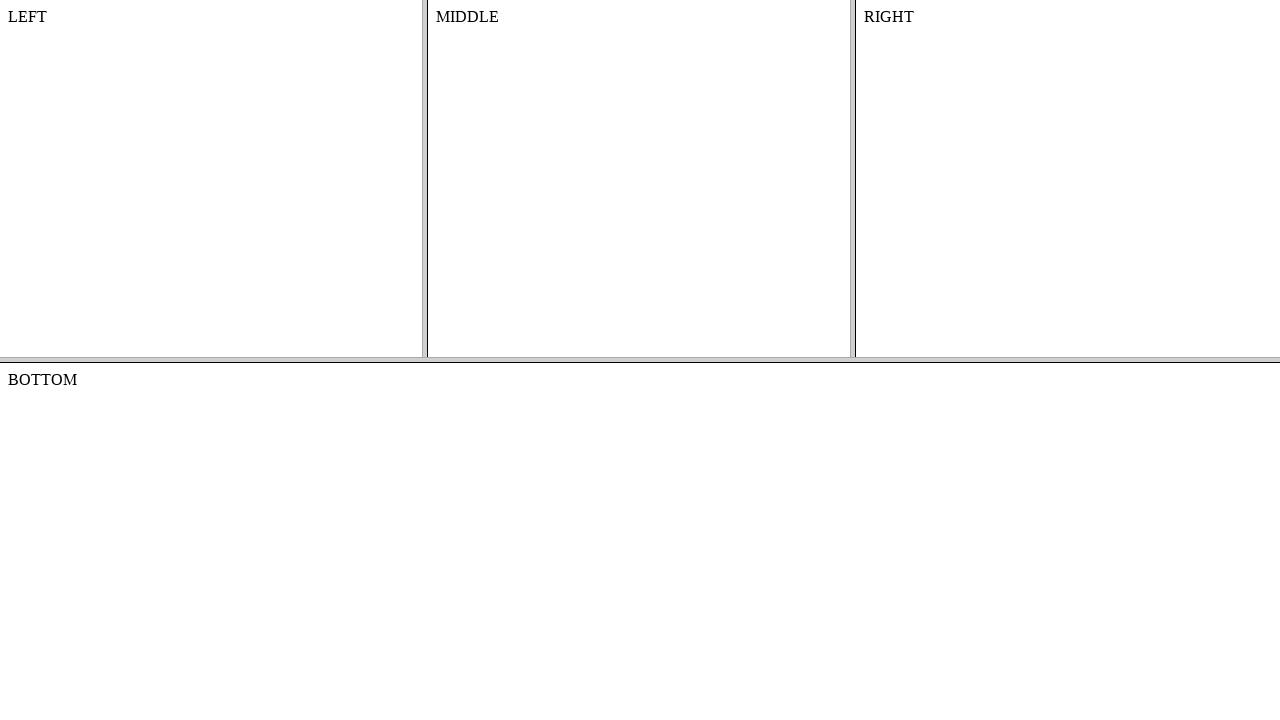

Page loaded successfully after clicking Nested Frames
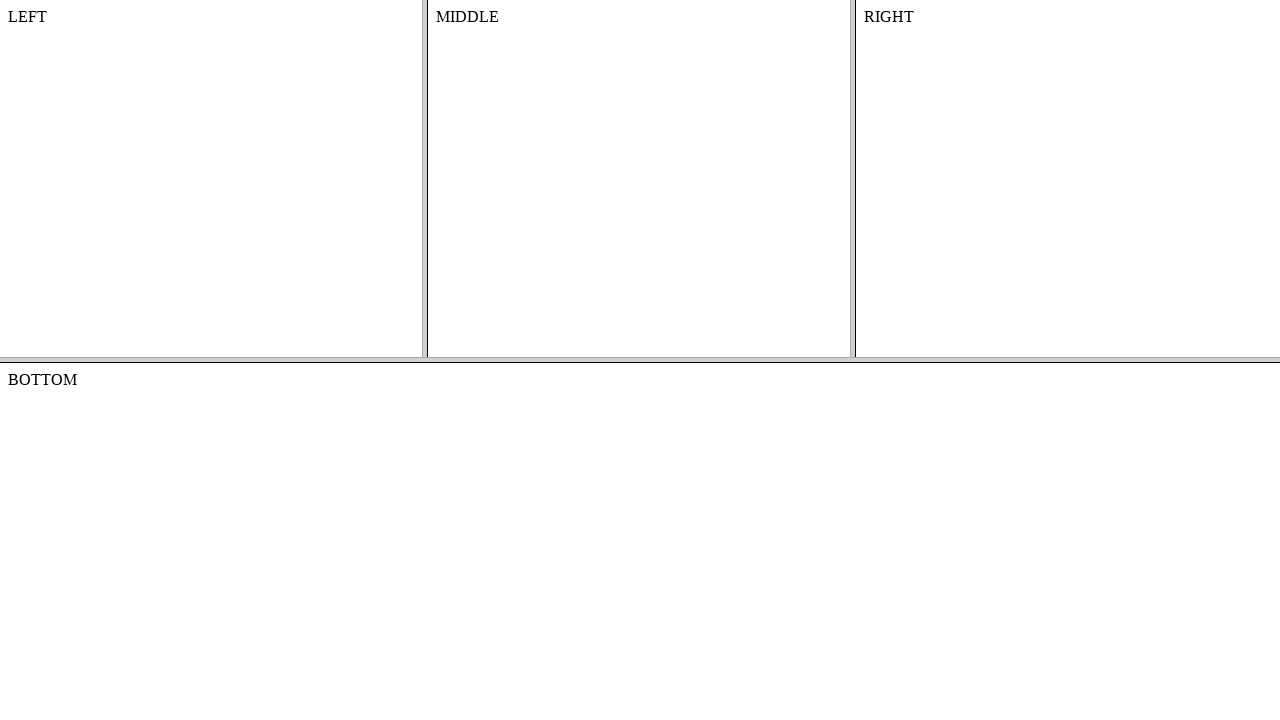

Navigated back to homepage
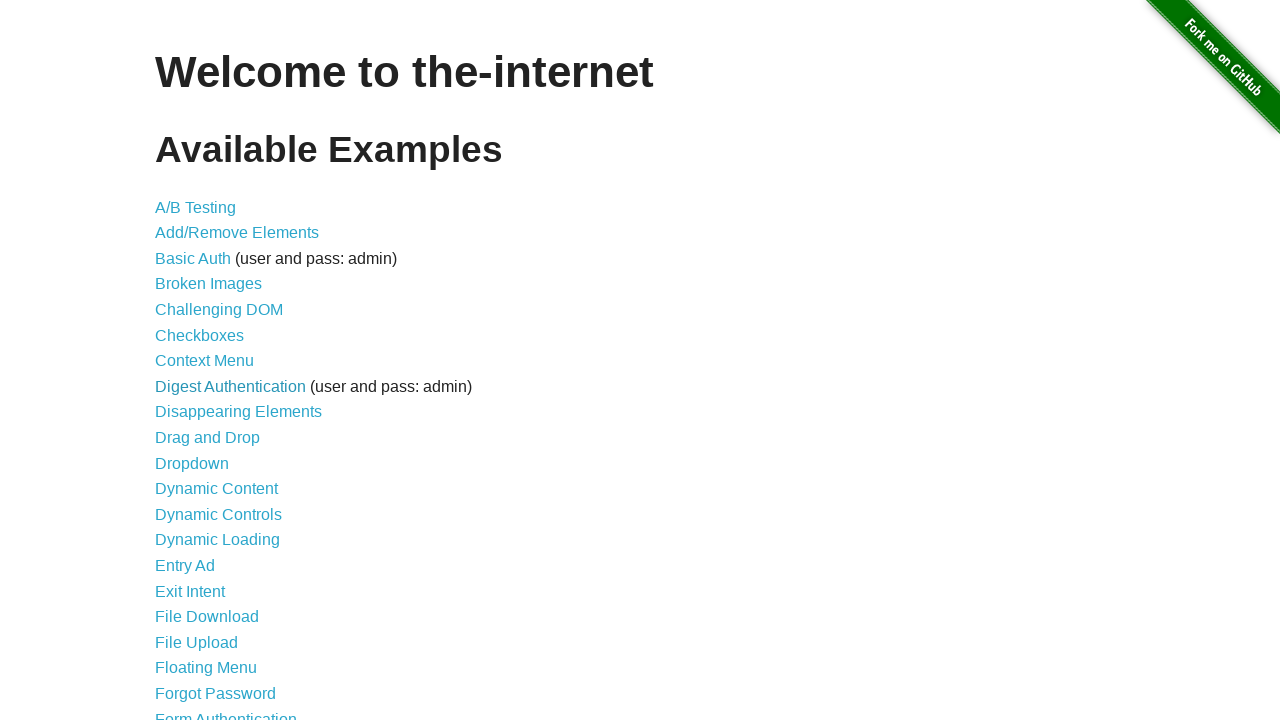

Clicked on link: Notification Messages at (234, 420) on internal:text="Notification Messages"s
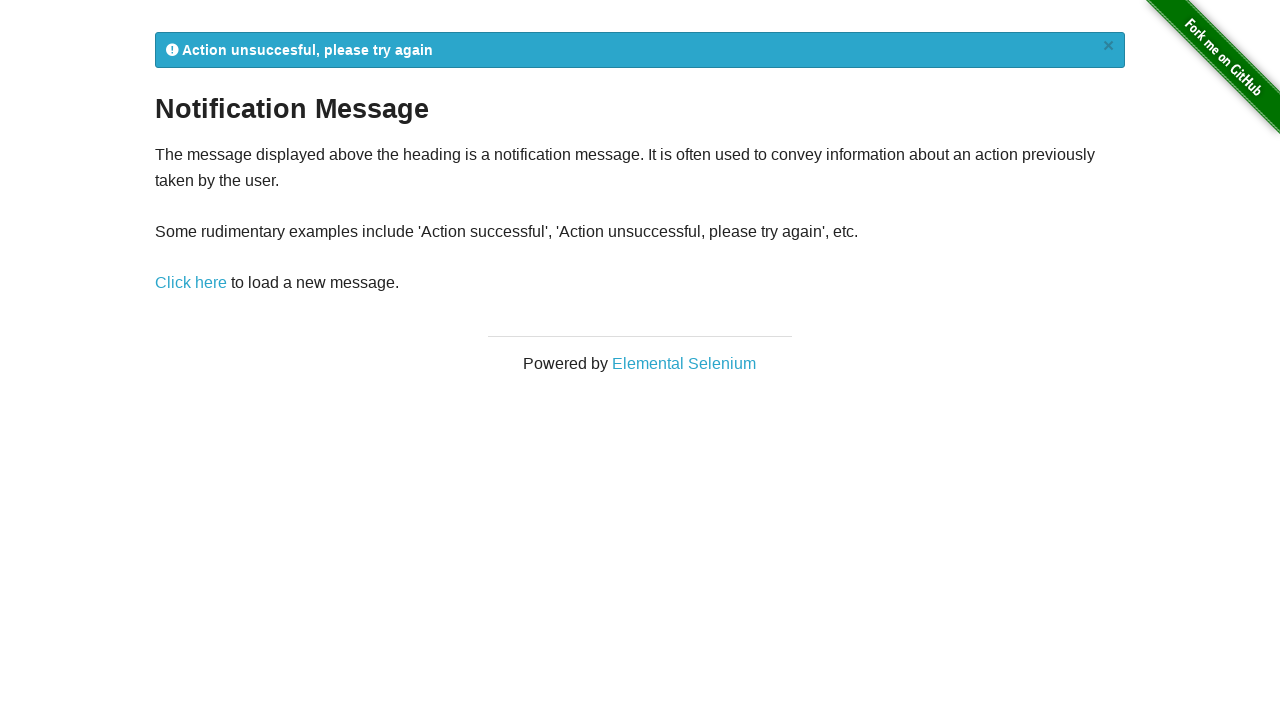

Page loaded successfully after clicking Notification Messages
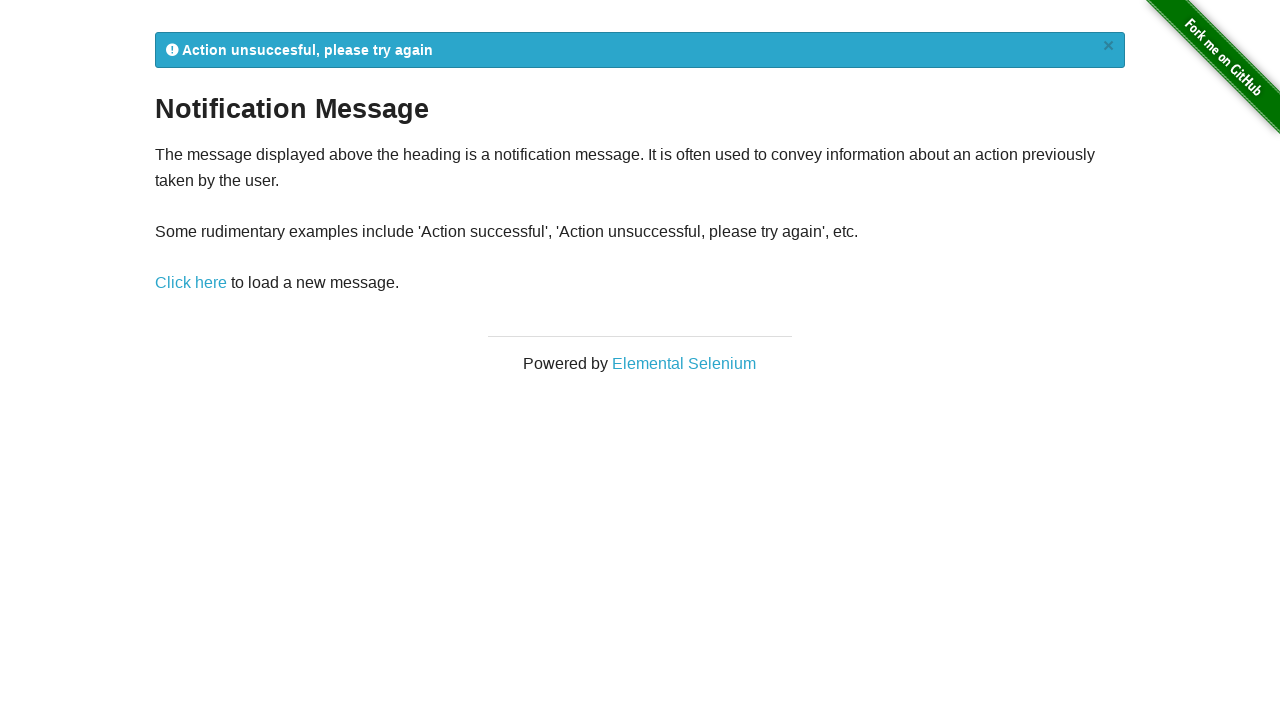

Navigated back to homepage
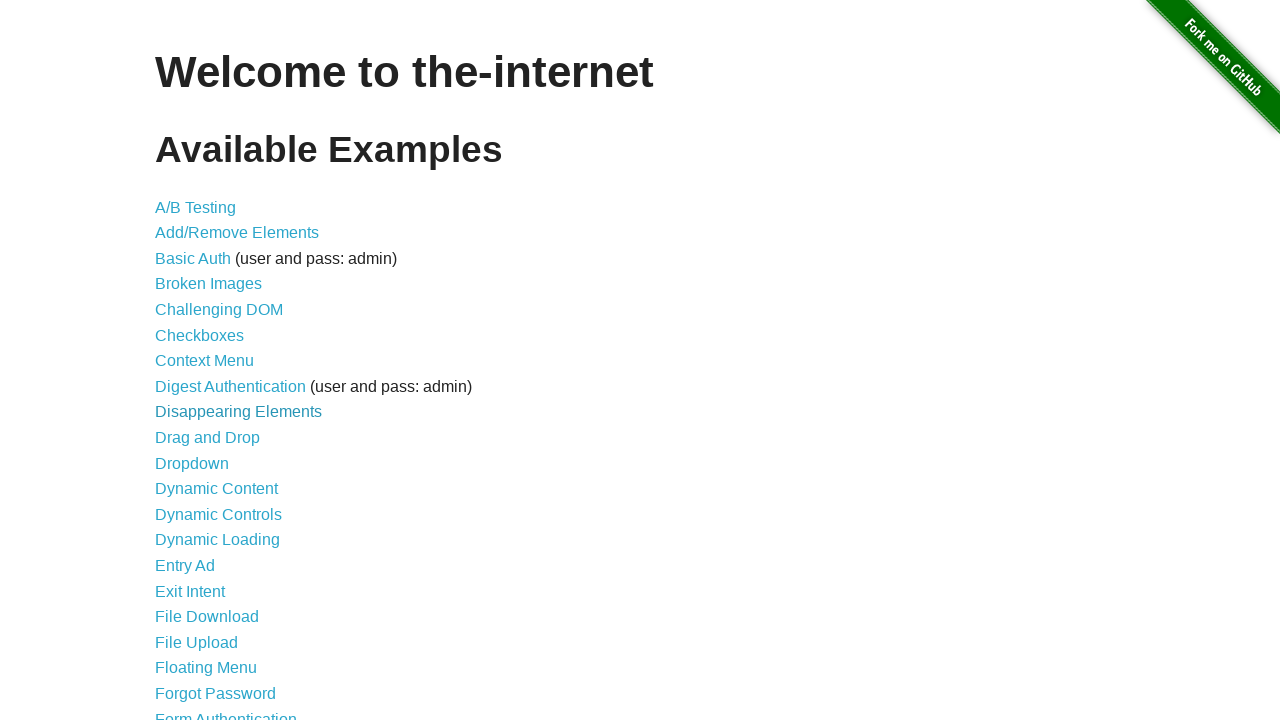

Clicked on link: Redirect Link at (202, 446) on internal:text="Redirect Link"s
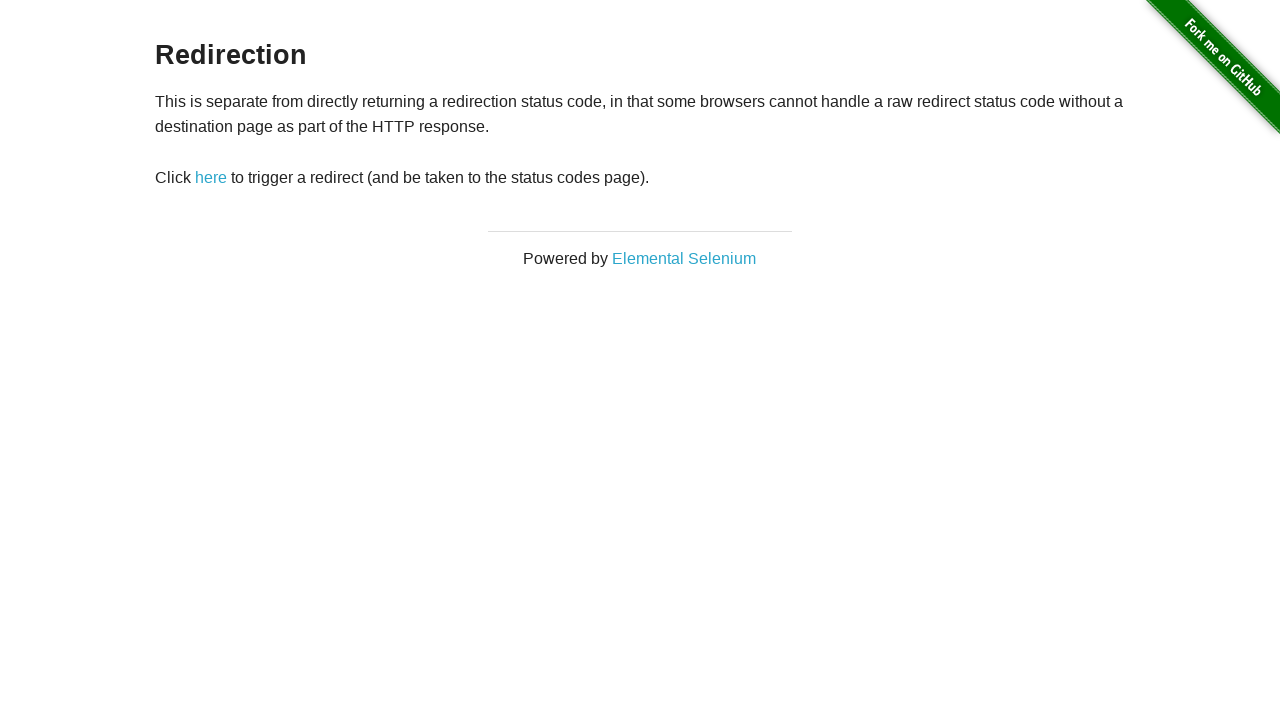

Page loaded successfully after clicking Redirect Link
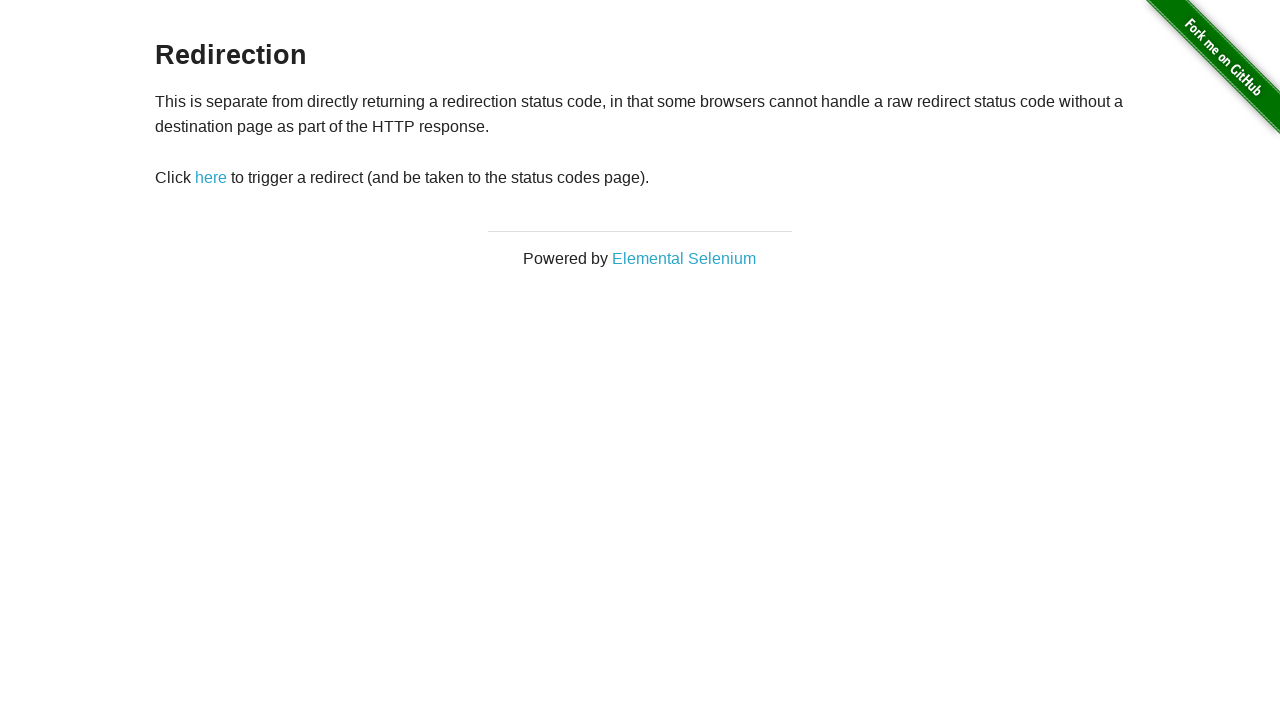

Navigated back to homepage
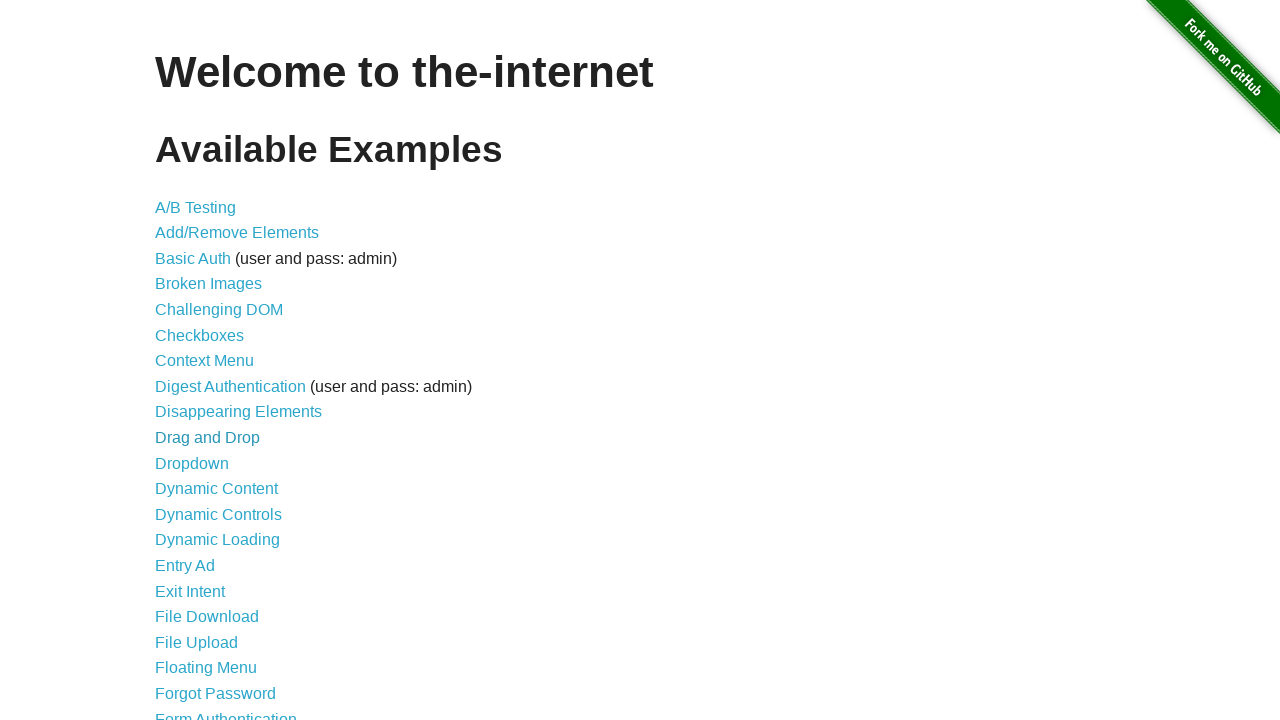

Clicked on link: Secure File Download at (234, 472) on internal:text="Secure File Download"s
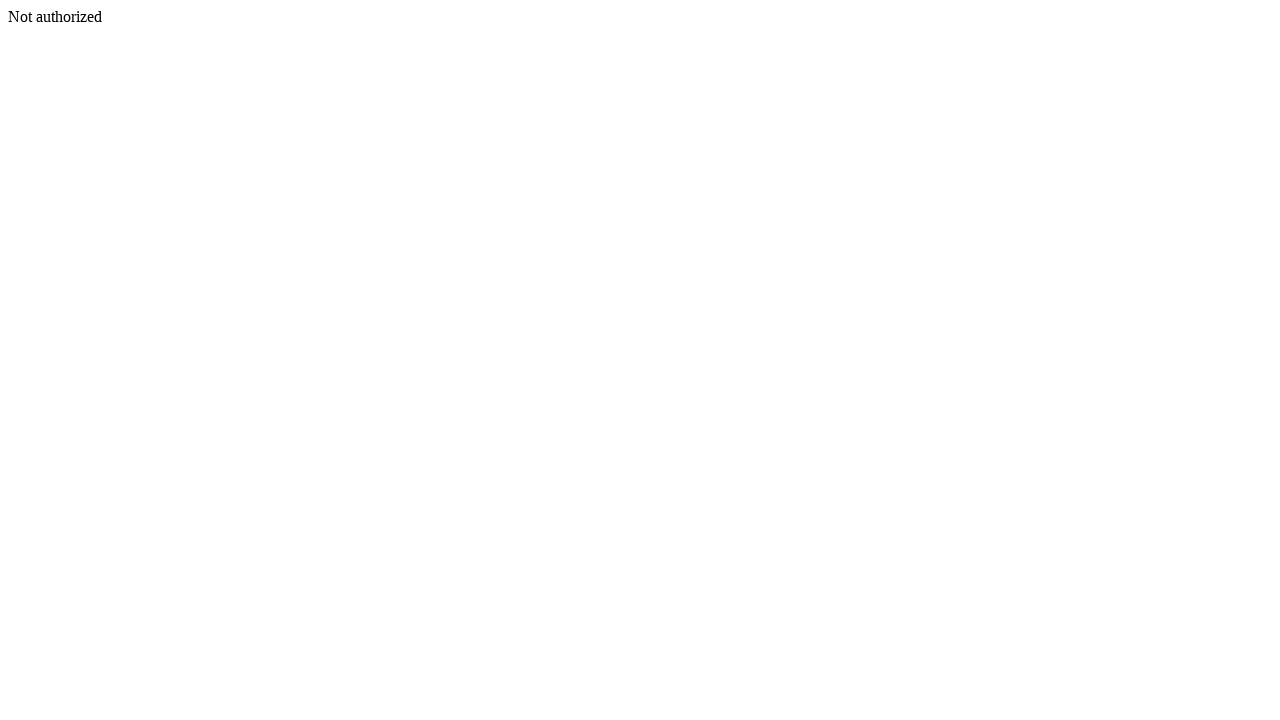

Page loaded successfully after clicking Secure File Download
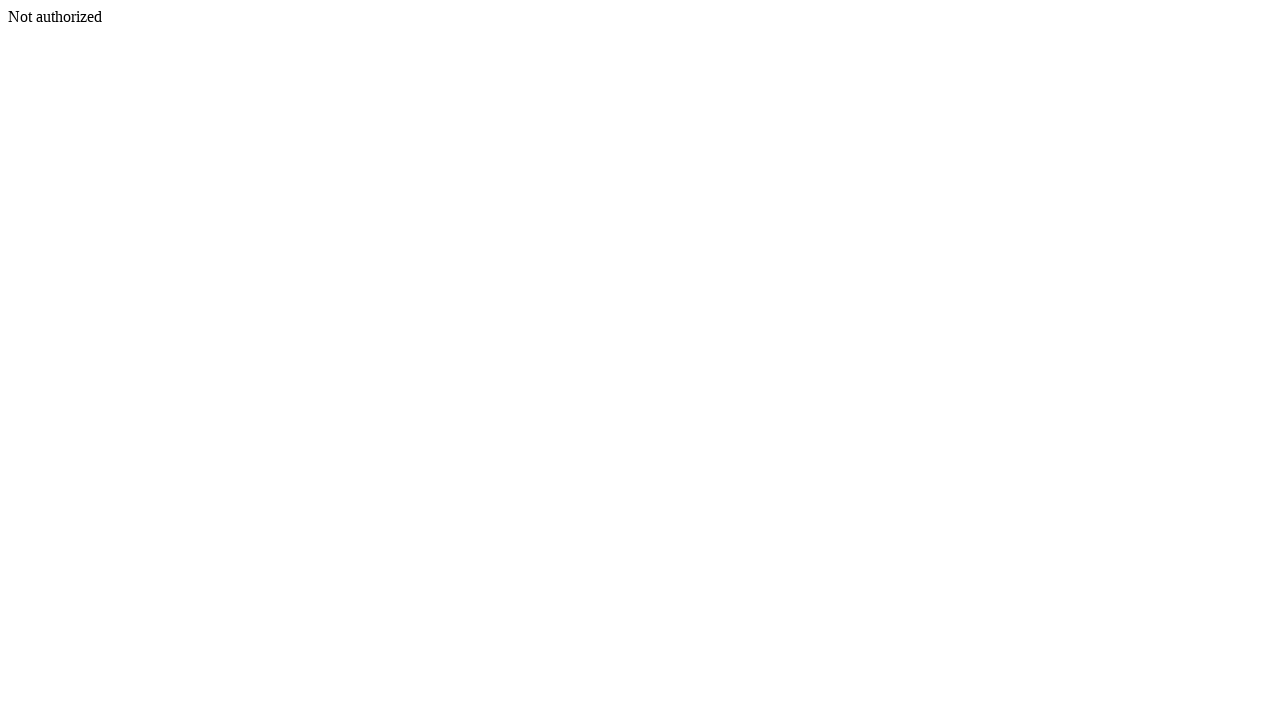

Navigated back to homepage
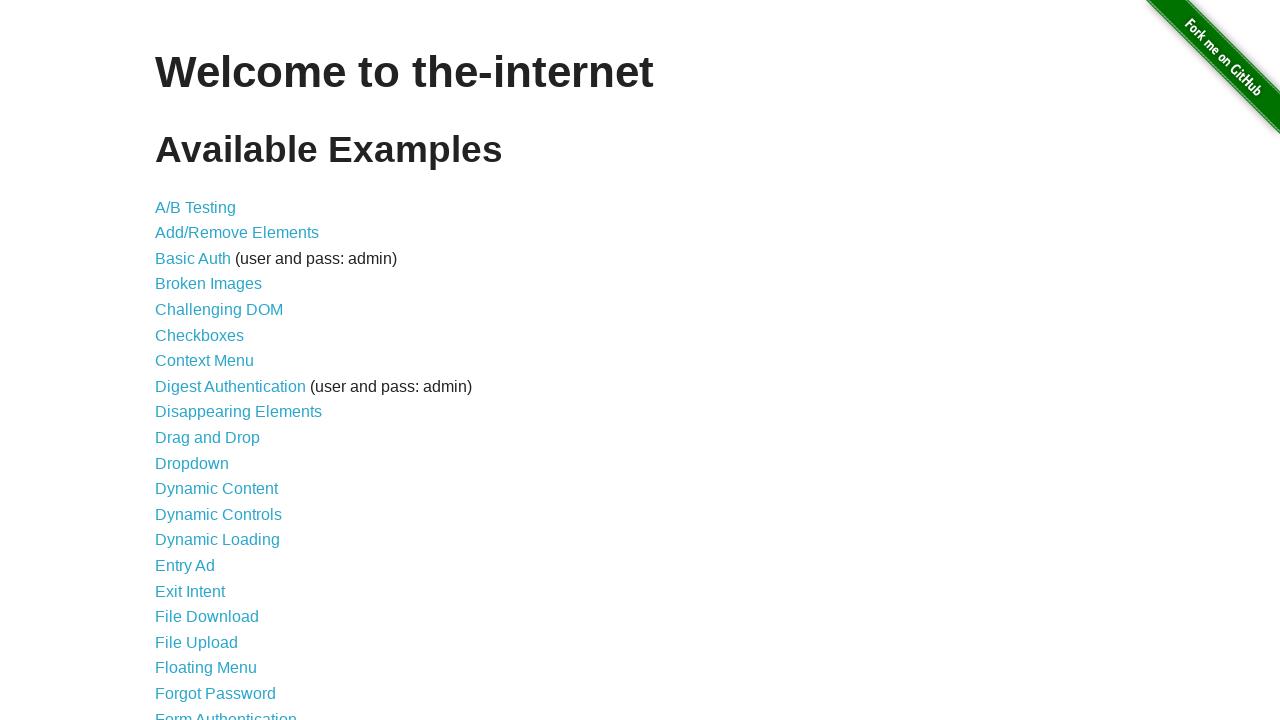

Clicked on link: Shadow DOM at (205, 497) on internal:text="Shadow DOM"s
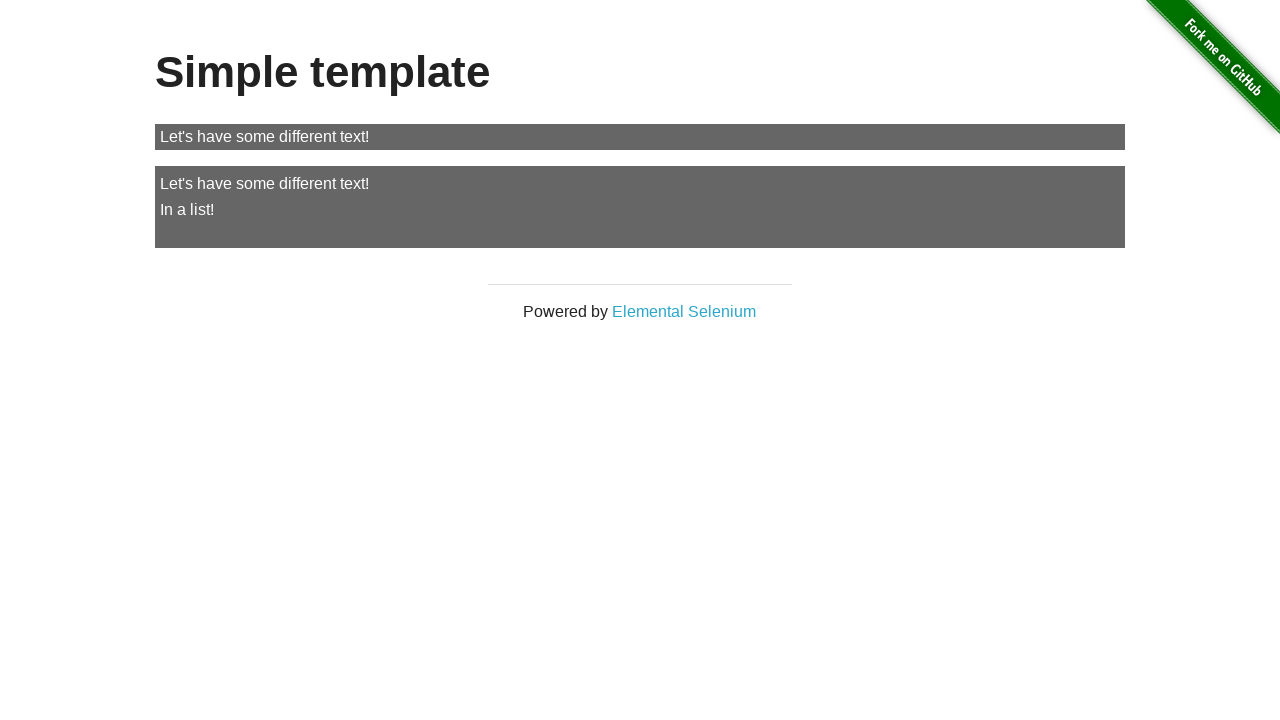

Page loaded successfully after clicking Shadow DOM
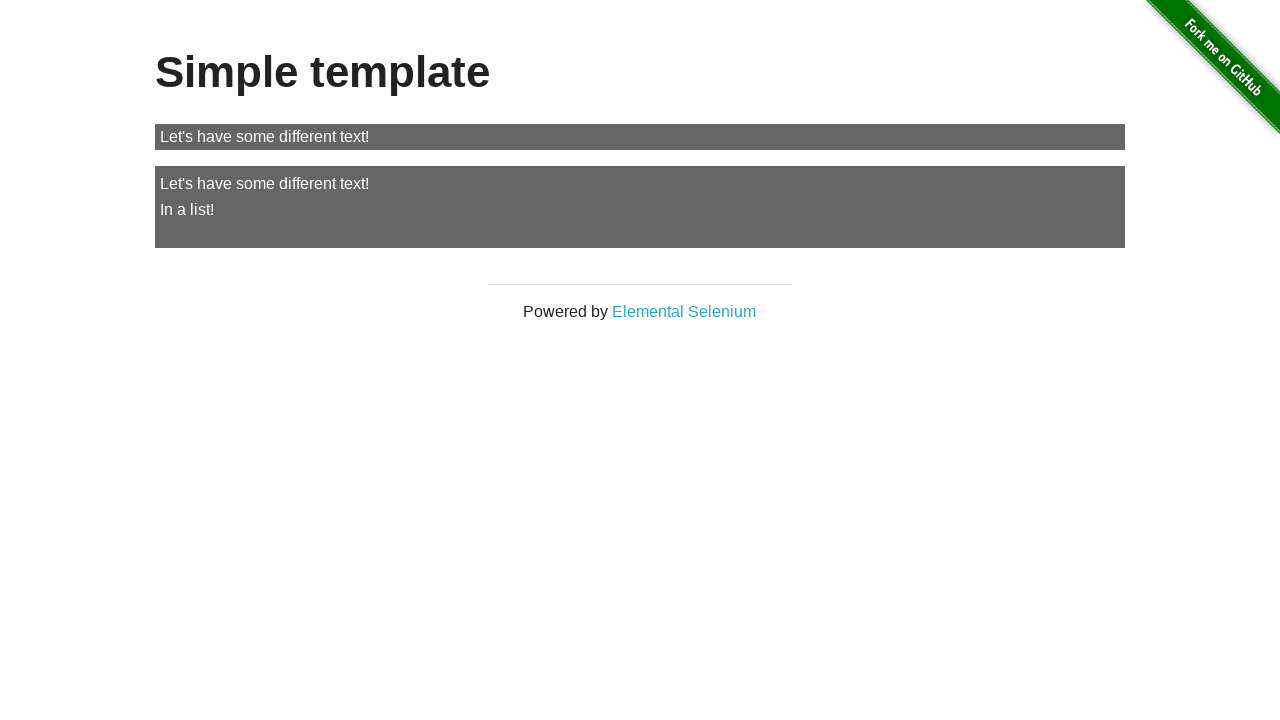

Navigated back to homepage
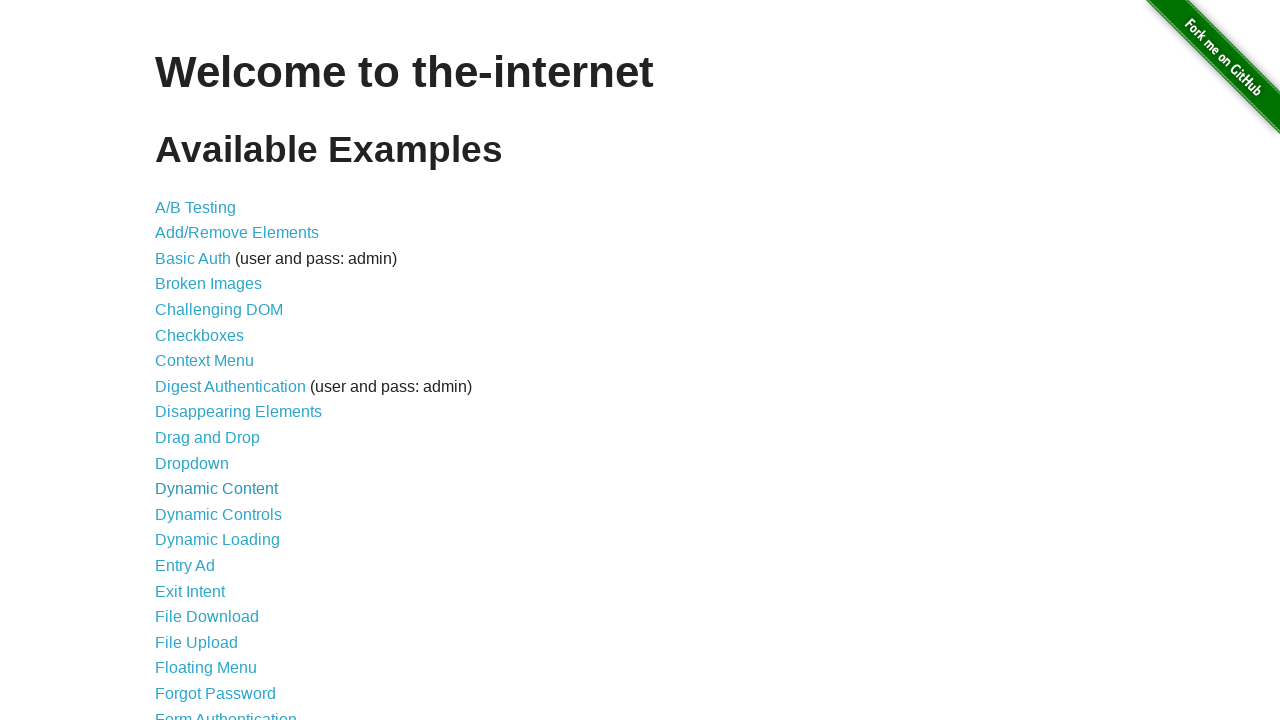

Clicked on link: Shifting Content at (212, 523) on internal:text="Shifting Content"s
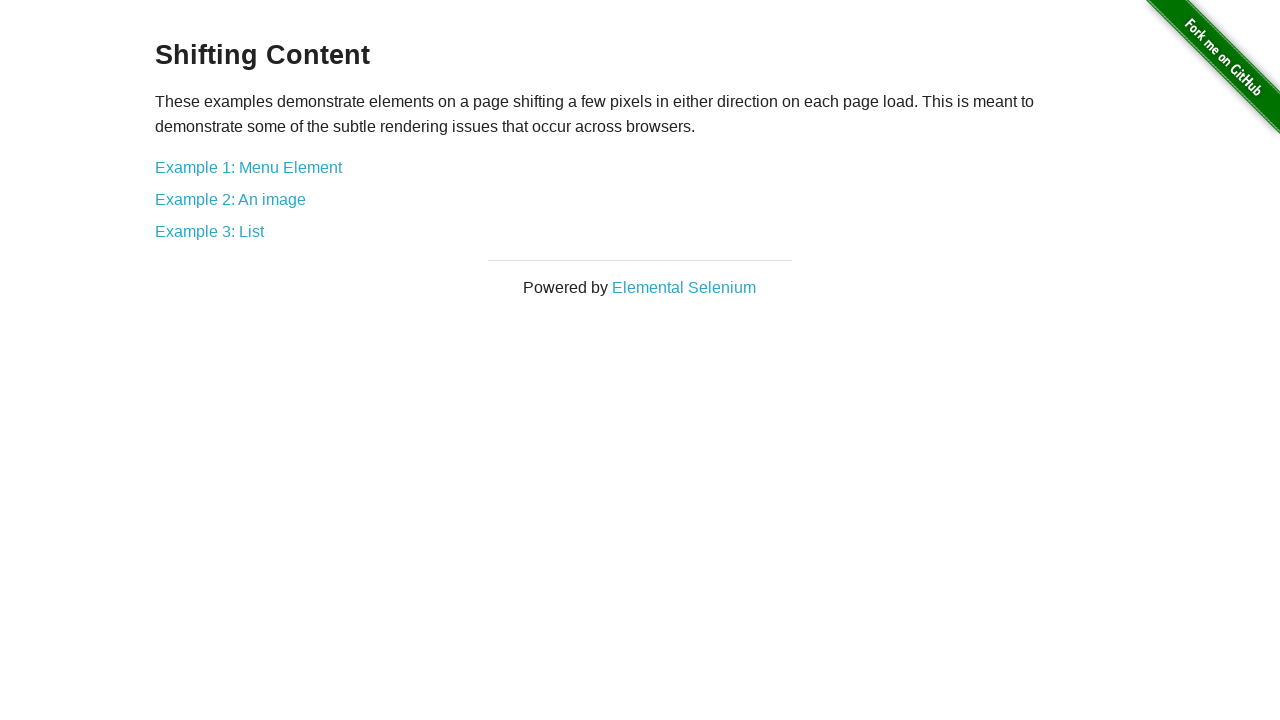

Page loaded successfully after clicking Shifting Content
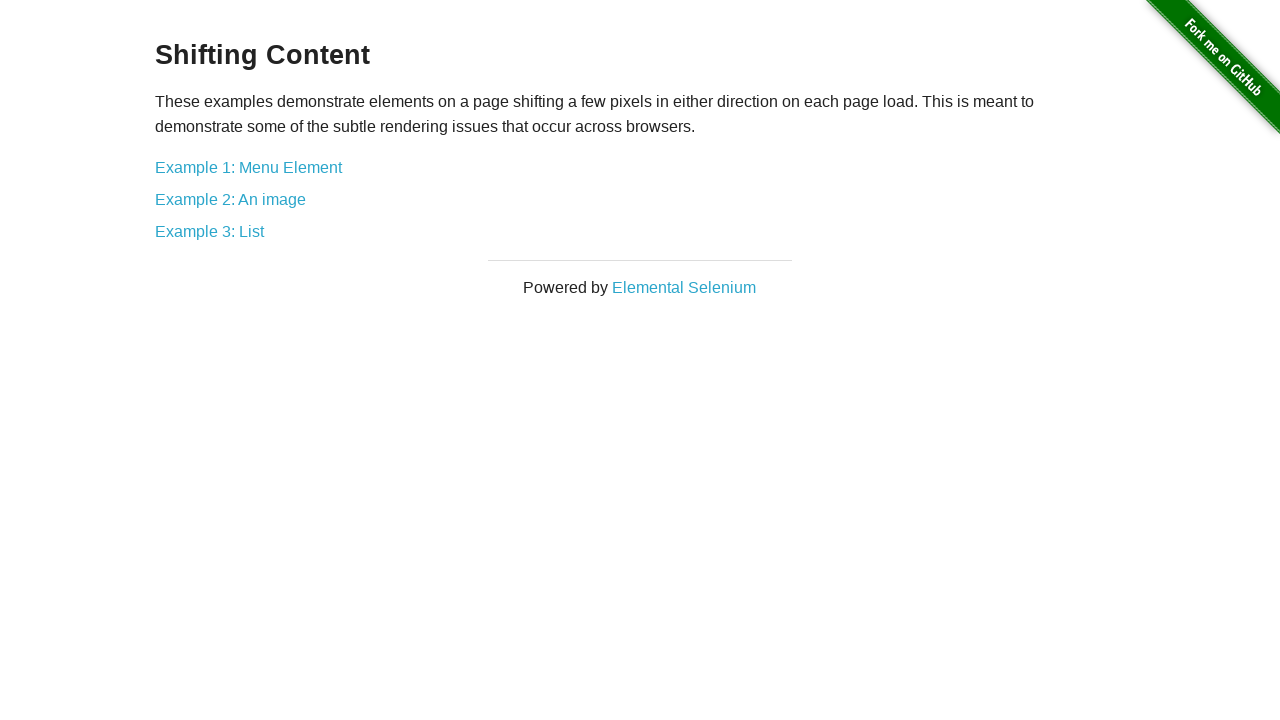

Navigated back to homepage
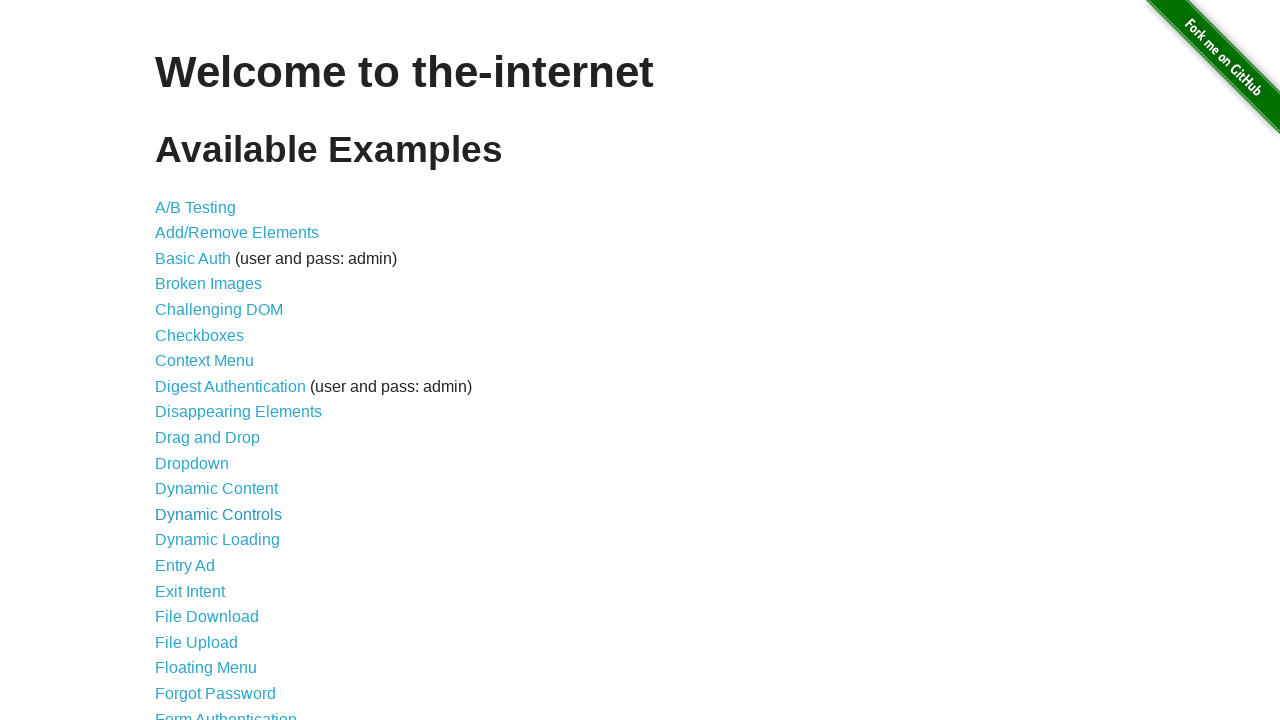

Clicked on link: Slow Resources at (214, 548) on internal:text="Slow Resources"s
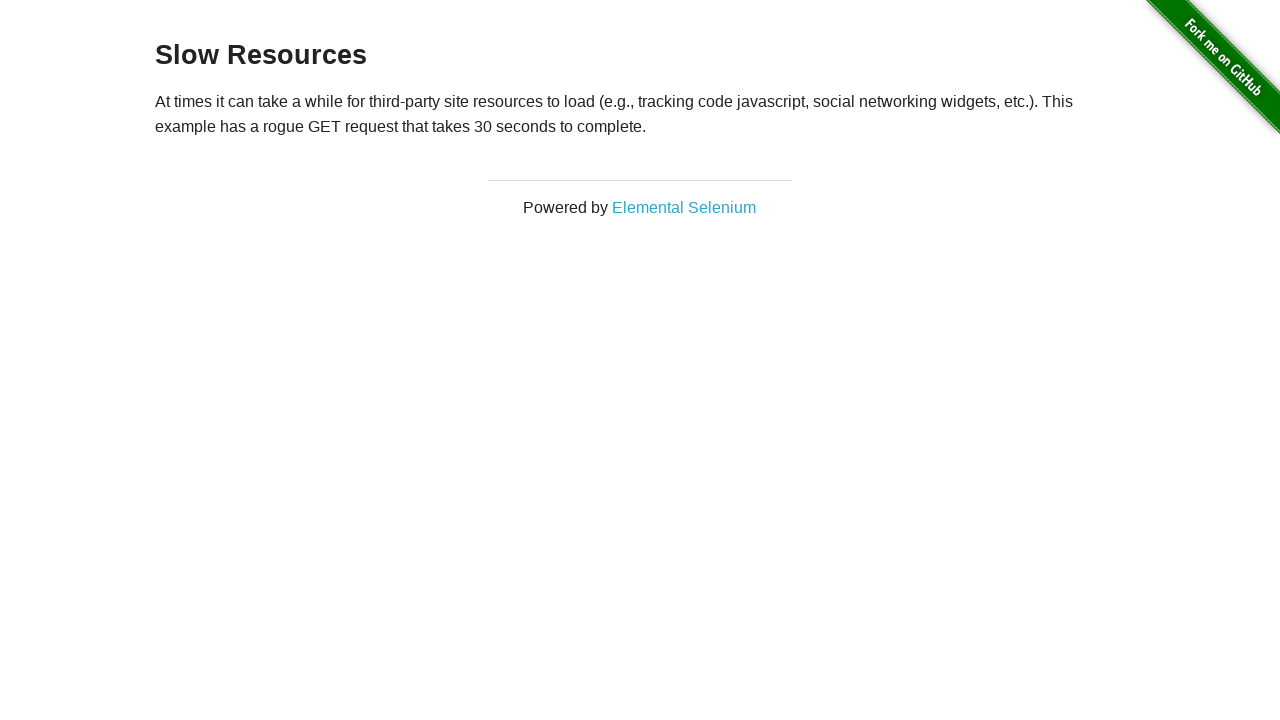

Page loaded successfully after clicking Slow Resources
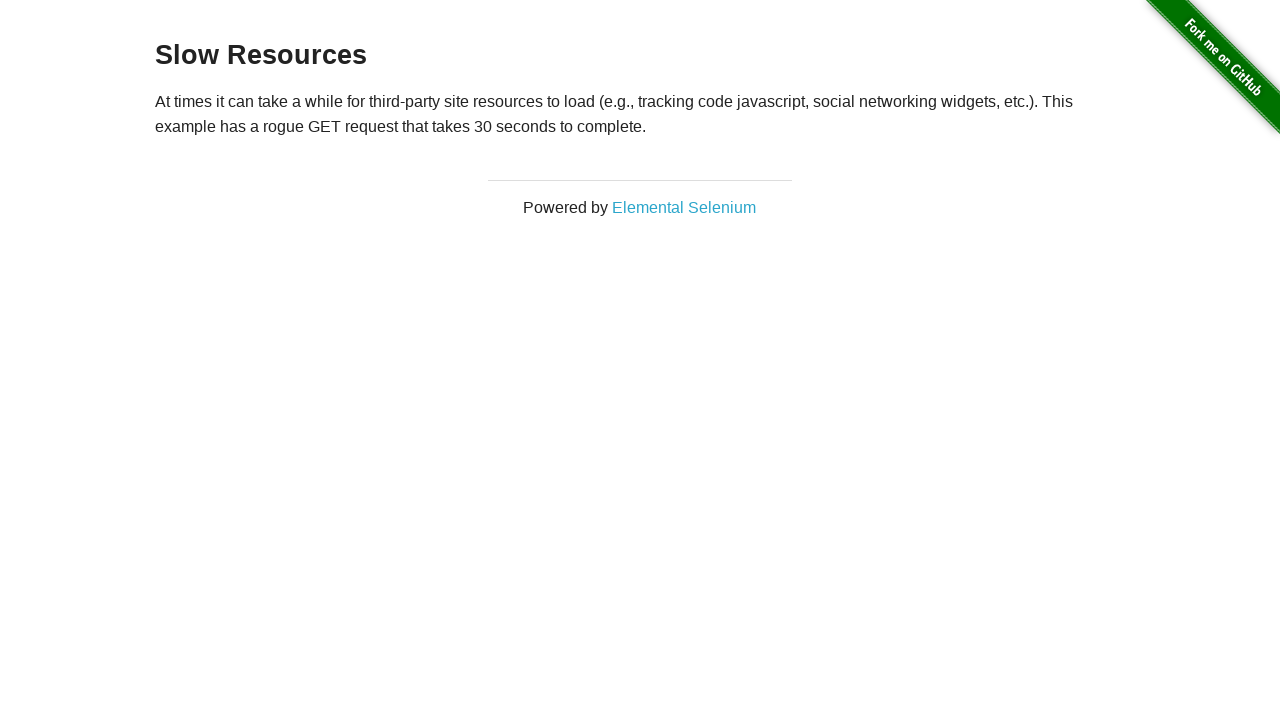

Navigated back to homepage
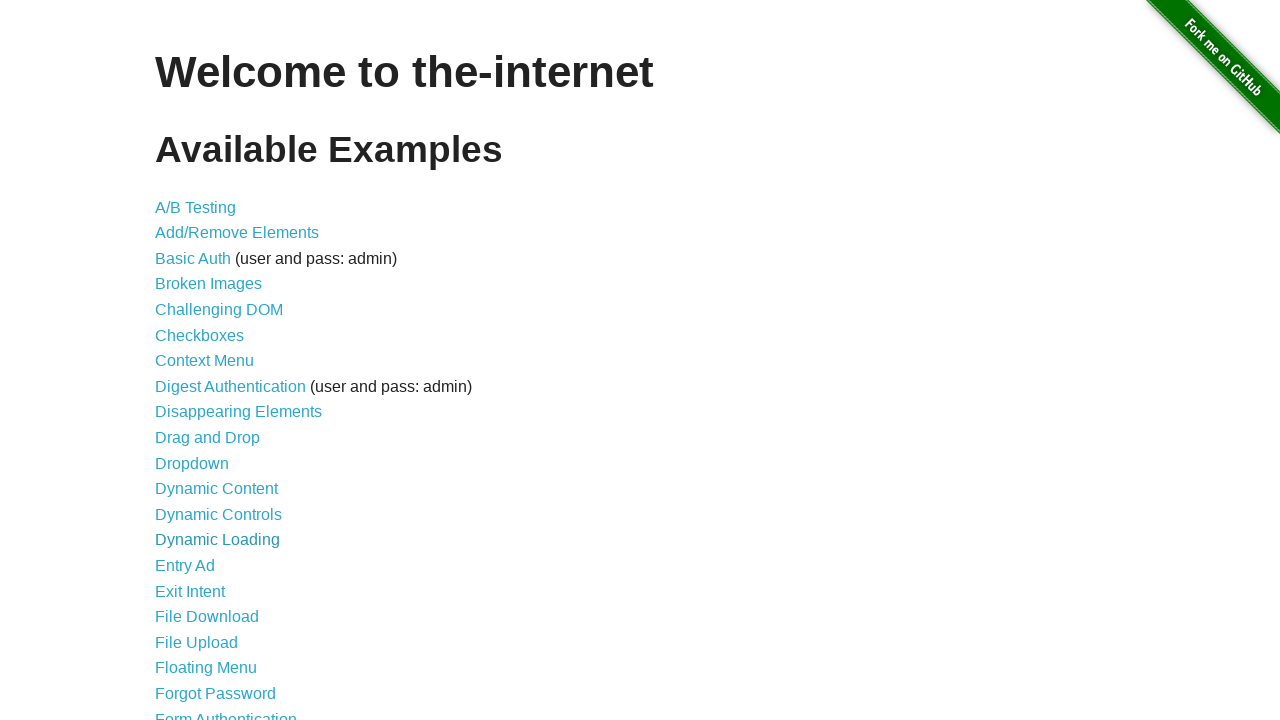

Clicked on link: Sortable Data Tables at (230, 574) on internal:text="Sortable Data Tables"s
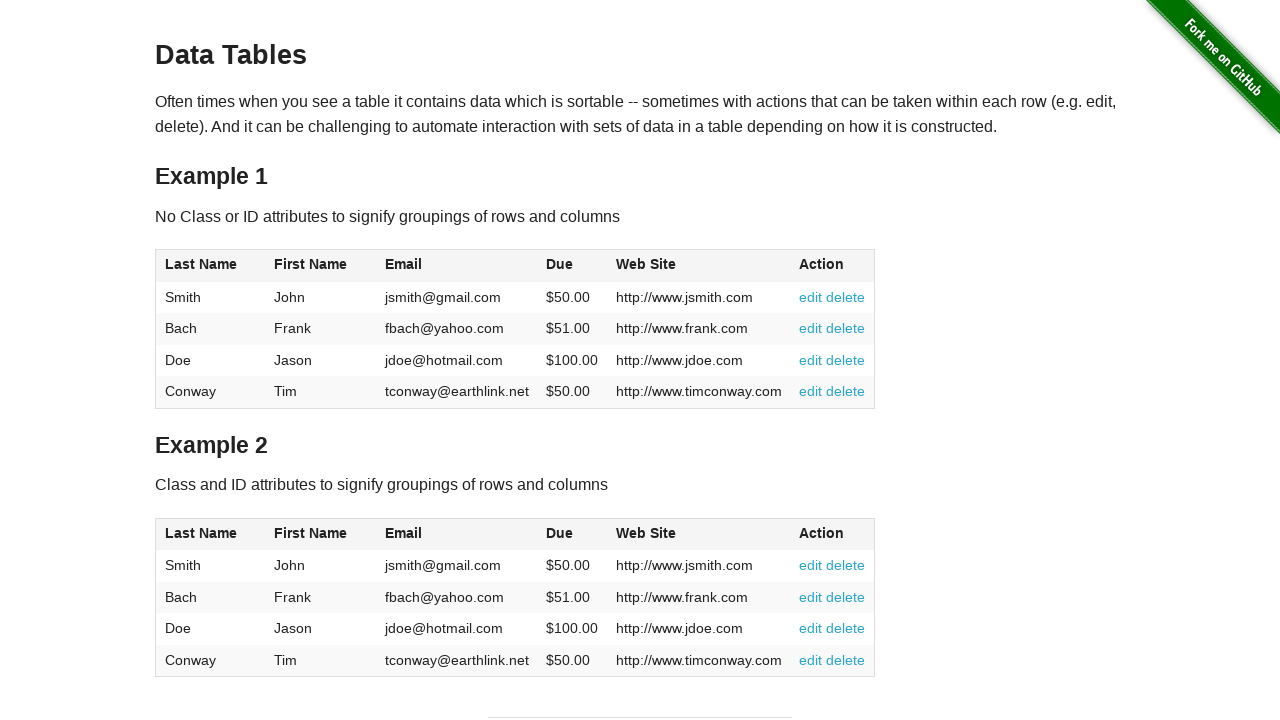

Page loaded successfully after clicking Sortable Data Tables
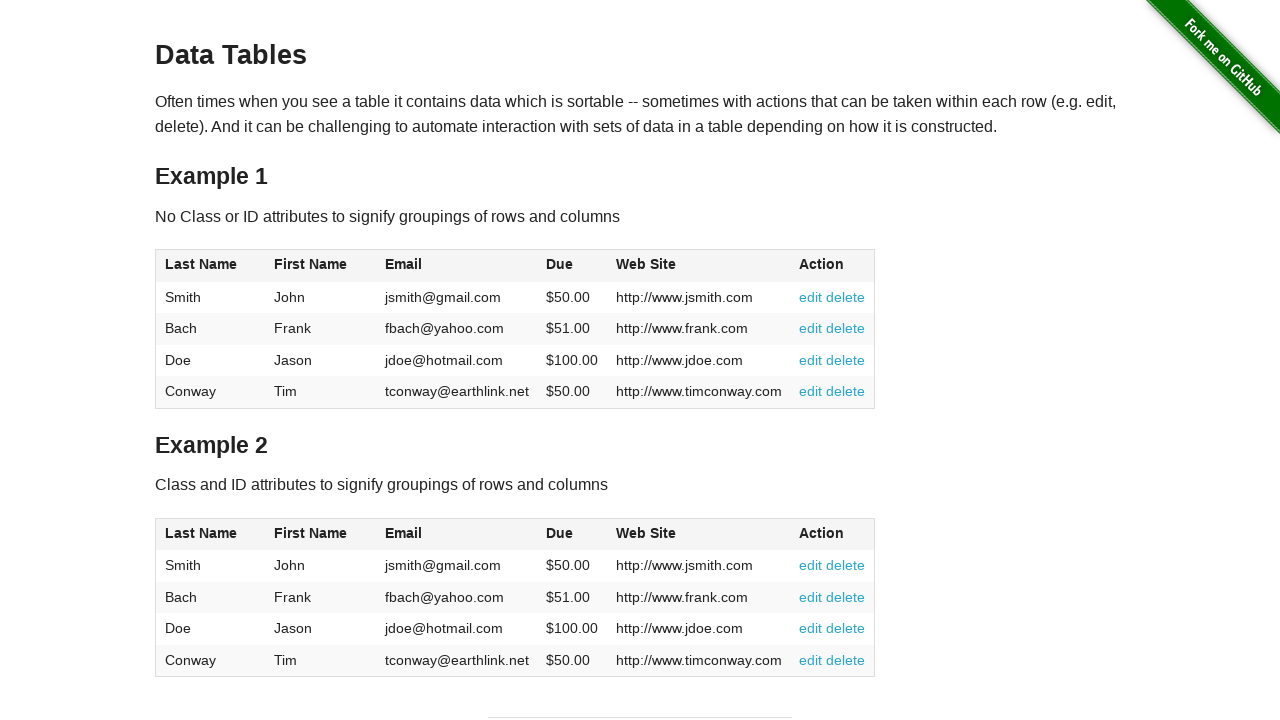

Navigated back to homepage
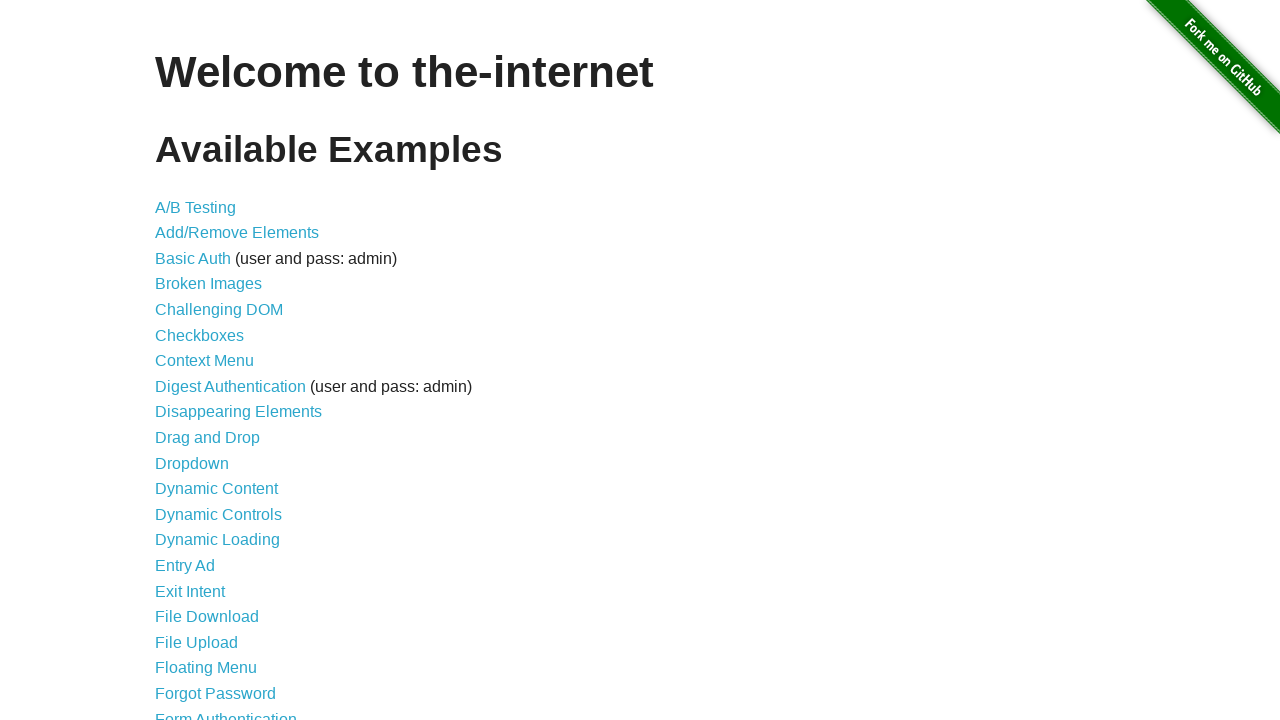

Clicked on link: Status Codes at (203, 600) on internal:text="Status Codes"s
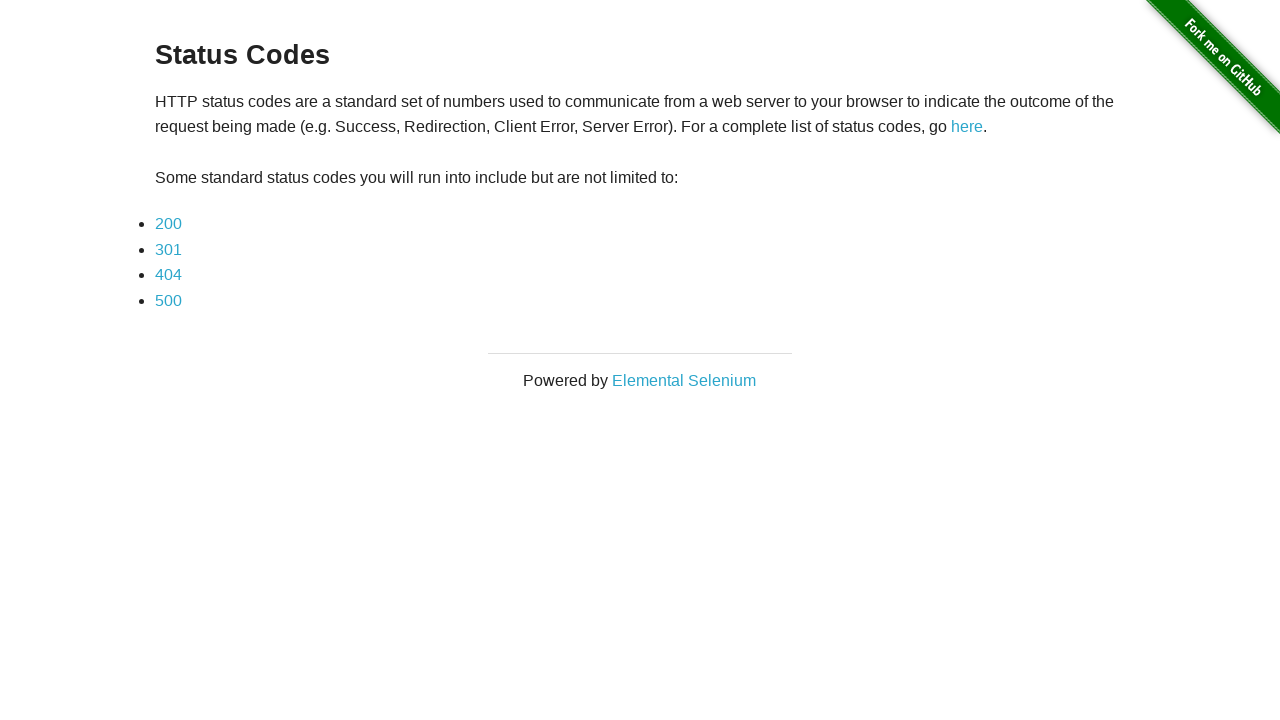

Page loaded successfully after clicking Status Codes
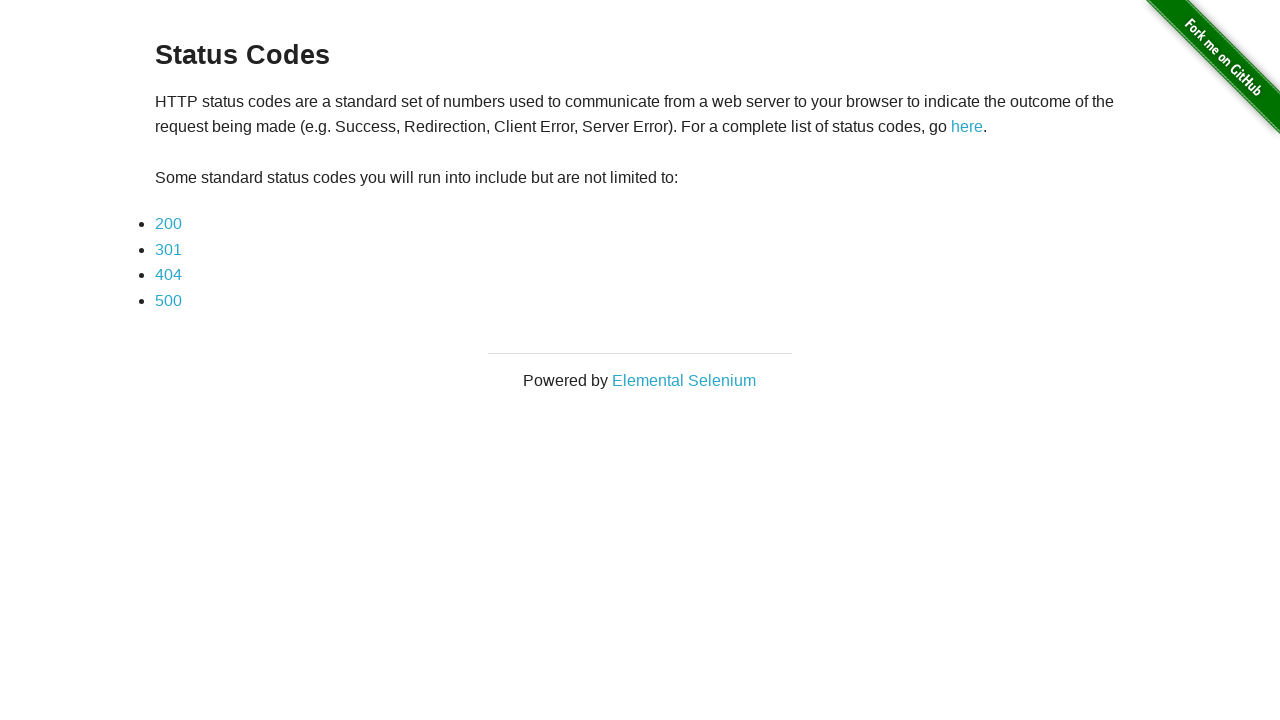

Navigated back to homepage
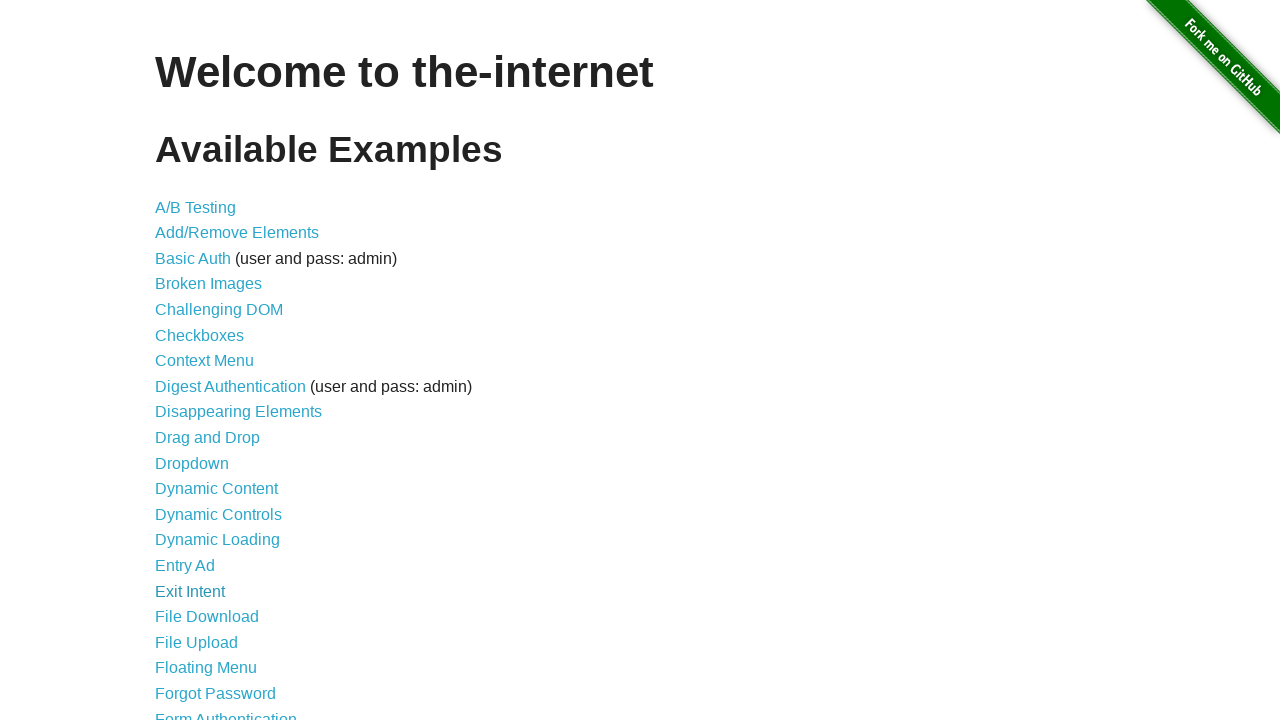

Clicked on link: Typos at (176, 625) on internal:text="Typos"s
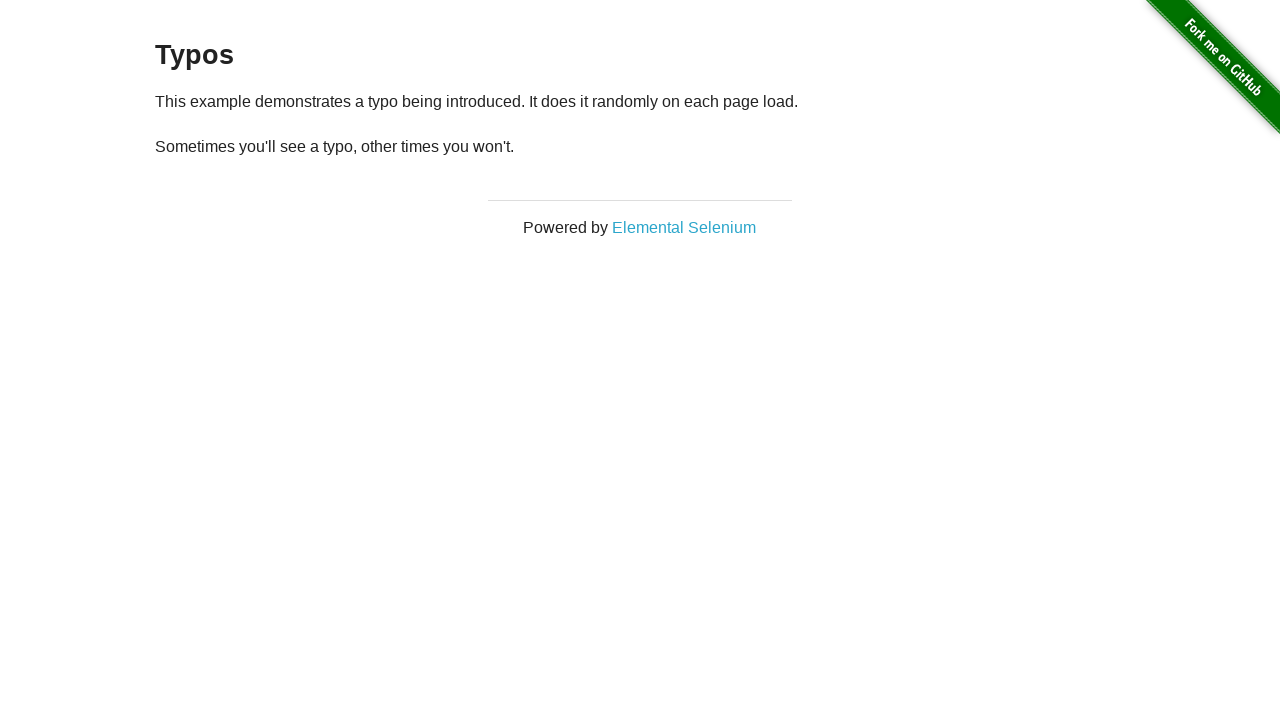

Page loaded successfully after clicking Typos
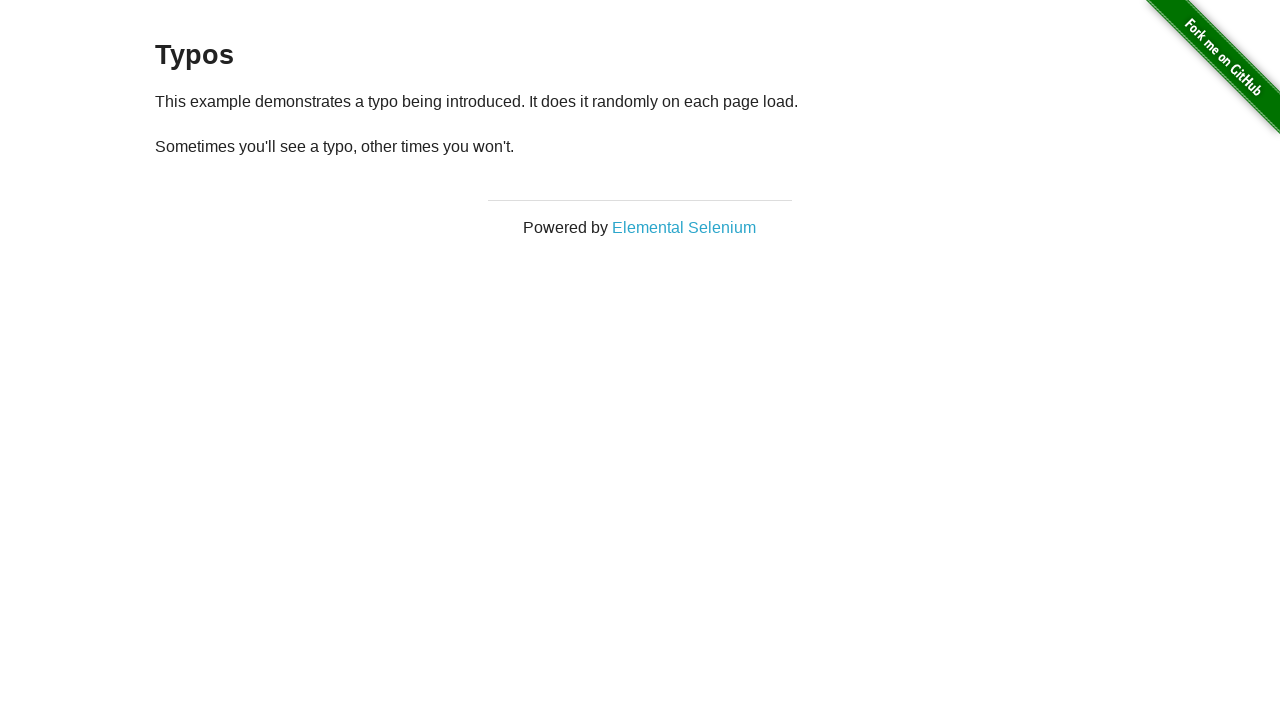

Navigated back to homepage
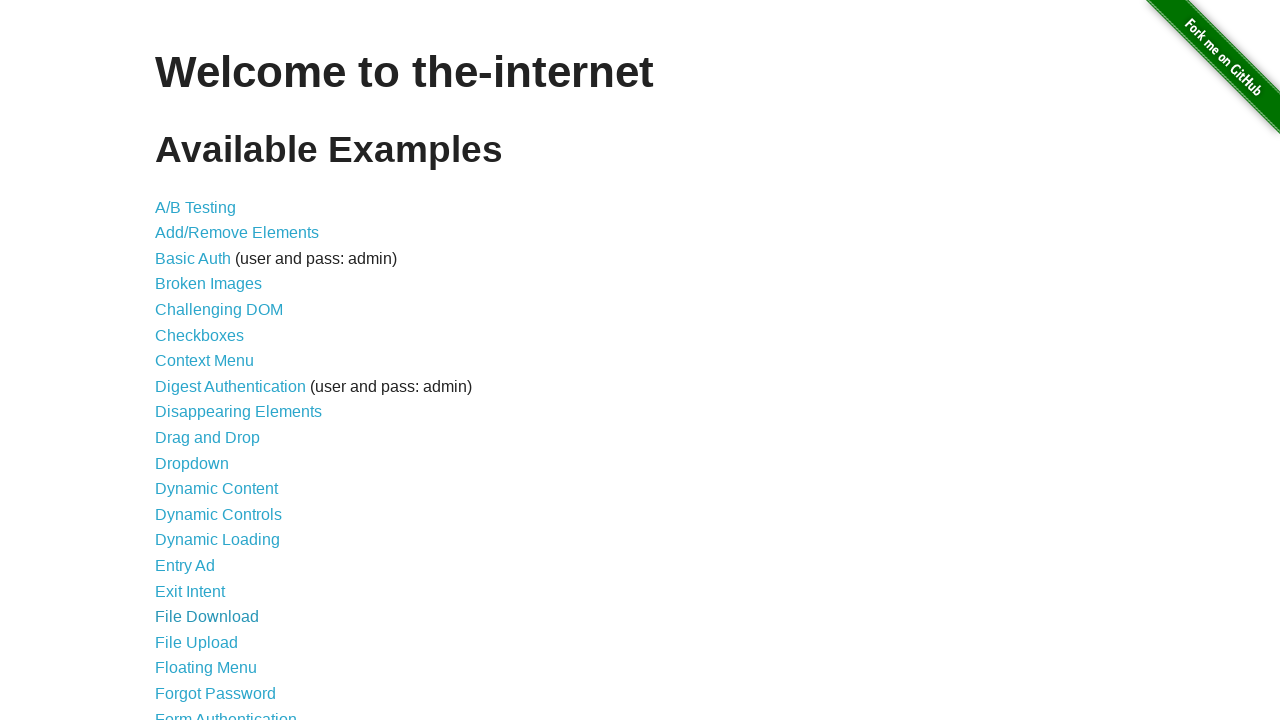

Clicked on link: WYSIWYG Editor at (218, 651) on internal:text="WYSIWYG Editor"s
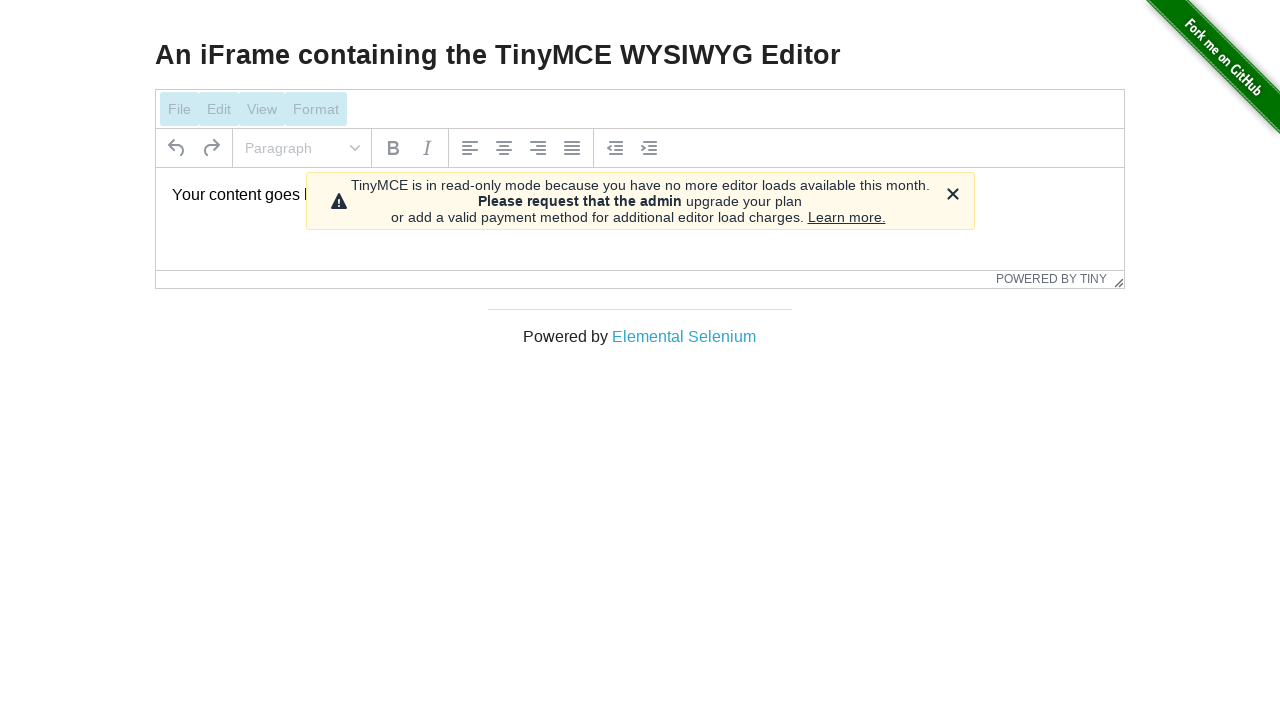

Page loaded successfully after clicking WYSIWYG Editor
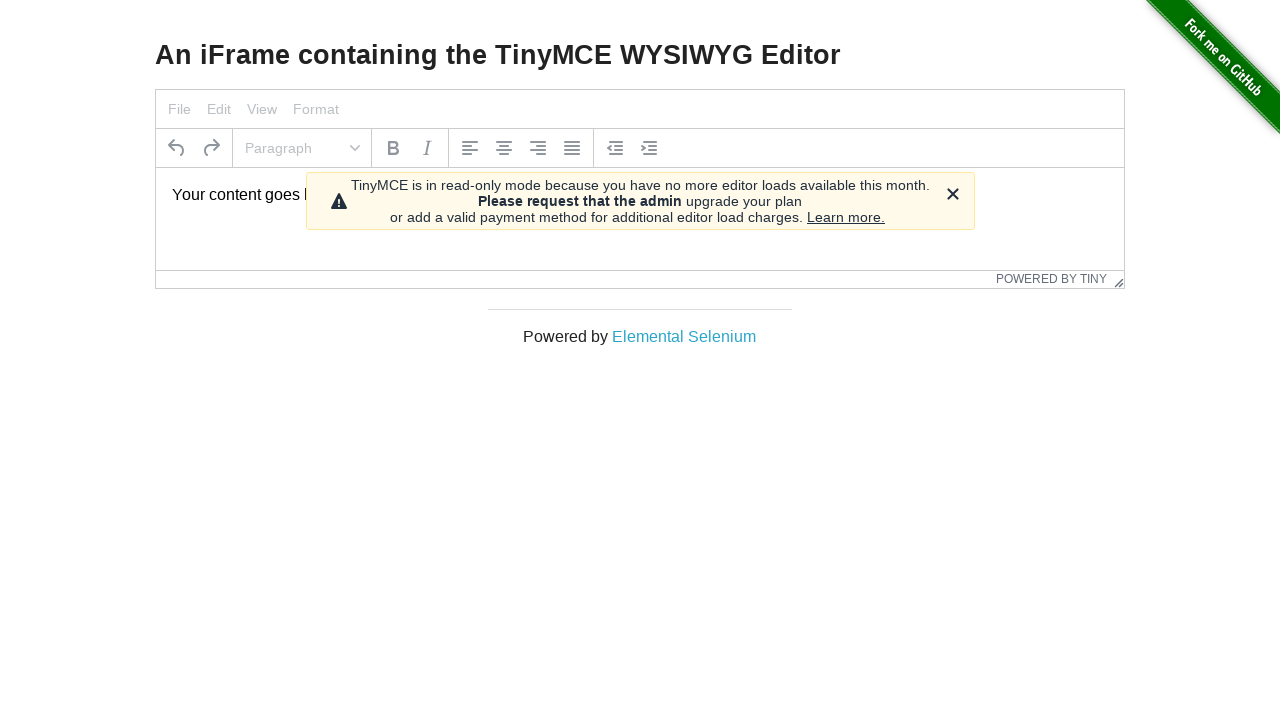

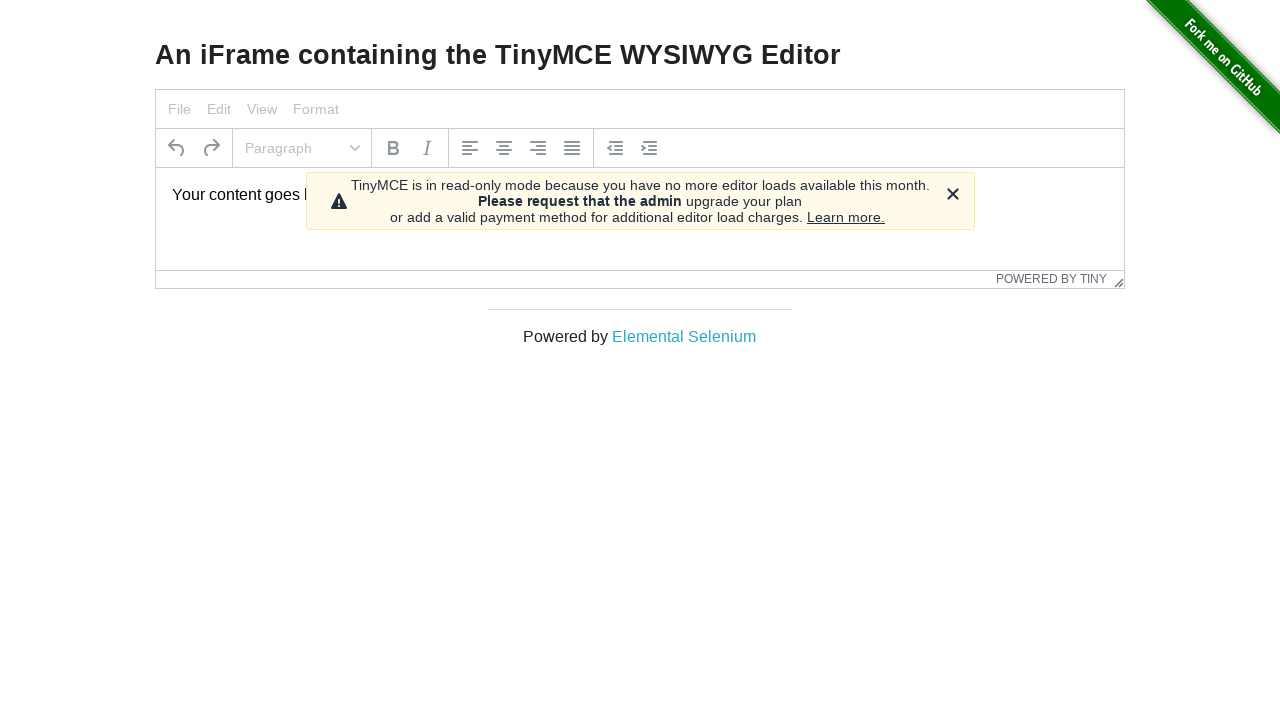